Tests a large form by filling all input fields with the same value and submitting the form by clicking the submit button

Starting URL: http://suninjuly.github.io/huge_form.html

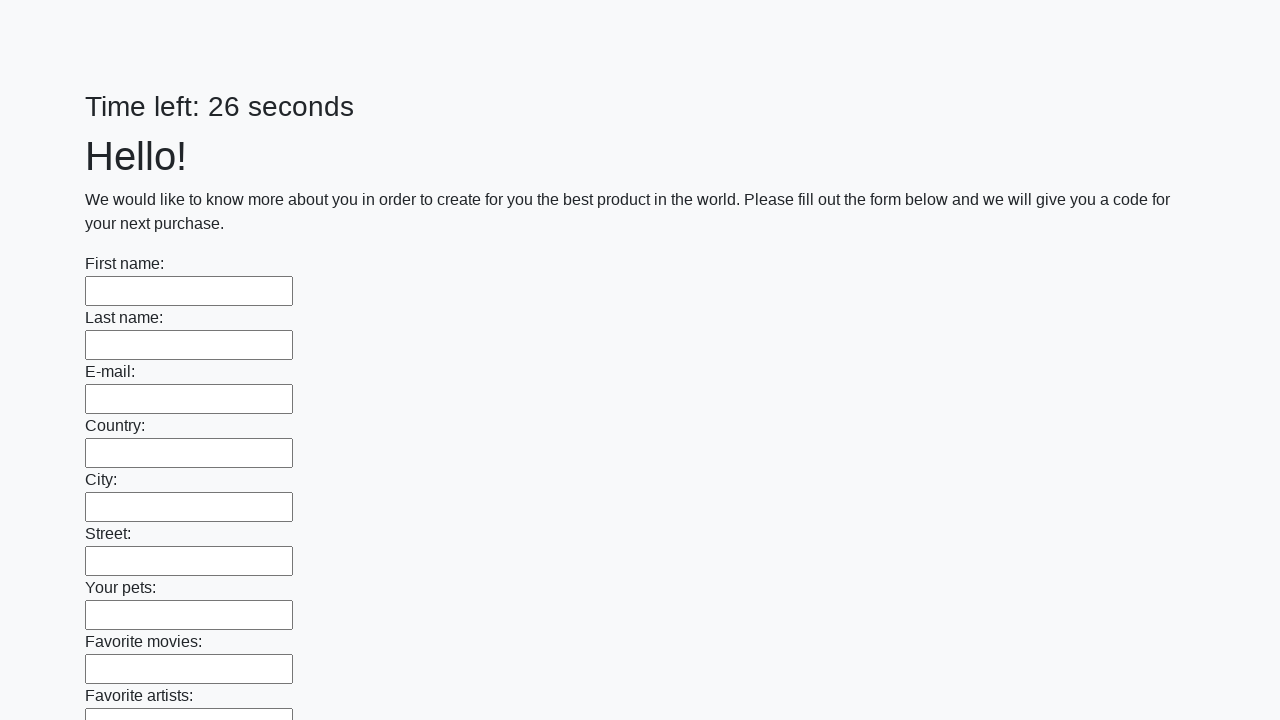

Navigated to huge form page
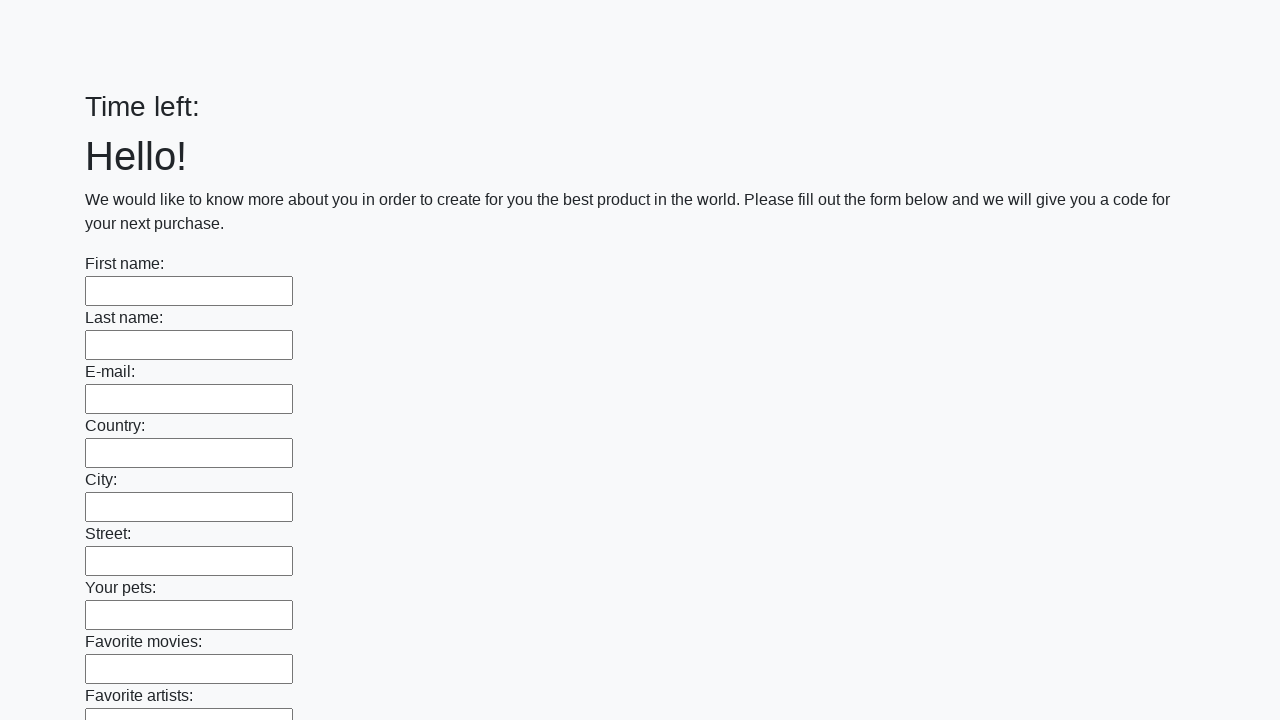

Filled an input field with 'TestValue123' on input >> nth=0
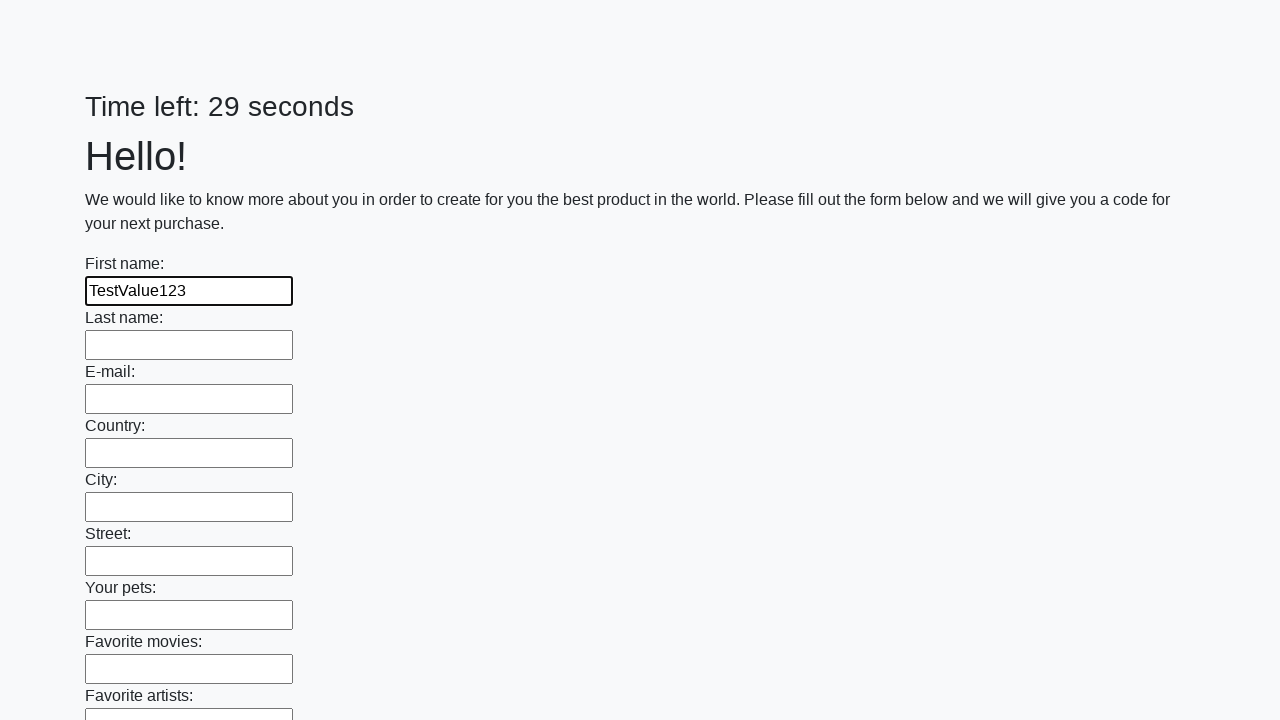

Filled an input field with 'TestValue123' on input >> nth=1
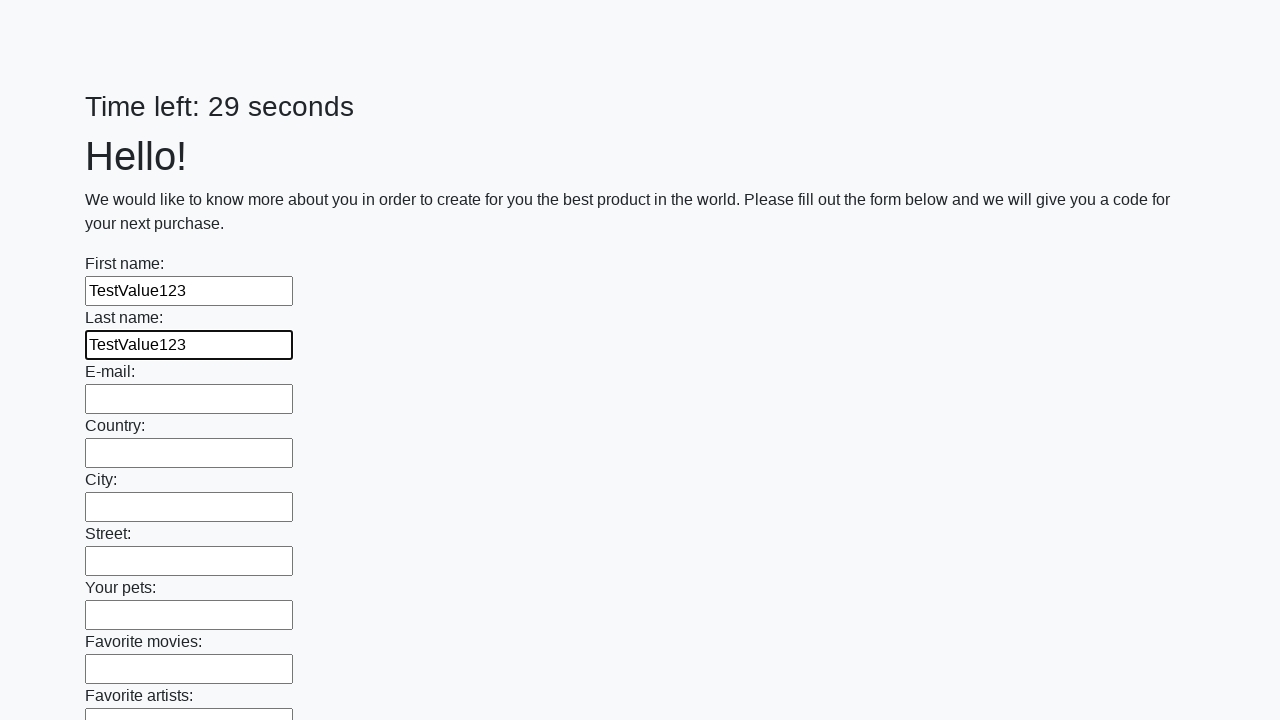

Filled an input field with 'TestValue123' on input >> nth=2
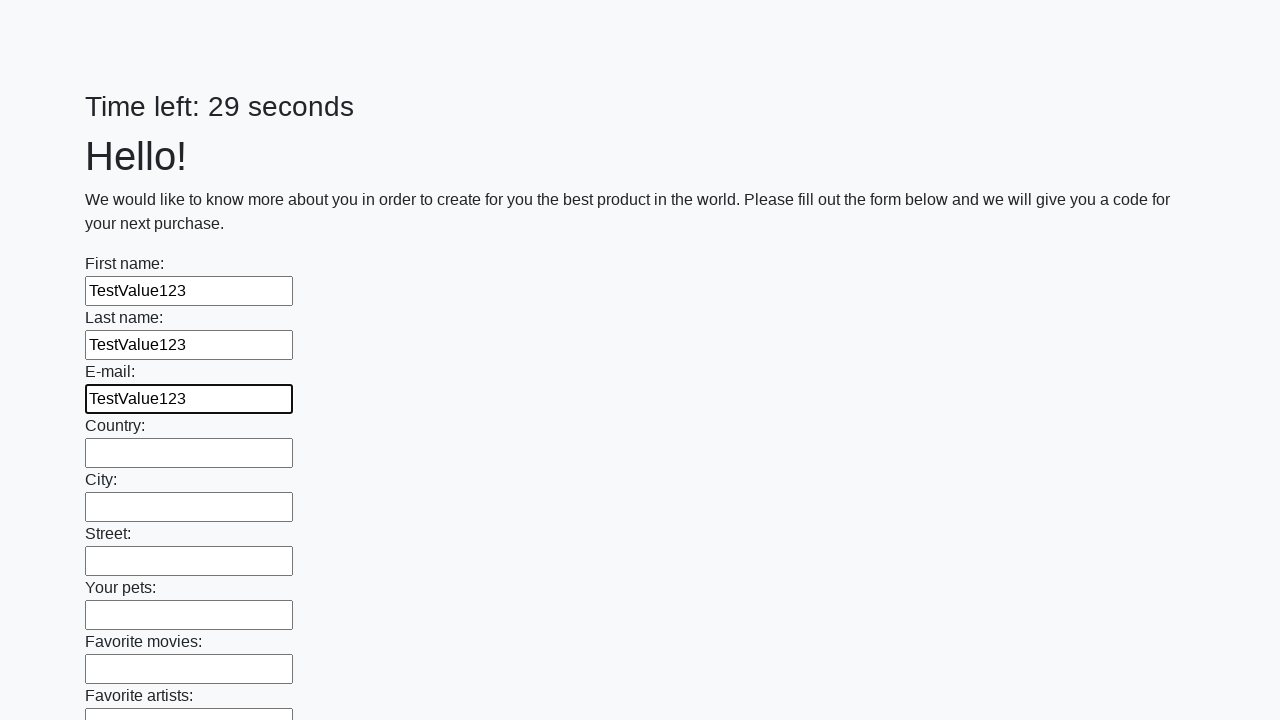

Filled an input field with 'TestValue123' on input >> nth=3
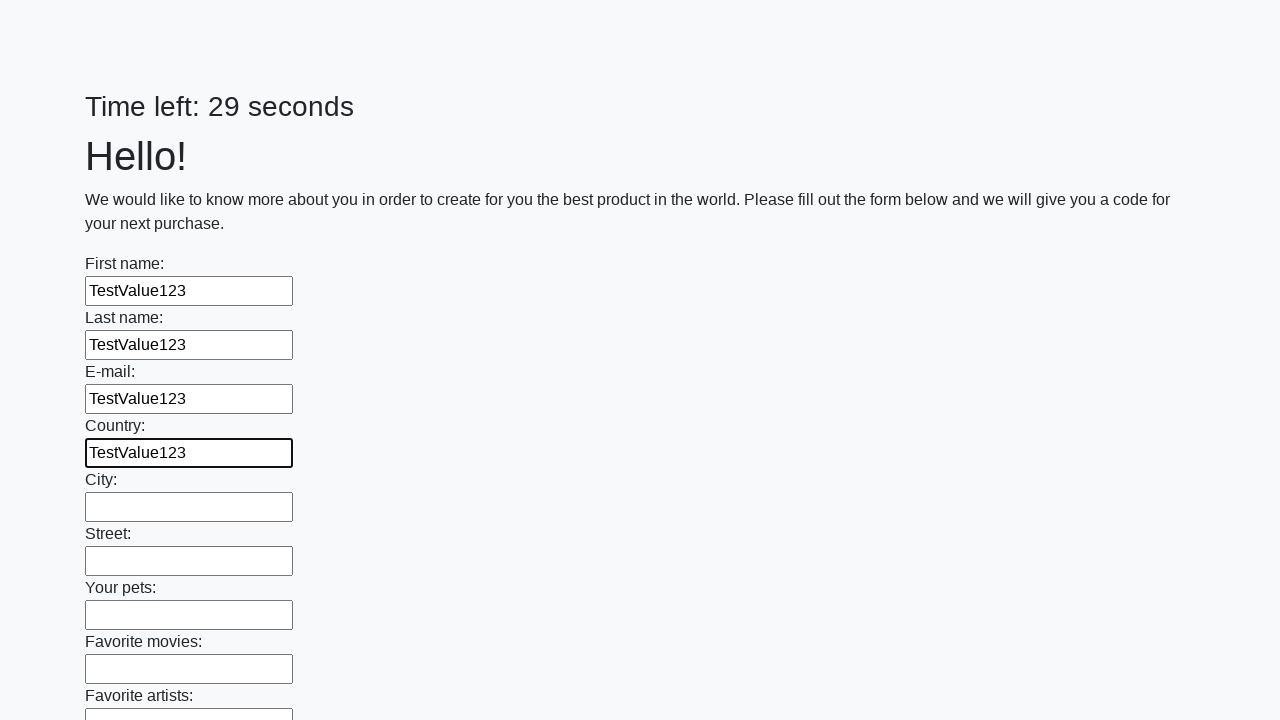

Filled an input field with 'TestValue123' on input >> nth=4
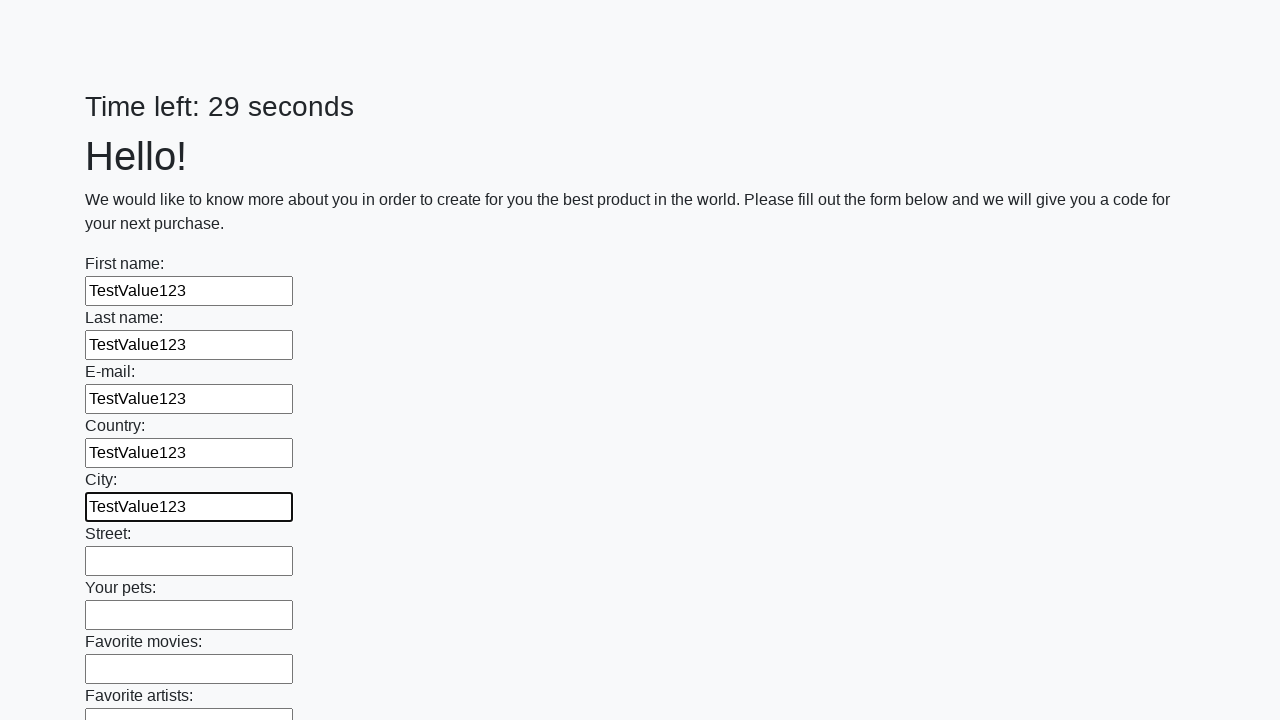

Filled an input field with 'TestValue123' on input >> nth=5
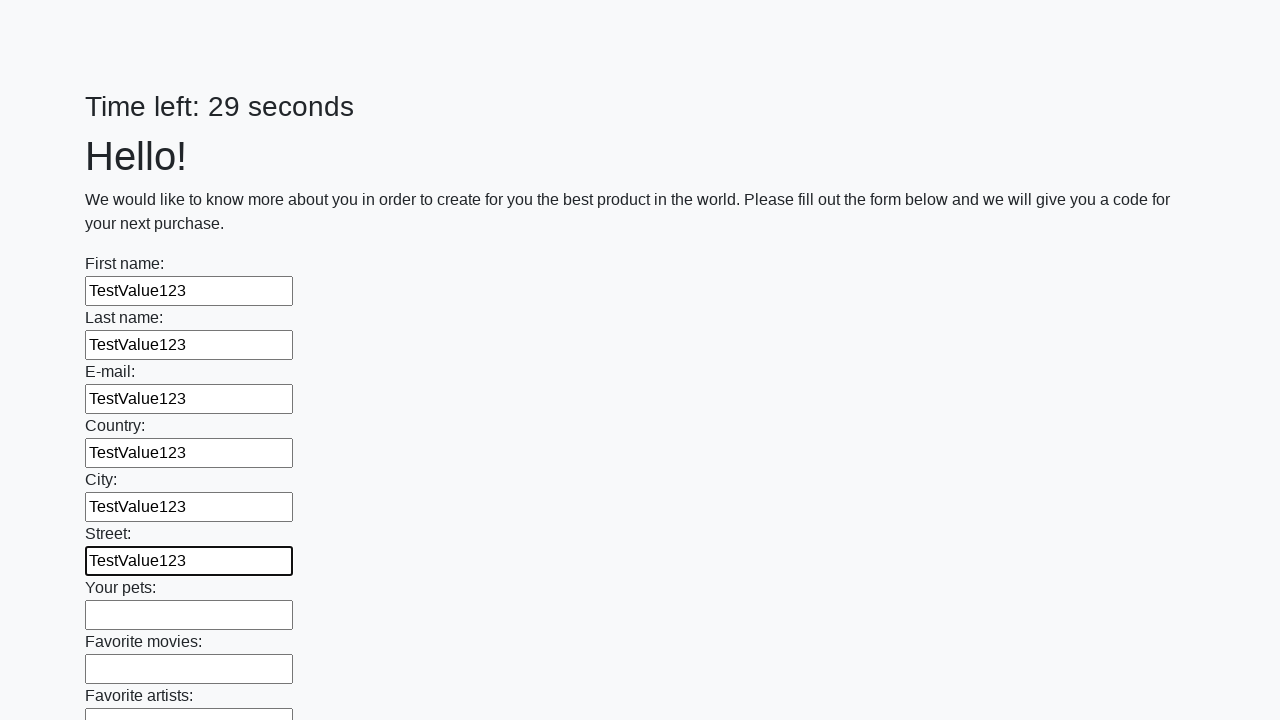

Filled an input field with 'TestValue123' on input >> nth=6
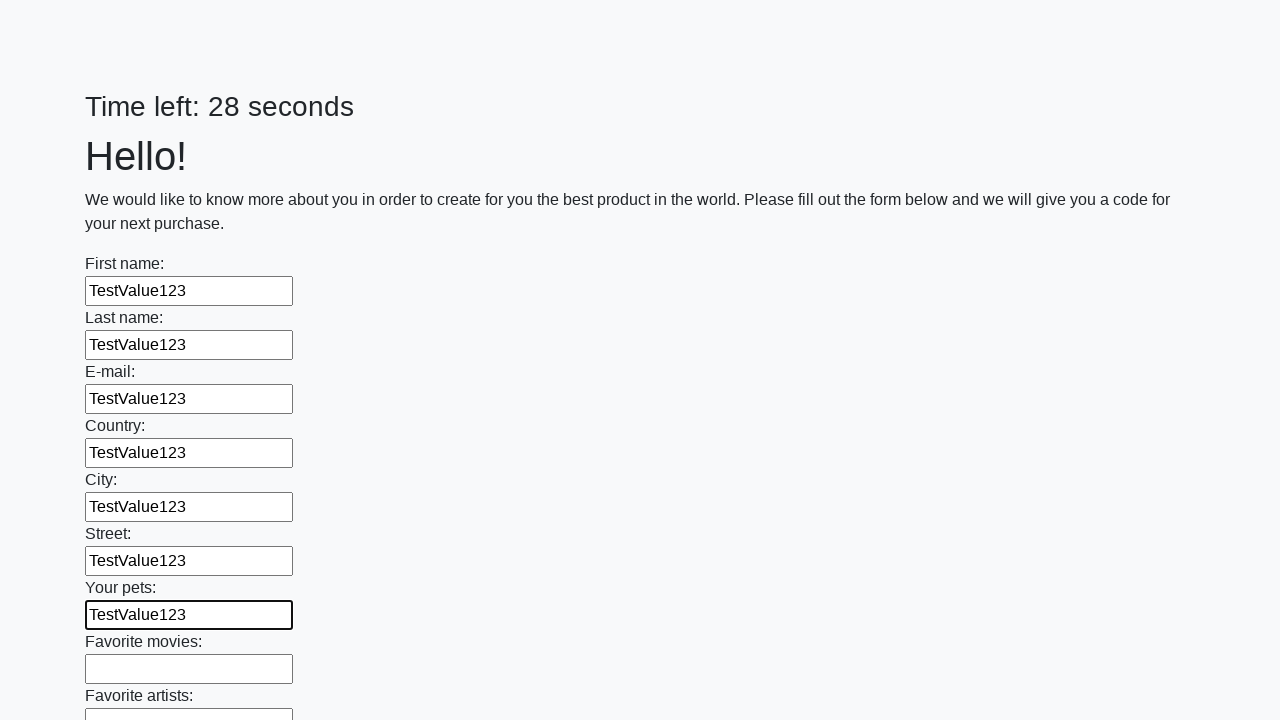

Filled an input field with 'TestValue123' on input >> nth=7
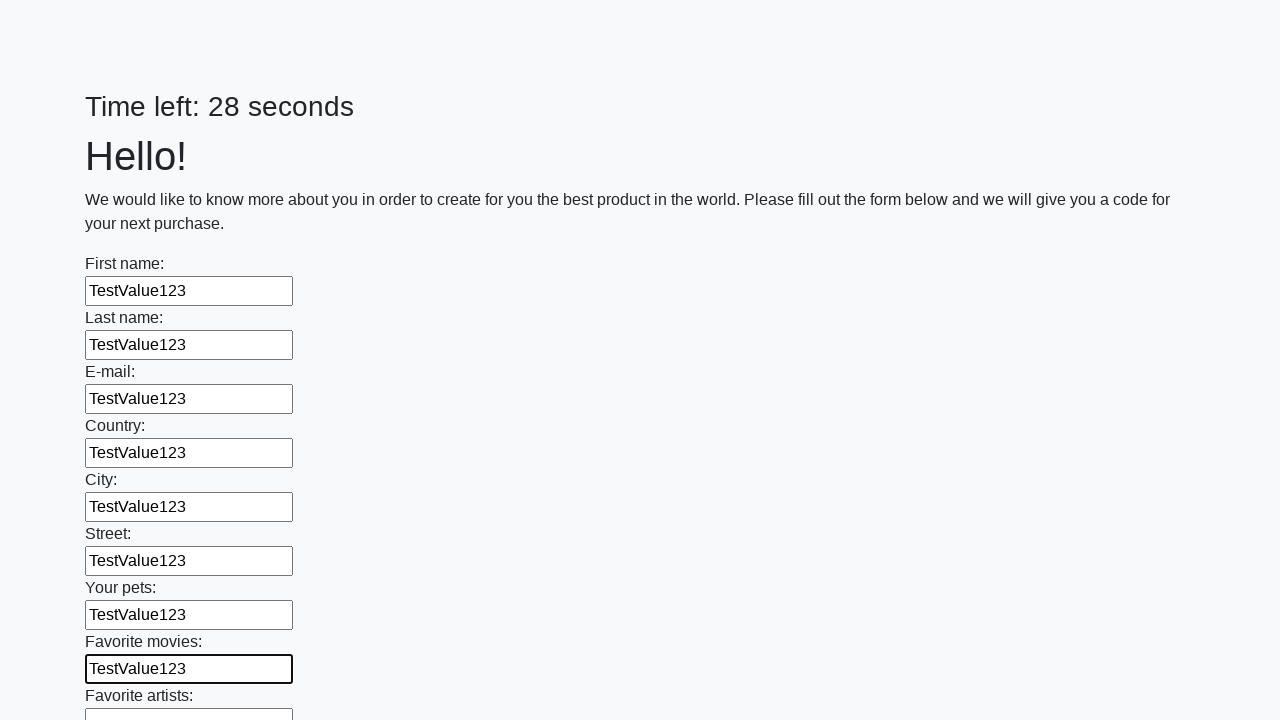

Filled an input field with 'TestValue123' on input >> nth=8
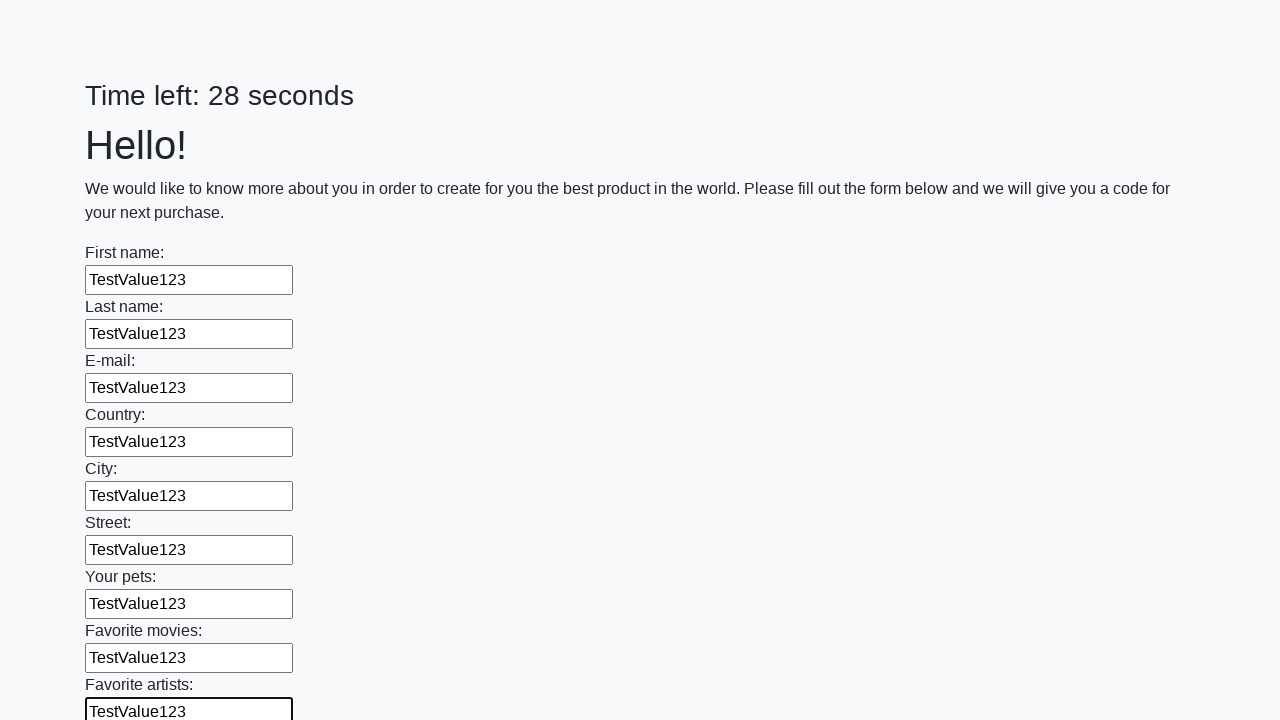

Filled an input field with 'TestValue123' on input >> nth=9
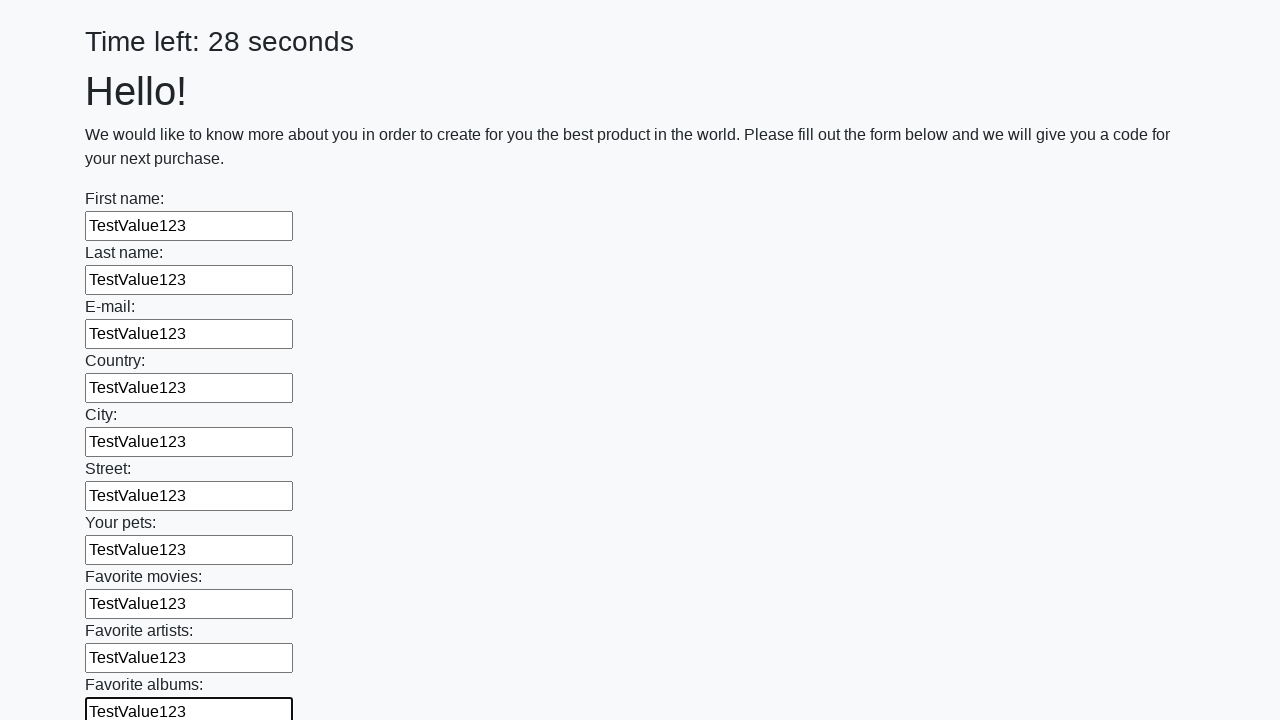

Filled an input field with 'TestValue123' on input >> nth=10
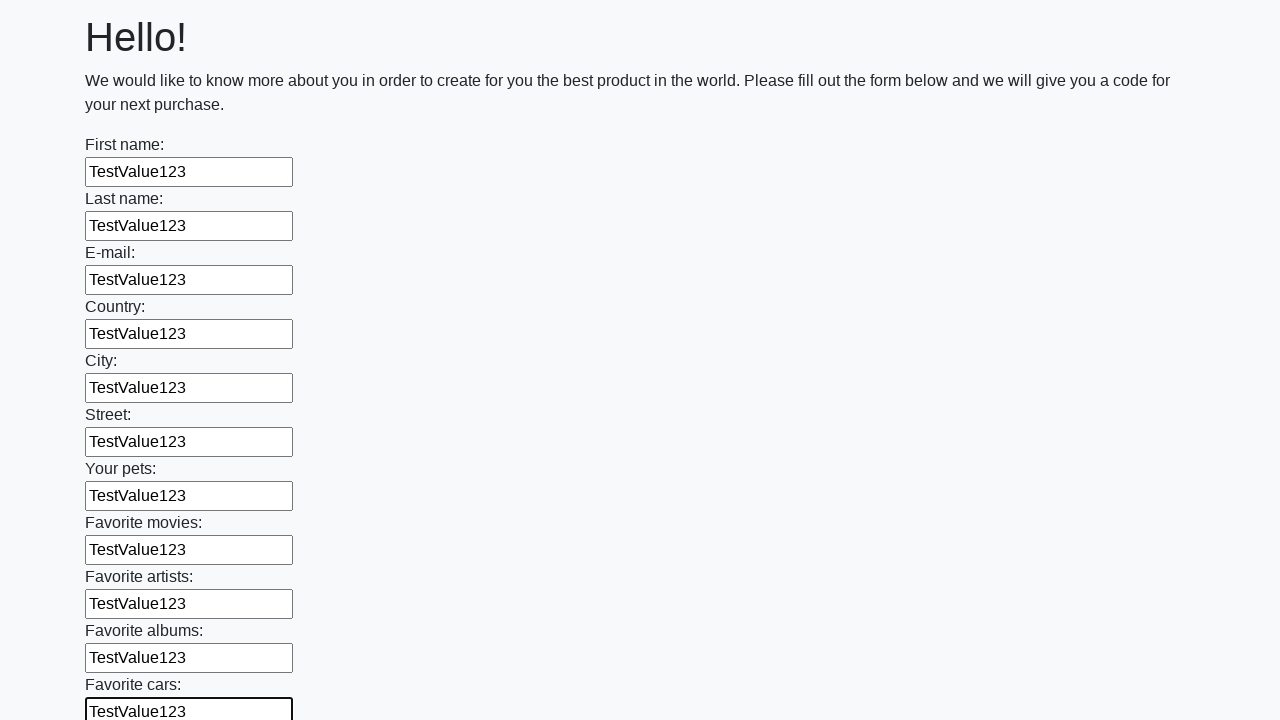

Filled an input field with 'TestValue123' on input >> nth=11
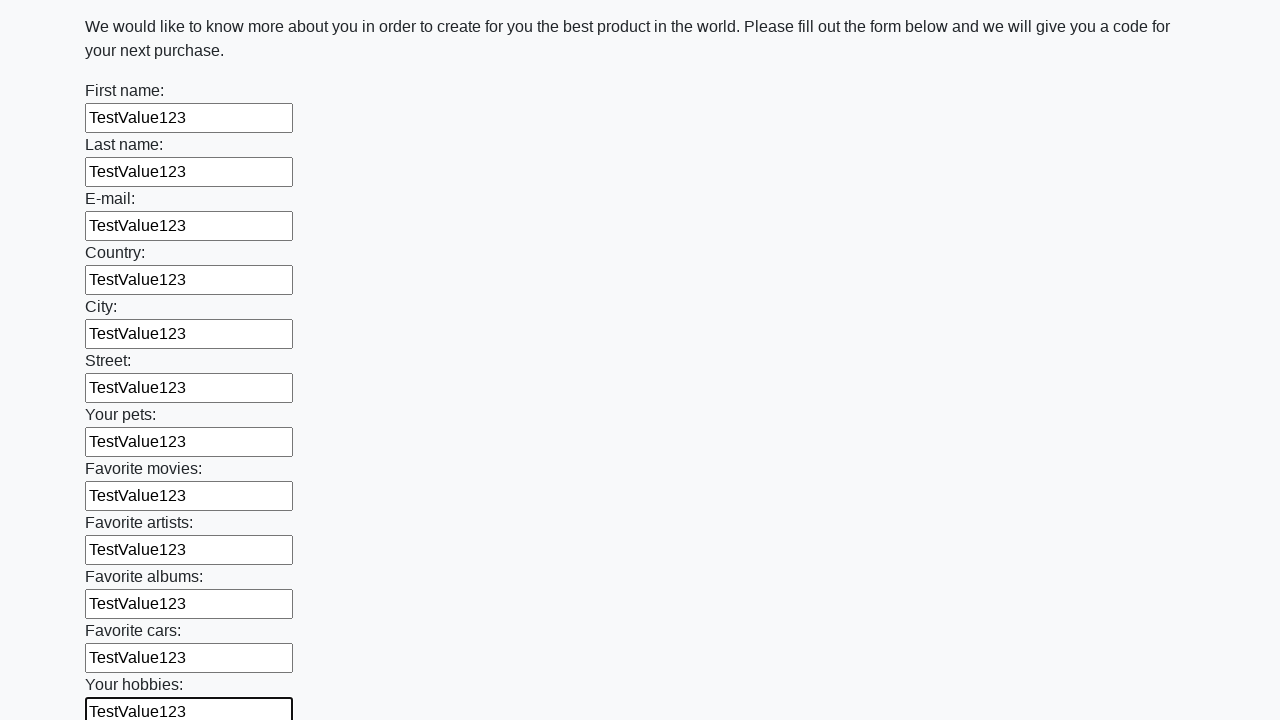

Filled an input field with 'TestValue123' on input >> nth=12
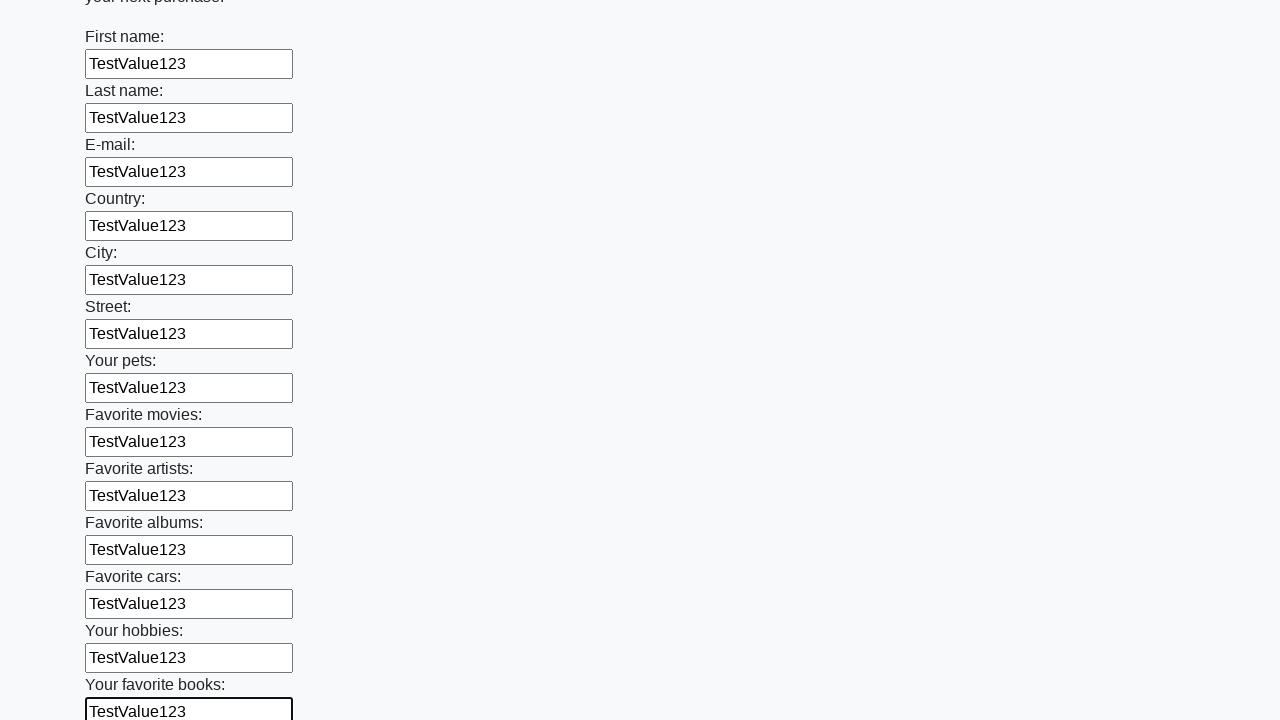

Filled an input field with 'TestValue123' on input >> nth=13
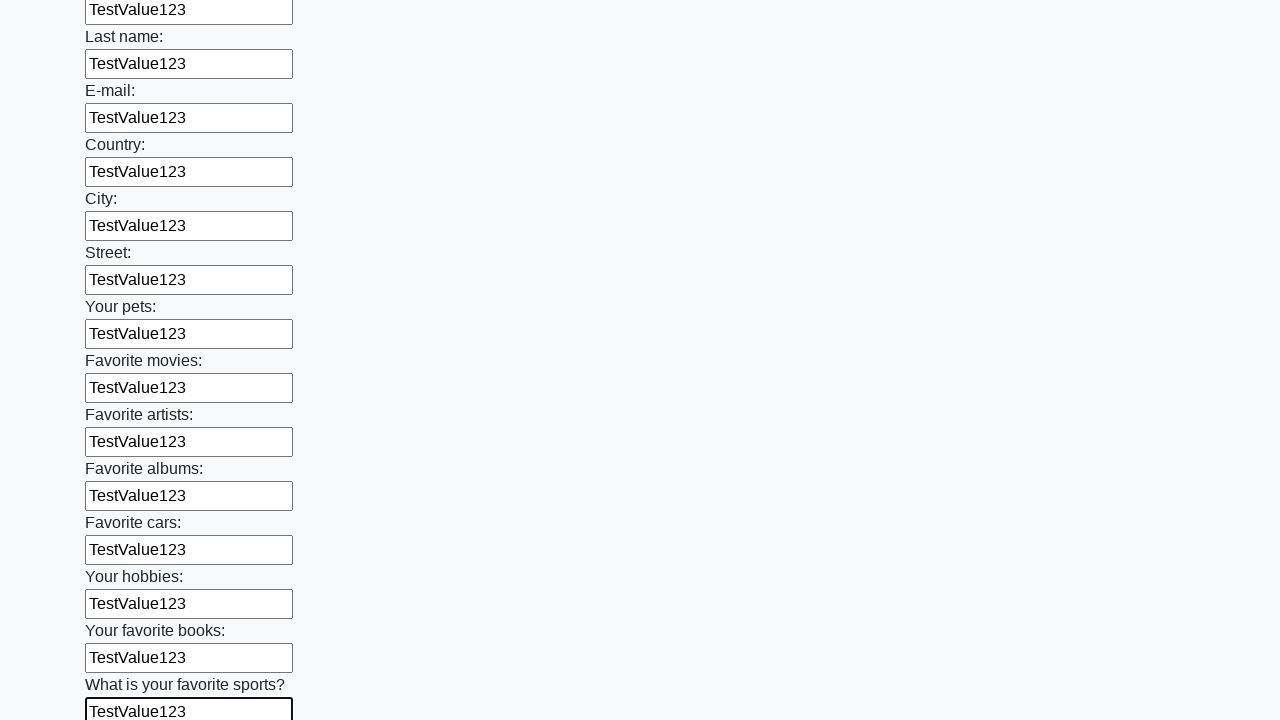

Filled an input field with 'TestValue123' on input >> nth=14
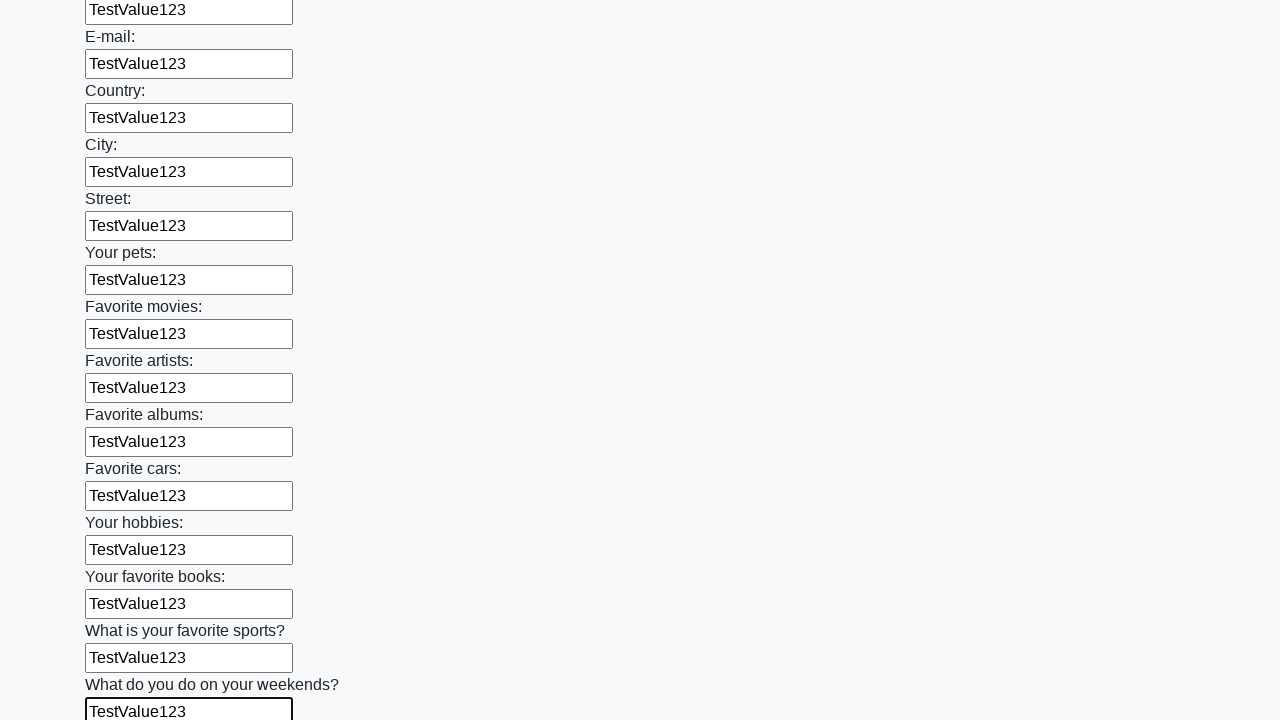

Filled an input field with 'TestValue123' on input >> nth=15
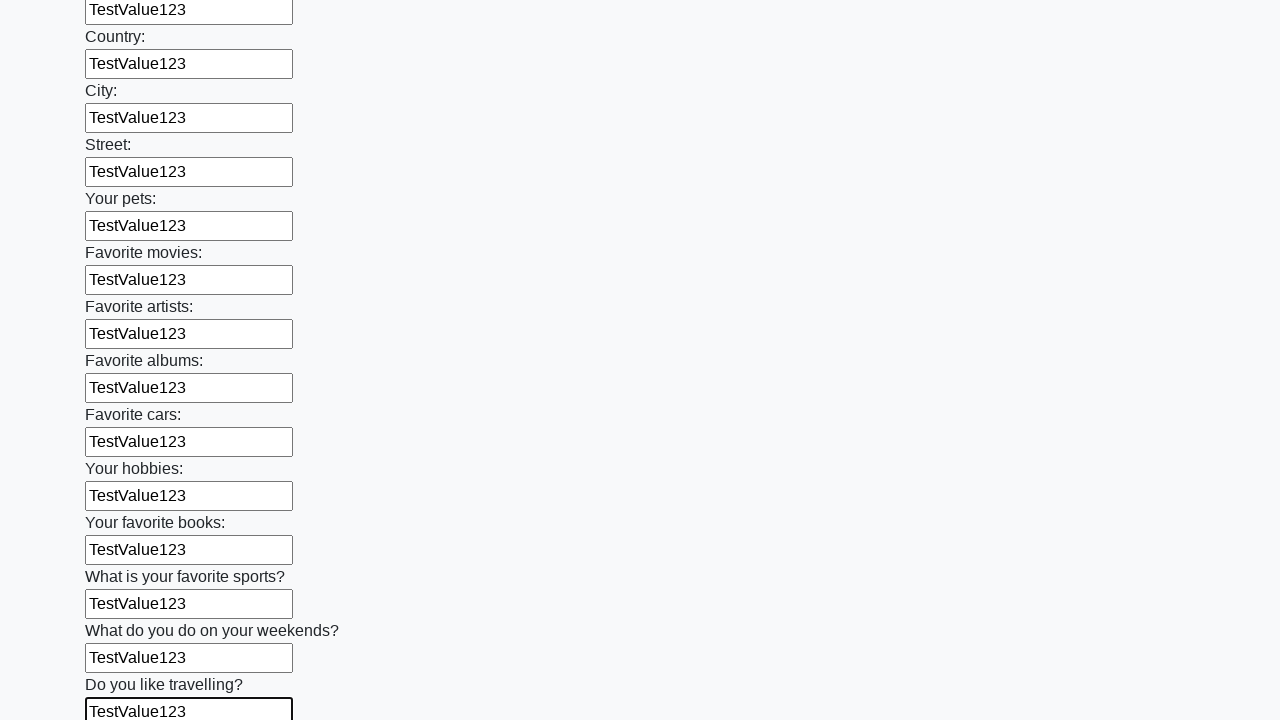

Filled an input field with 'TestValue123' on input >> nth=16
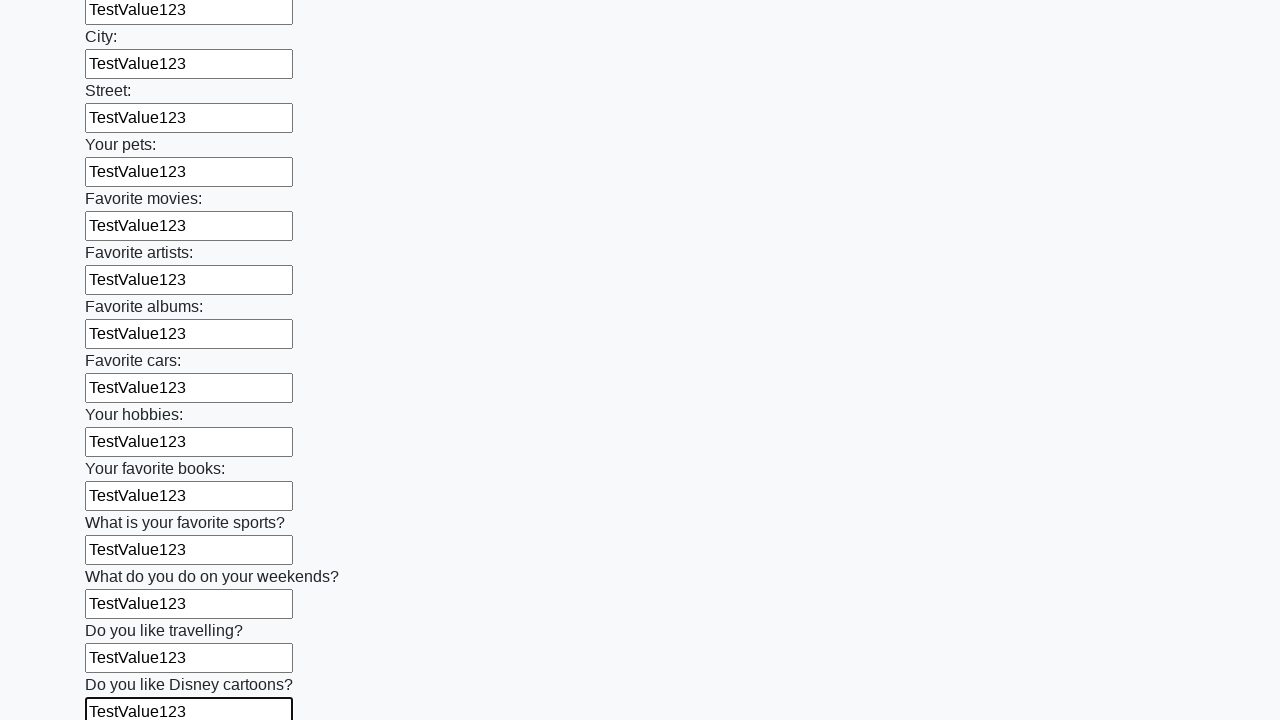

Filled an input field with 'TestValue123' on input >> nth=17
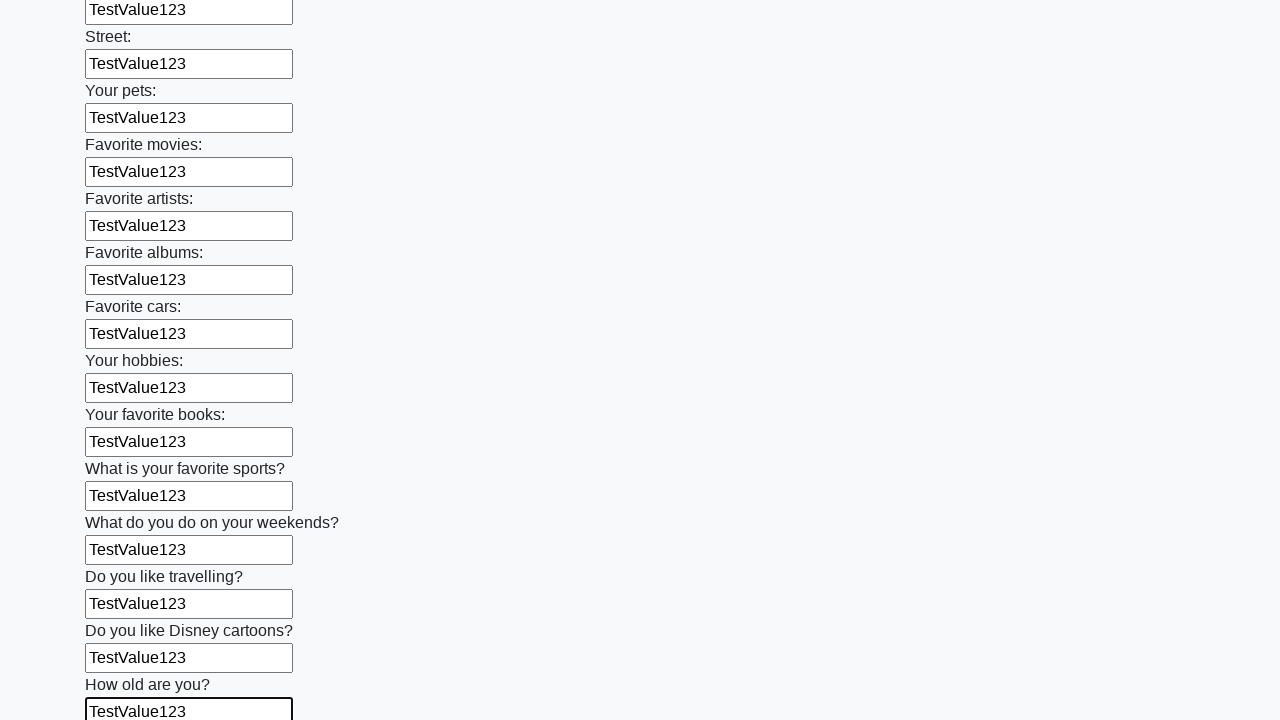

Filled an input field with 'TestValue123' on input >> nth=18
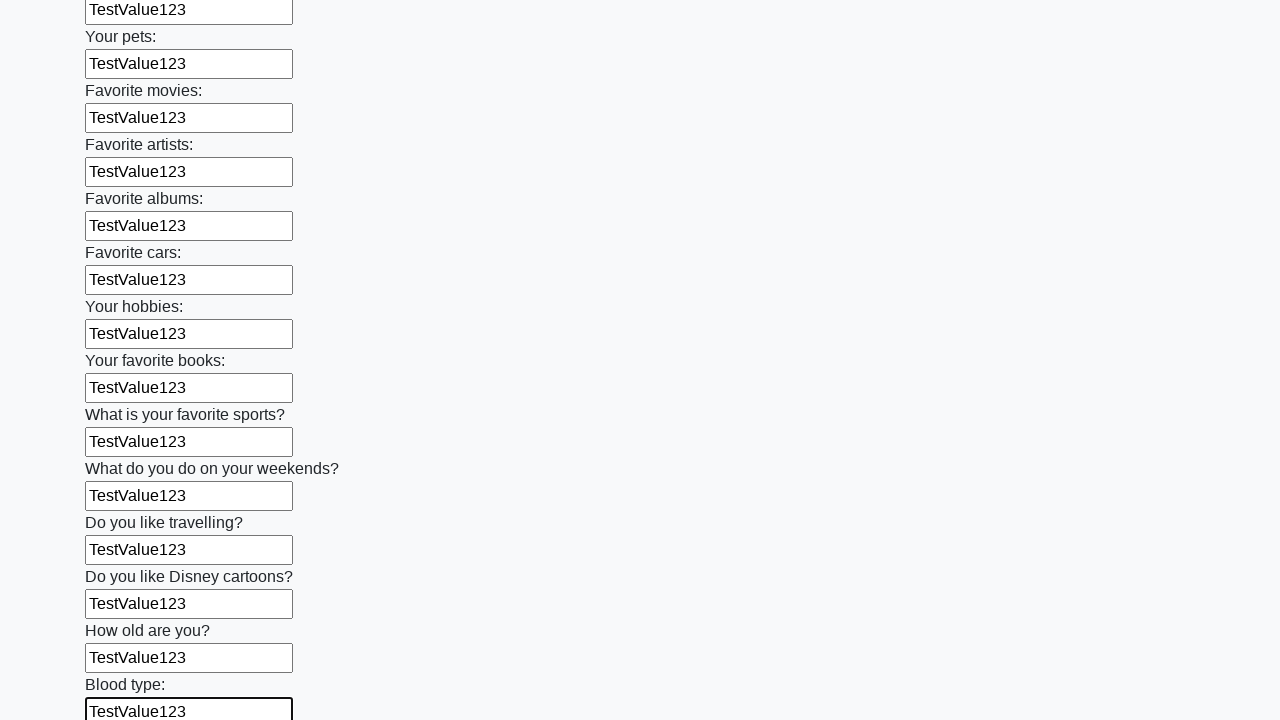

Filled an input field with 'TestValue123' on input >> nth=19
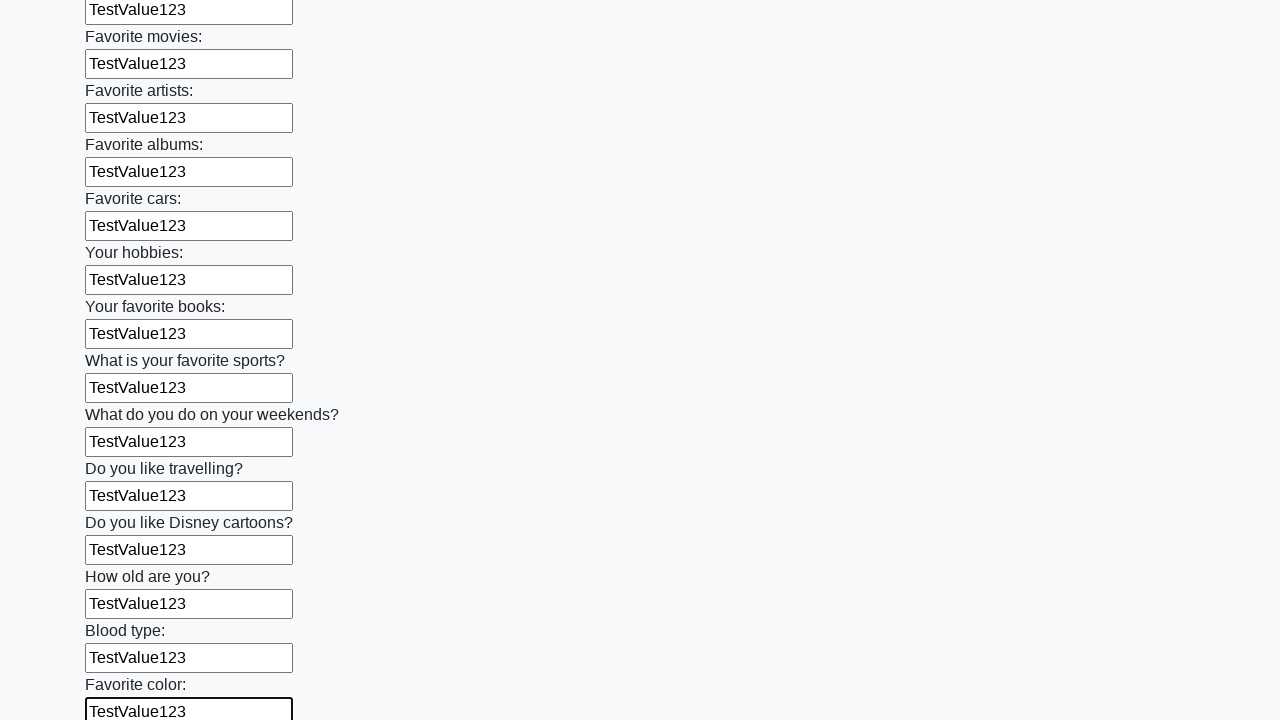

Filled an input field with 'TestValue123' on input >> nth=20
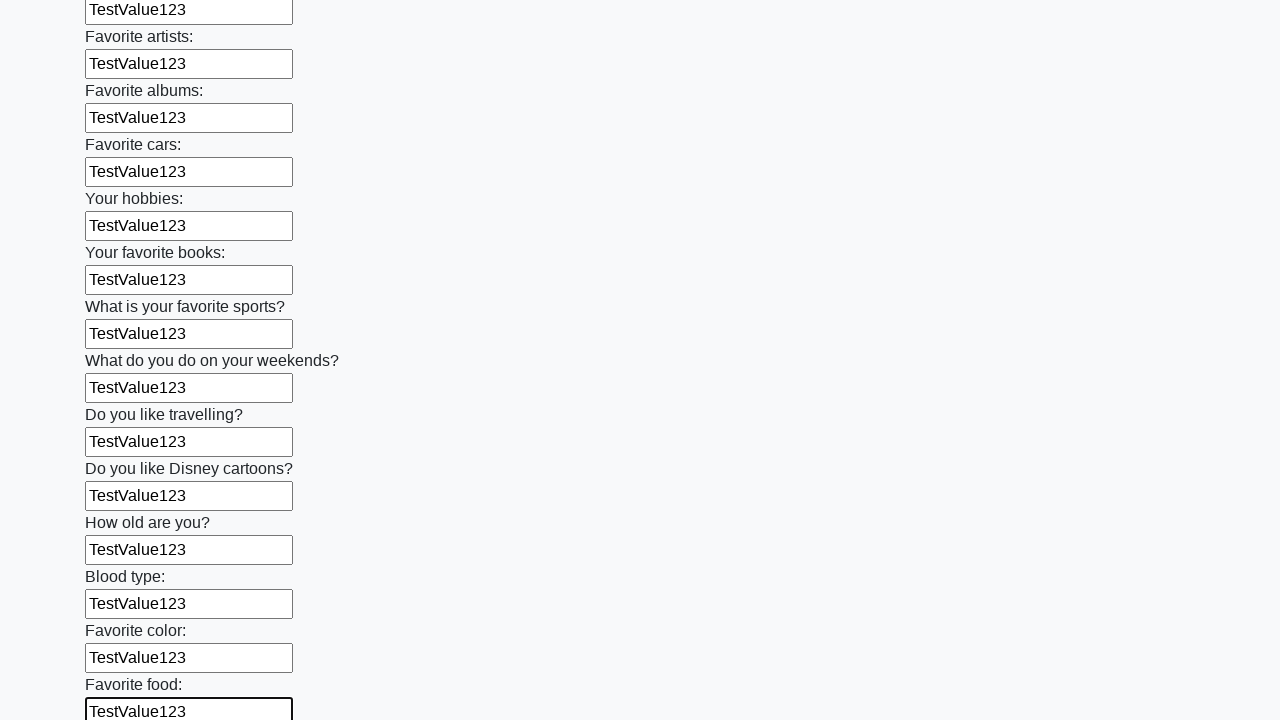

Filled an input field with 'TestValue123' on input >> nth=21
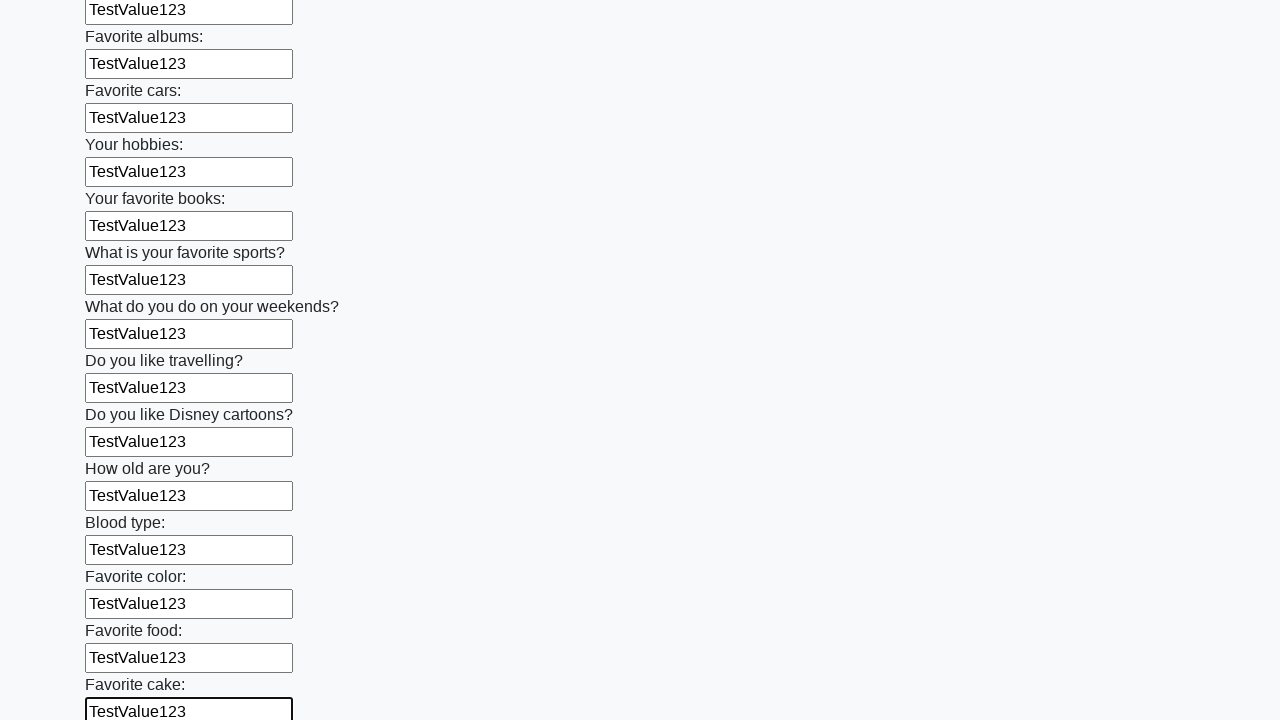

Filled an input field with 'TestValue123' on input >> nth=22
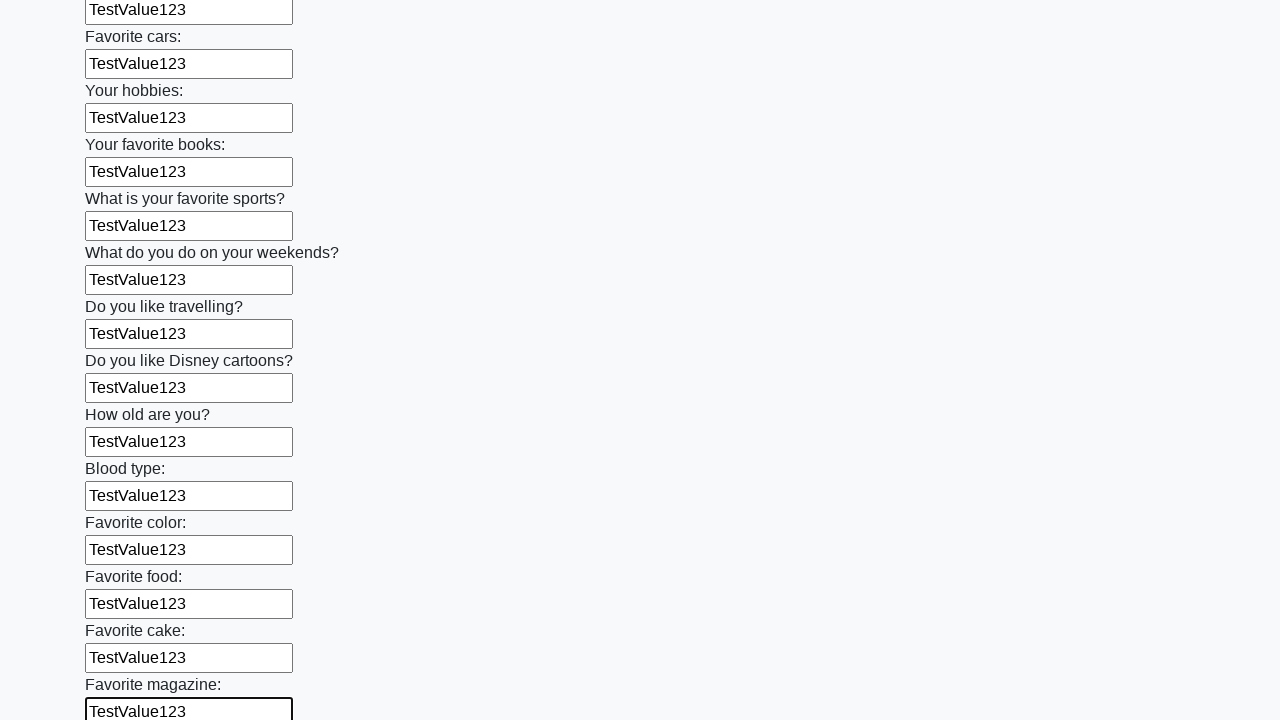

Filled an input field with 'TestValue123' on input >> nth=23
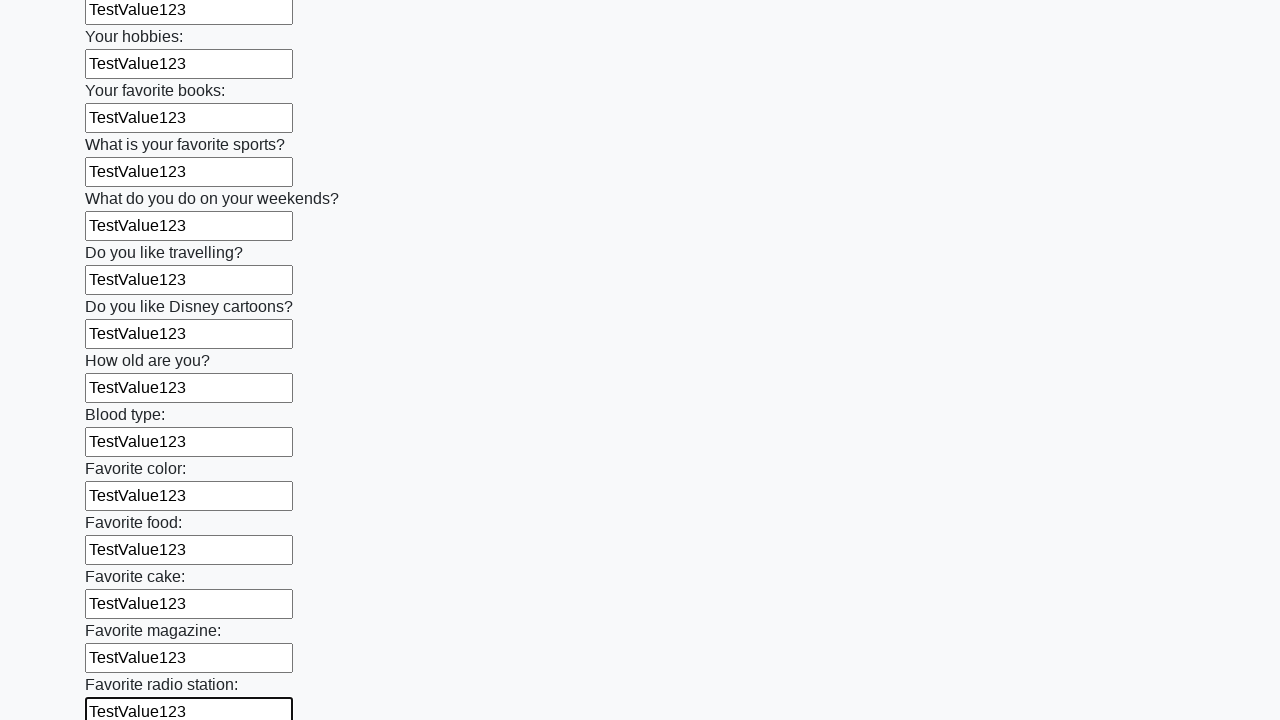

Filled an input field with 'TestValue123' on input >> nth=24
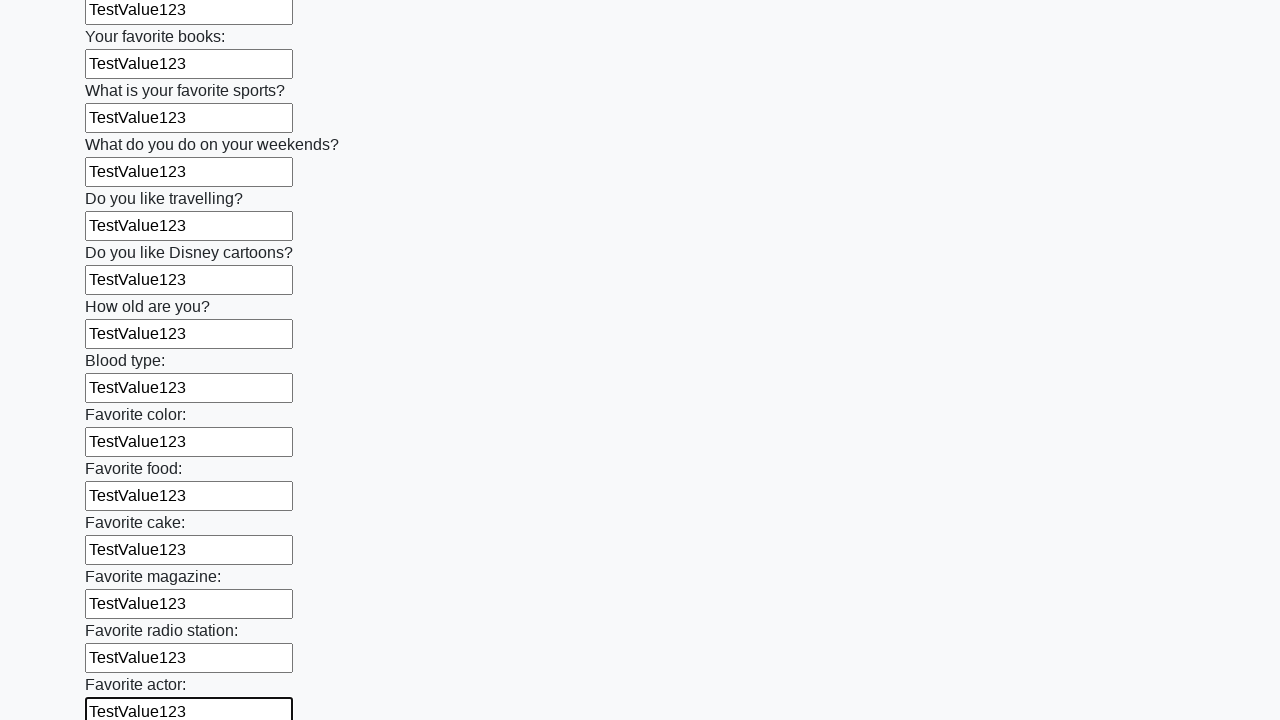

Filled an input field with 'TestValue123' on input >> nth=25
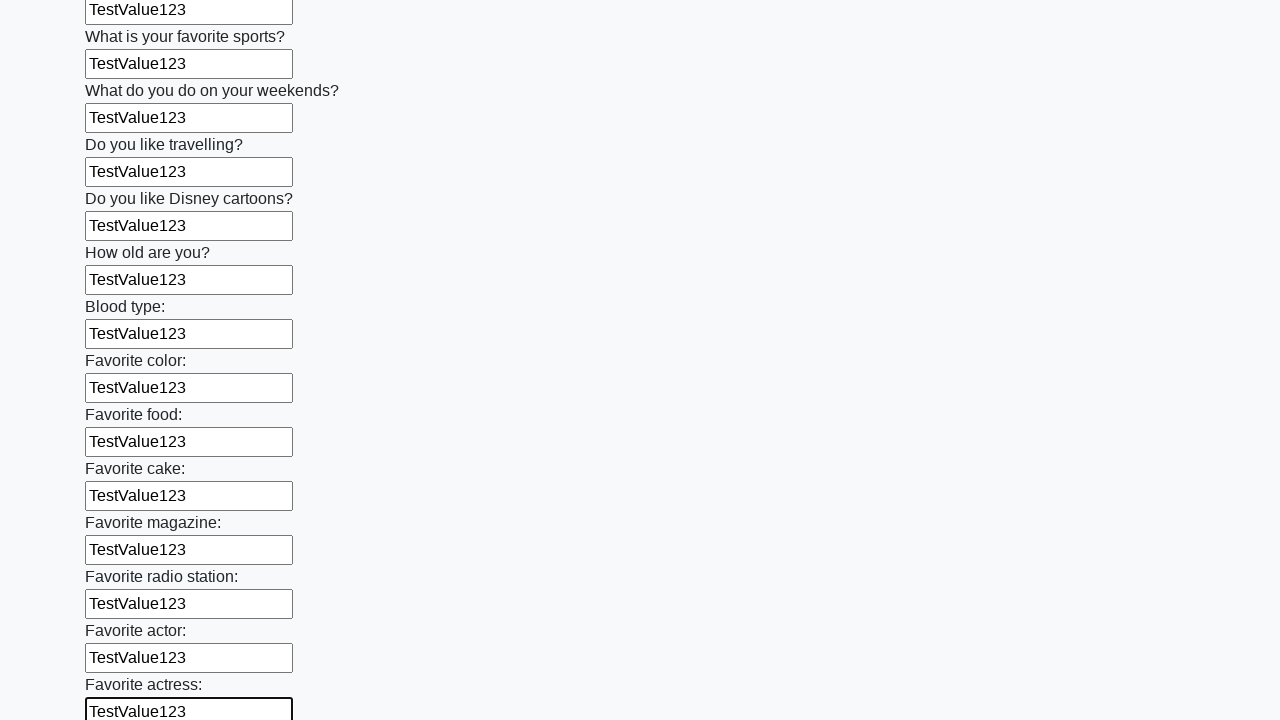

Filled an input field with 'TestValue123' on input >> nth=26
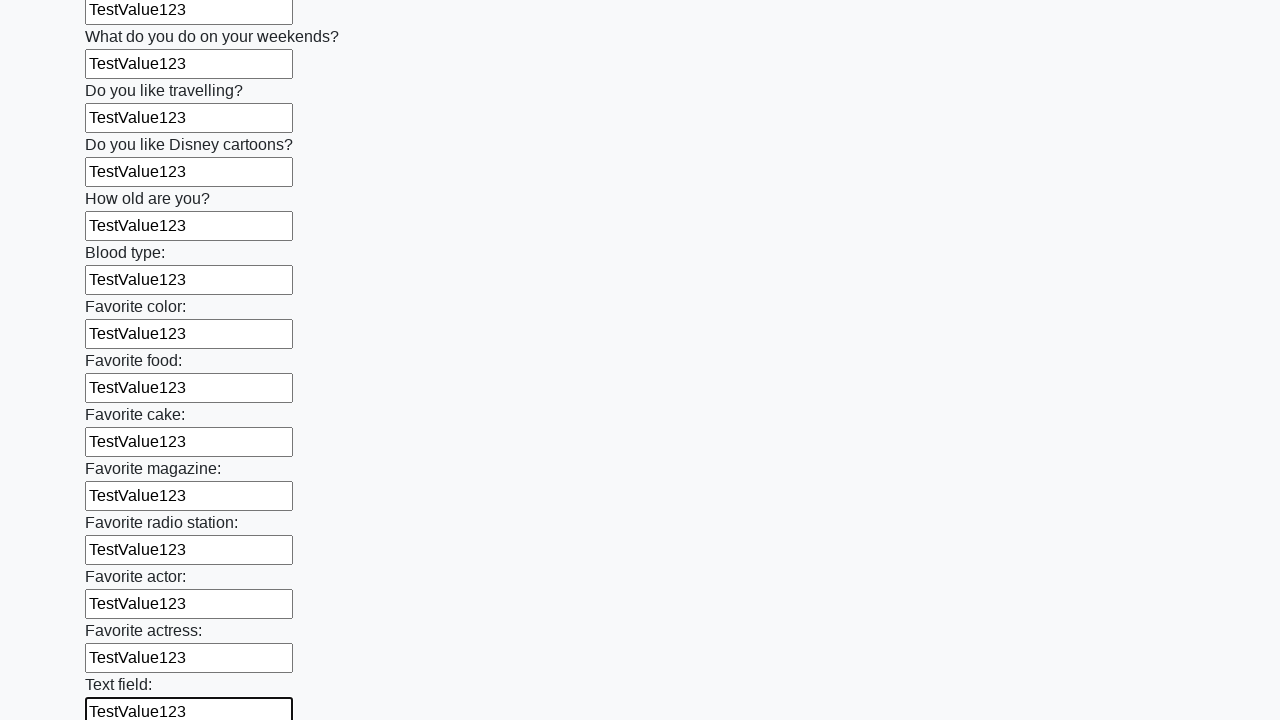

Filled an input field with 'TestValue123' on input >> nth=27
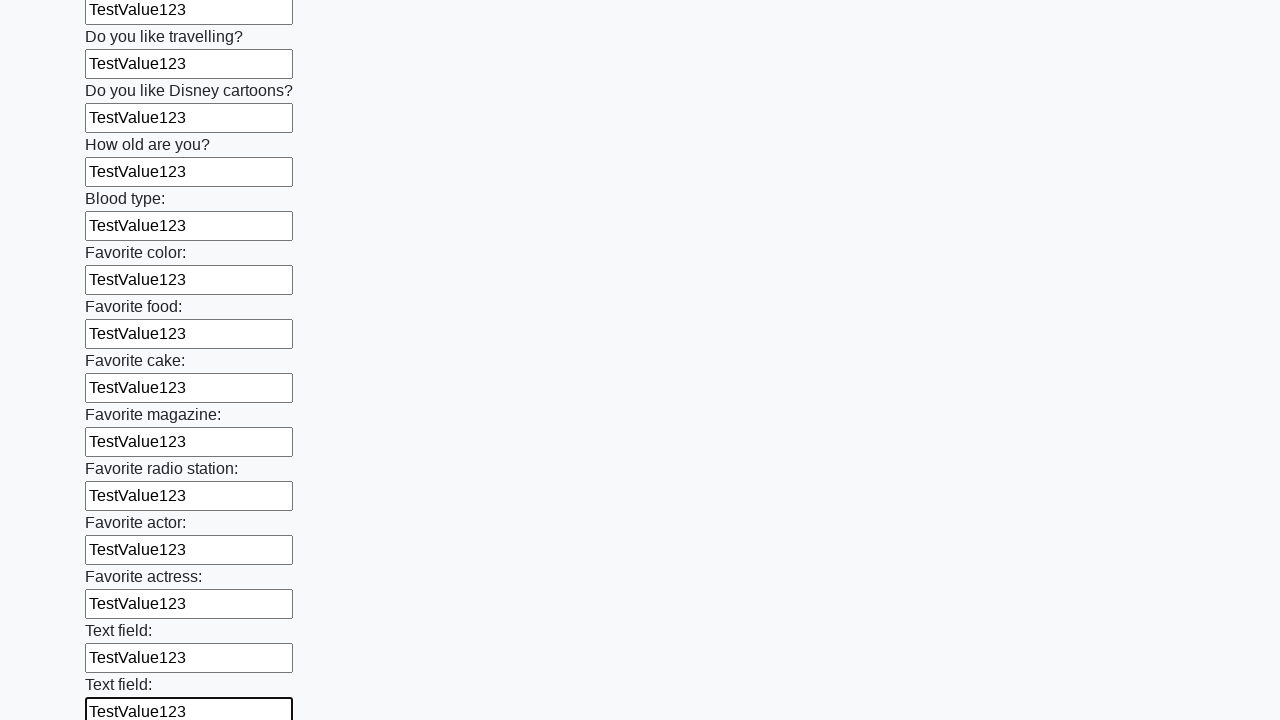

Filled an input field with 'TestValue123' on input >> nth=28
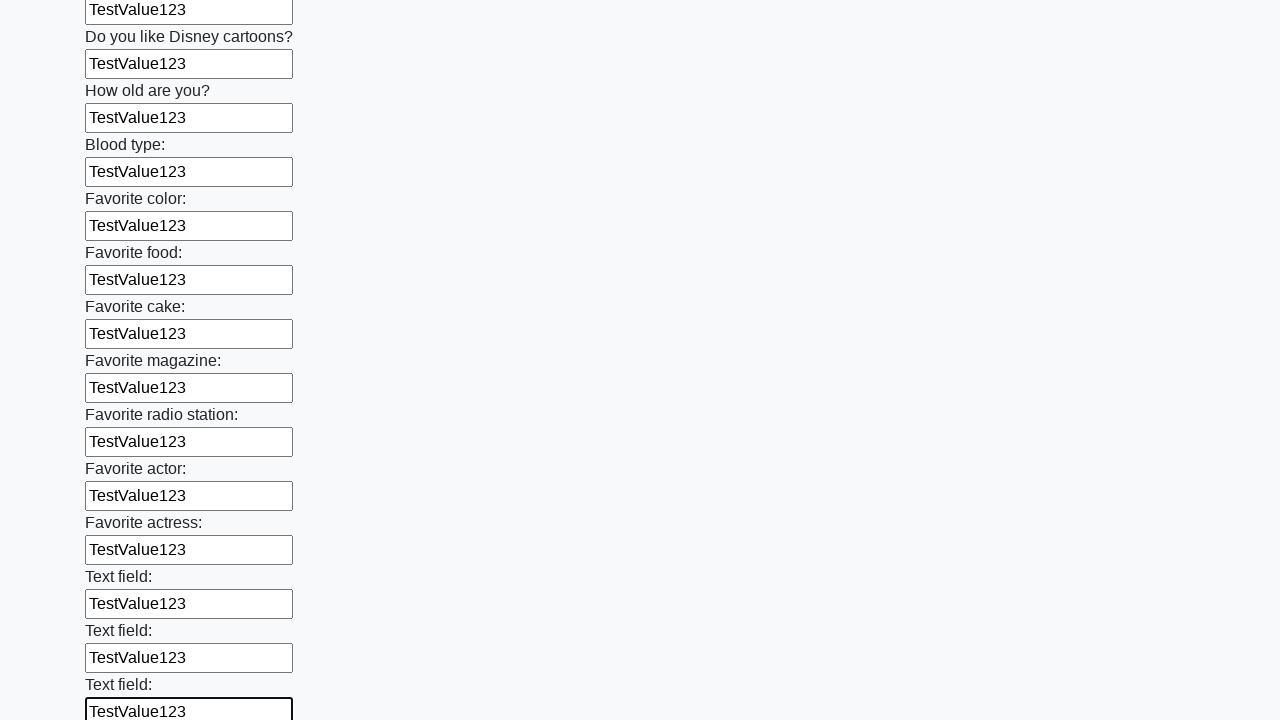

Filled an input field with 'TestValue123' on input >> nth=29
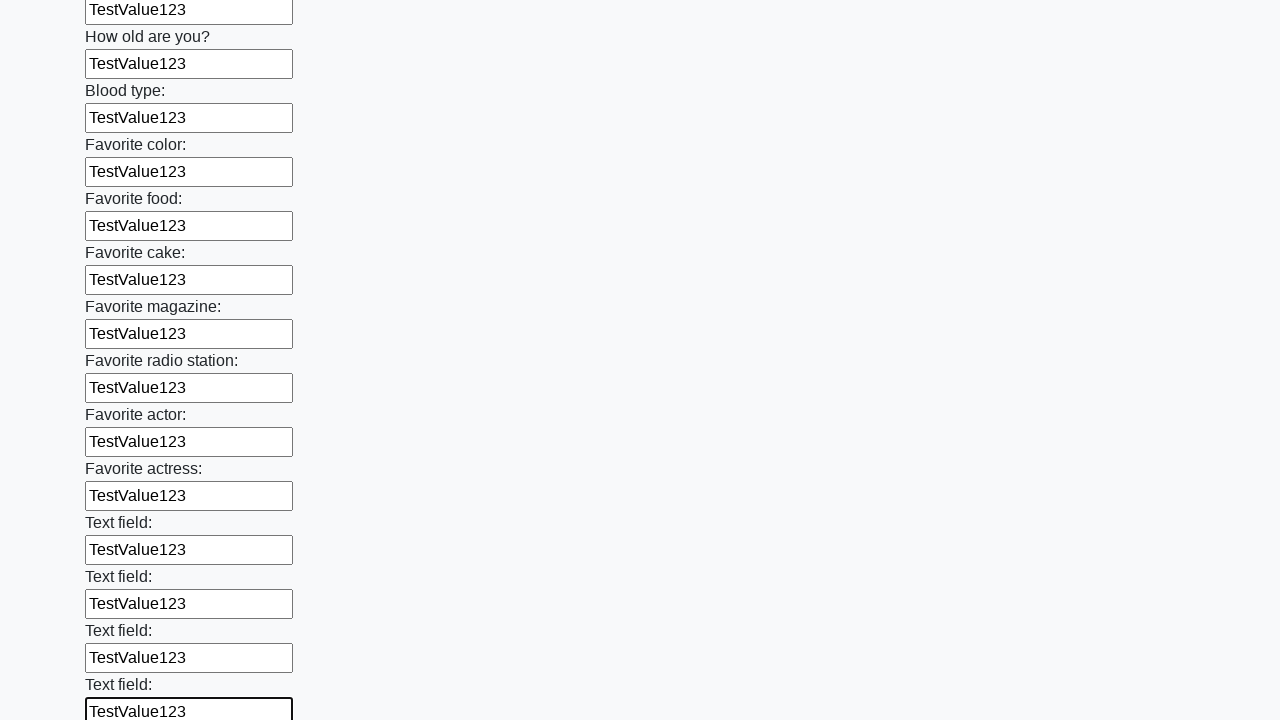

Filled an input field with 'TestValue123' on input >> nth=30
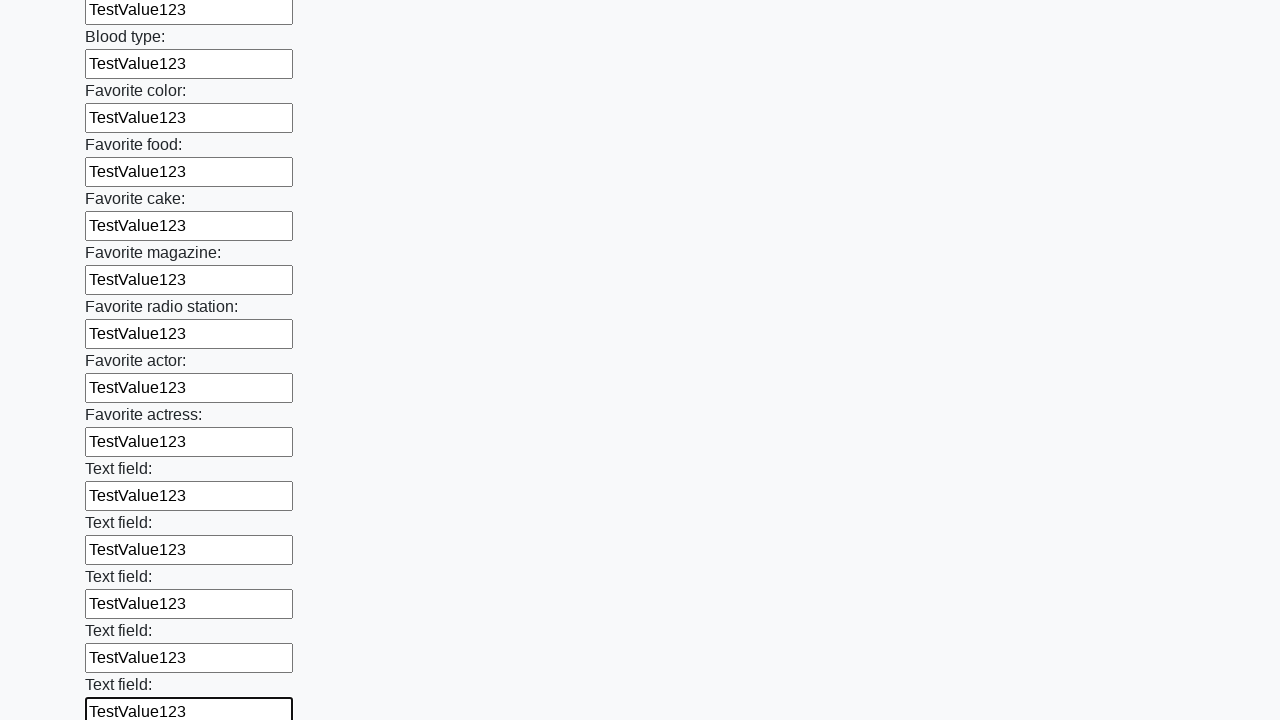

Filled an input field with 'TestValue123' on input >> nth=31
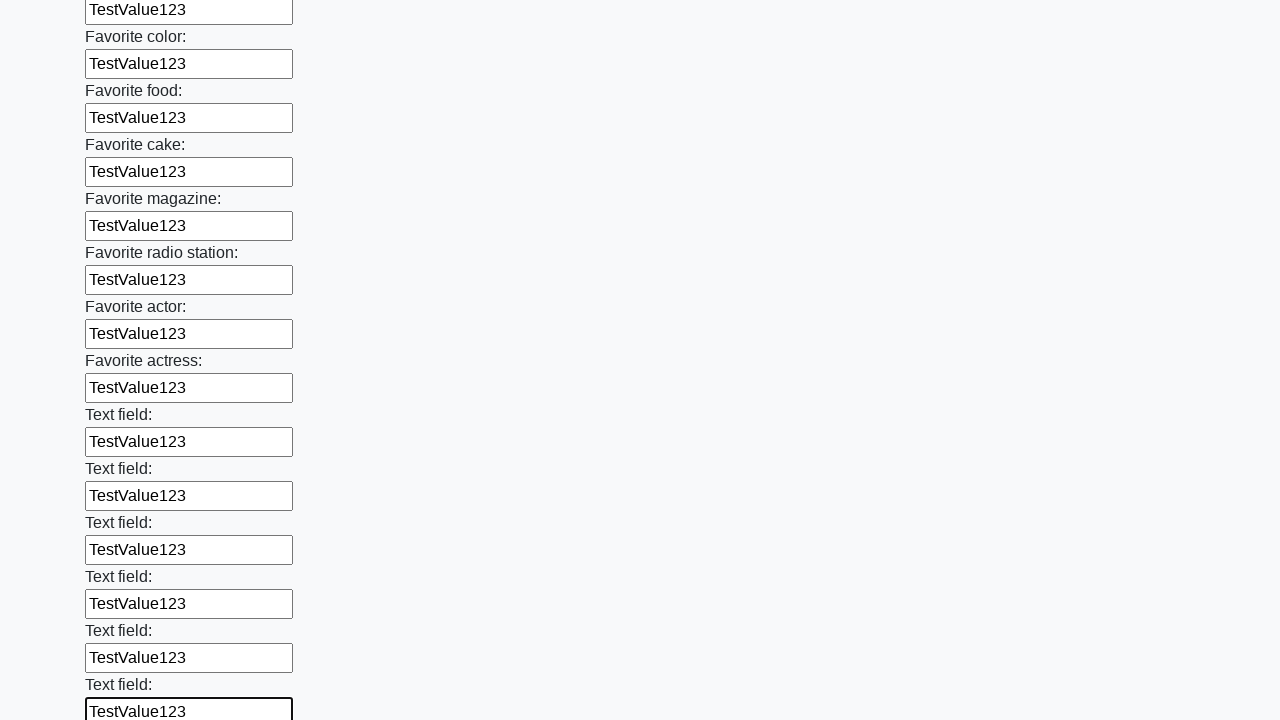

Filled an input field with 'TestValue123' on input >> nth=32
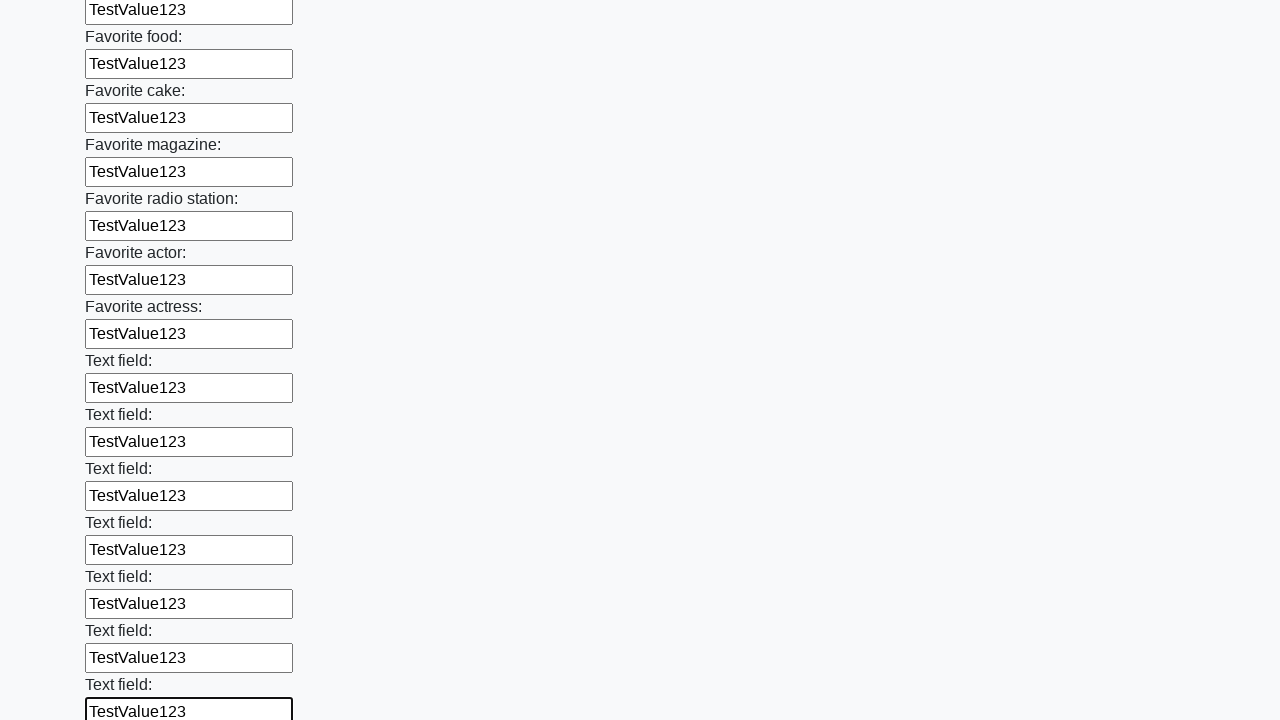

Filled an input field with 'TestValue123' on input >> nth=33
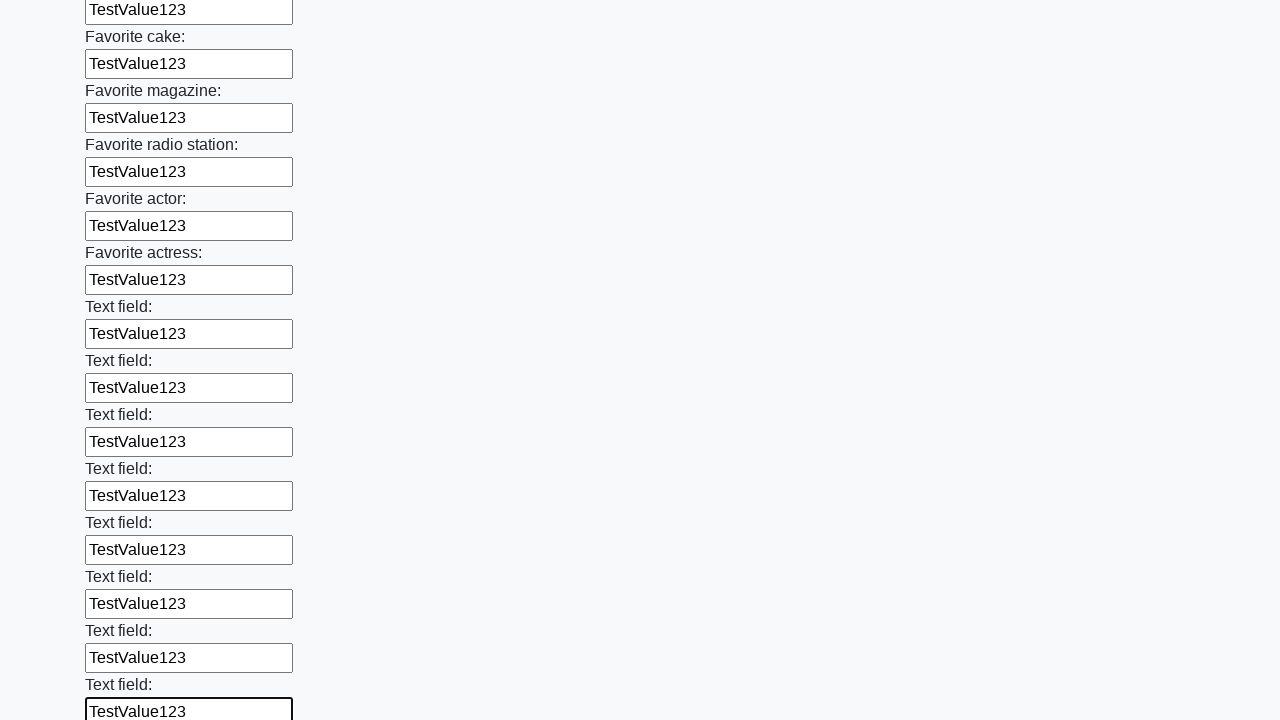

Filled an input field with 'TestValue123' on input >> nth=34
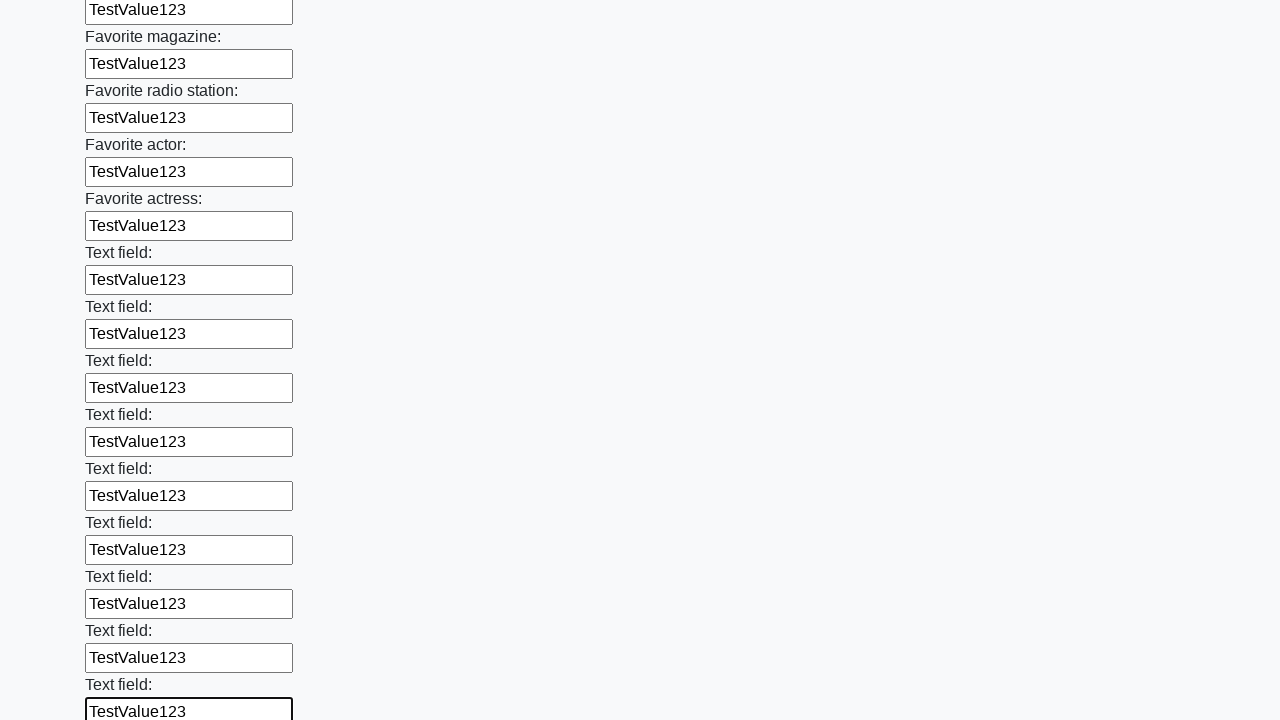

Filled an input field with 'TestValue123' on input >> nth=35
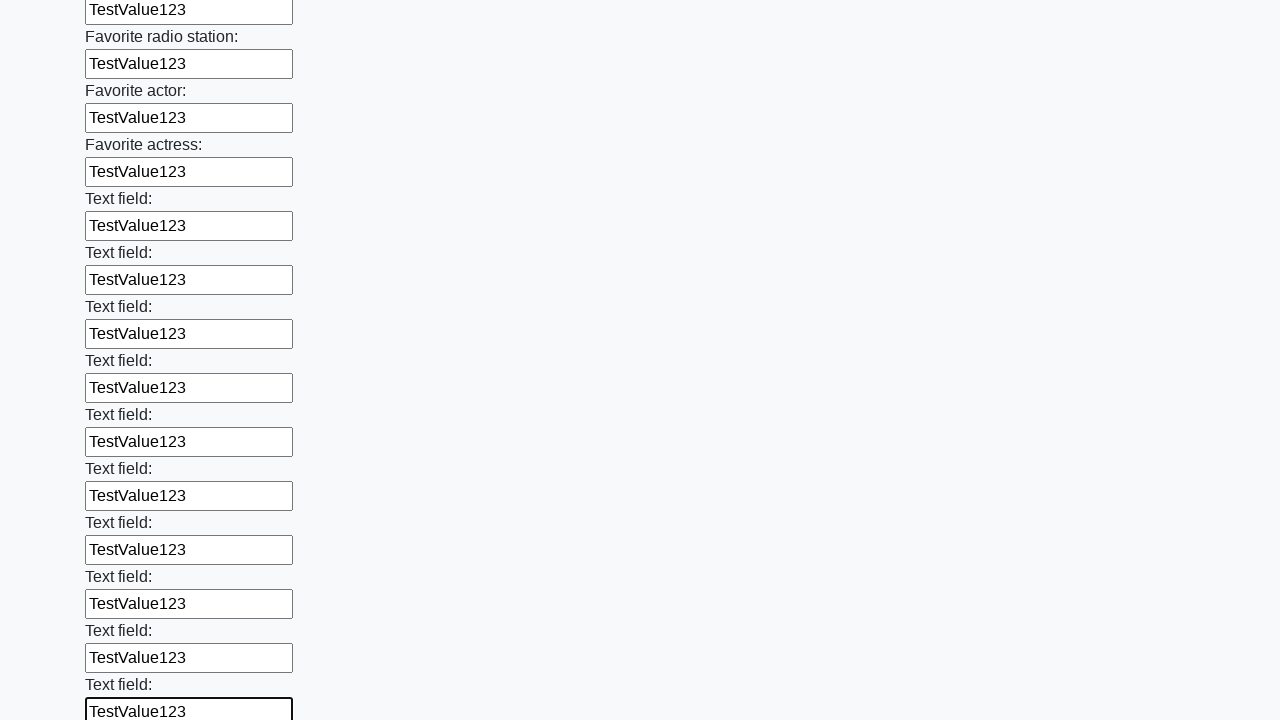

Filled an input field with 'TestValue123' on input >> nth=36
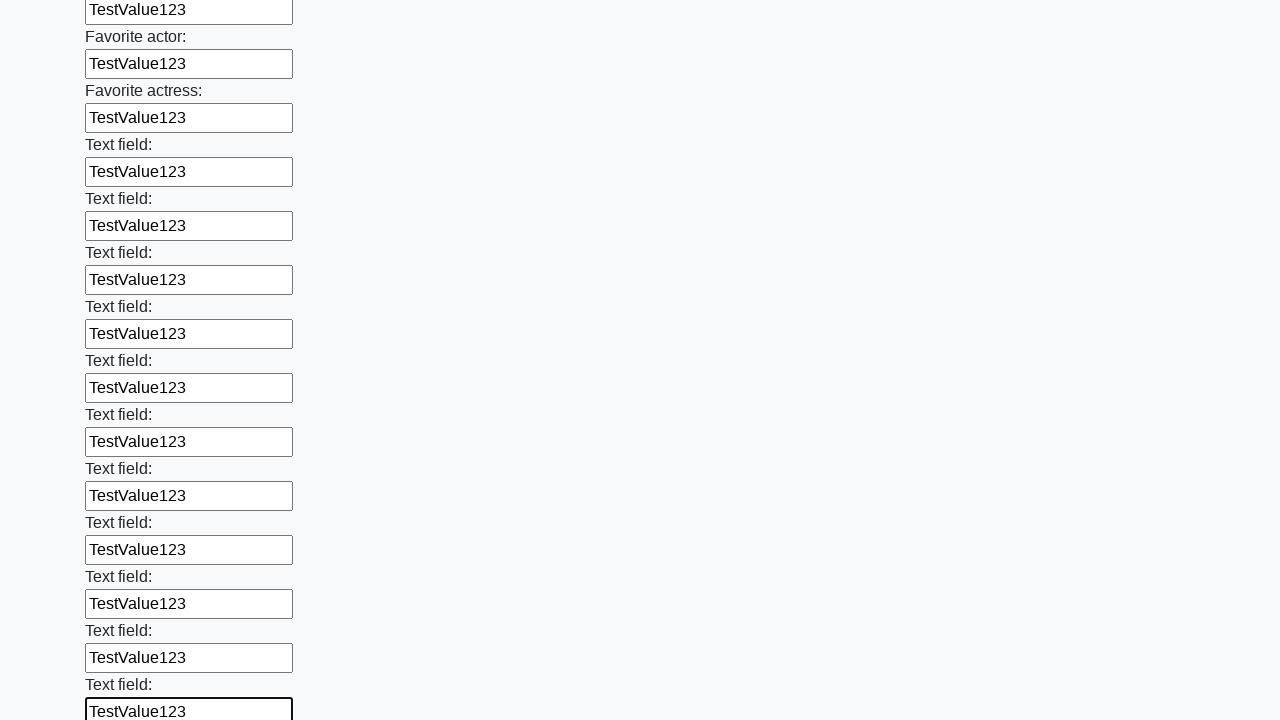

Filled an input field with 'TestValue123' on input >> nth=37
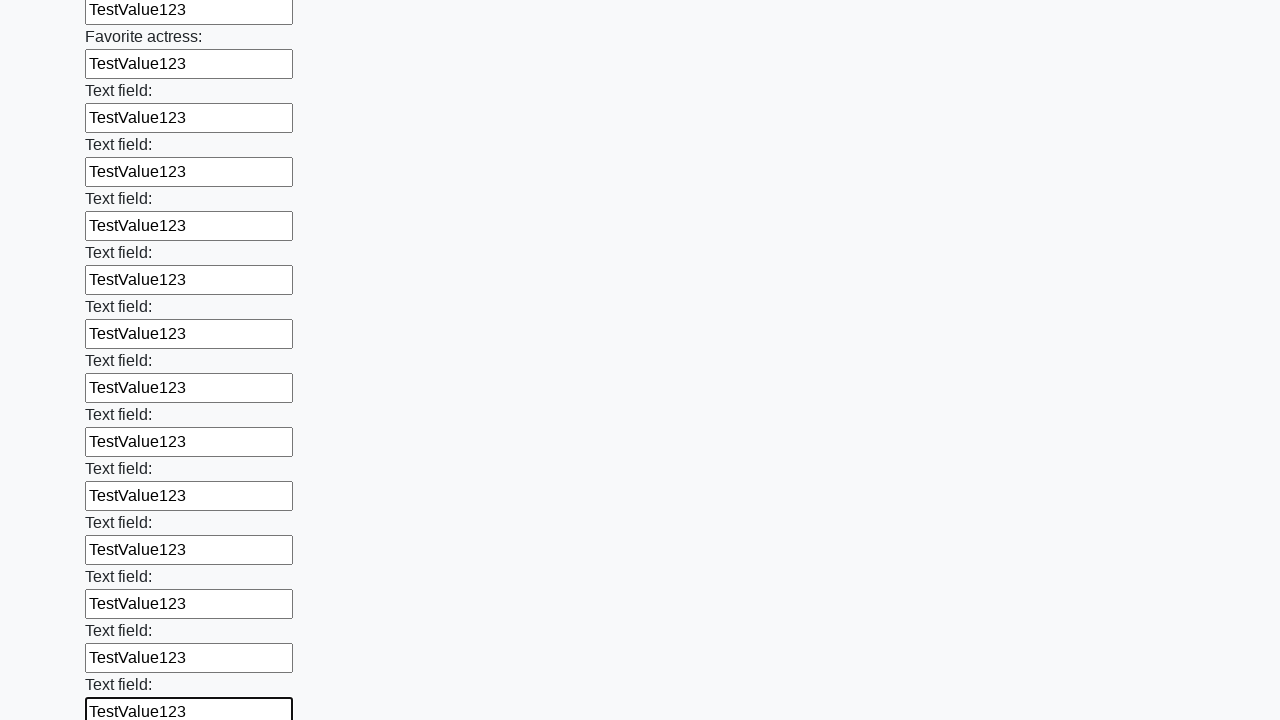

Filled an input field with 'TestValue123' on input >> nth=38
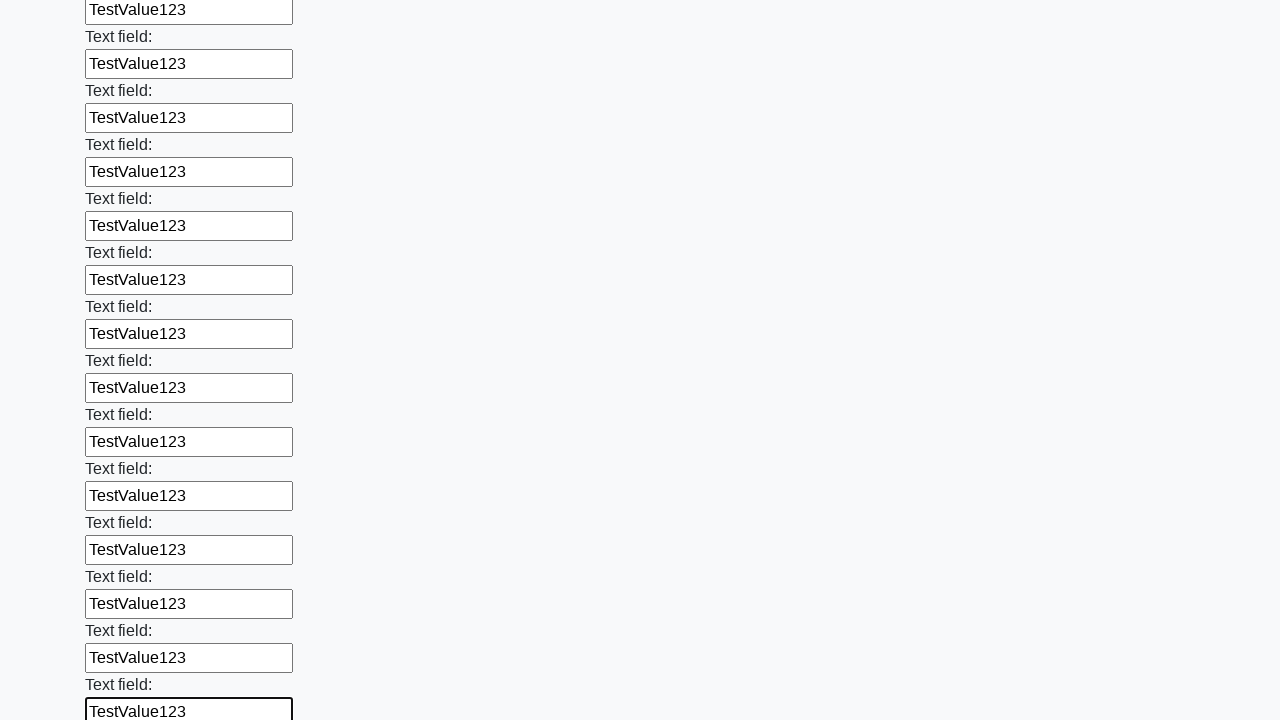

Filled an input field with 'TestValue123' on input >> nth=39
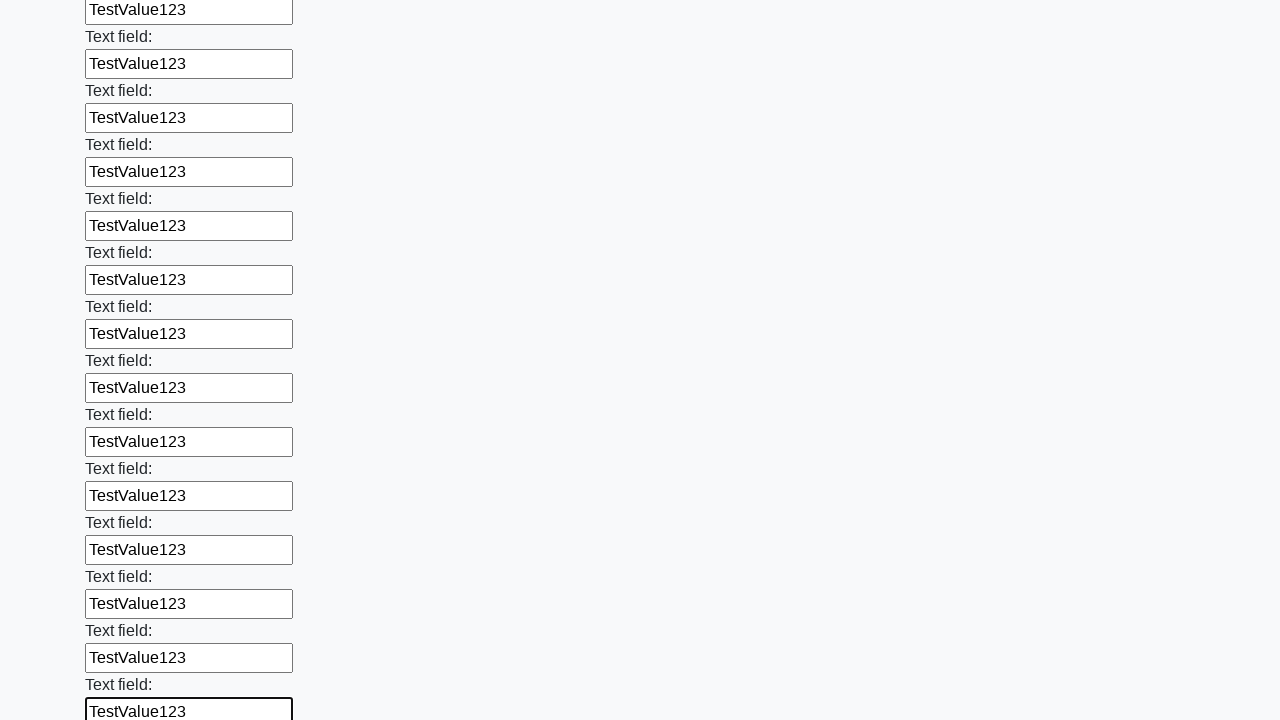

Filled an input field with 'TestValue123' on input >> nth=40
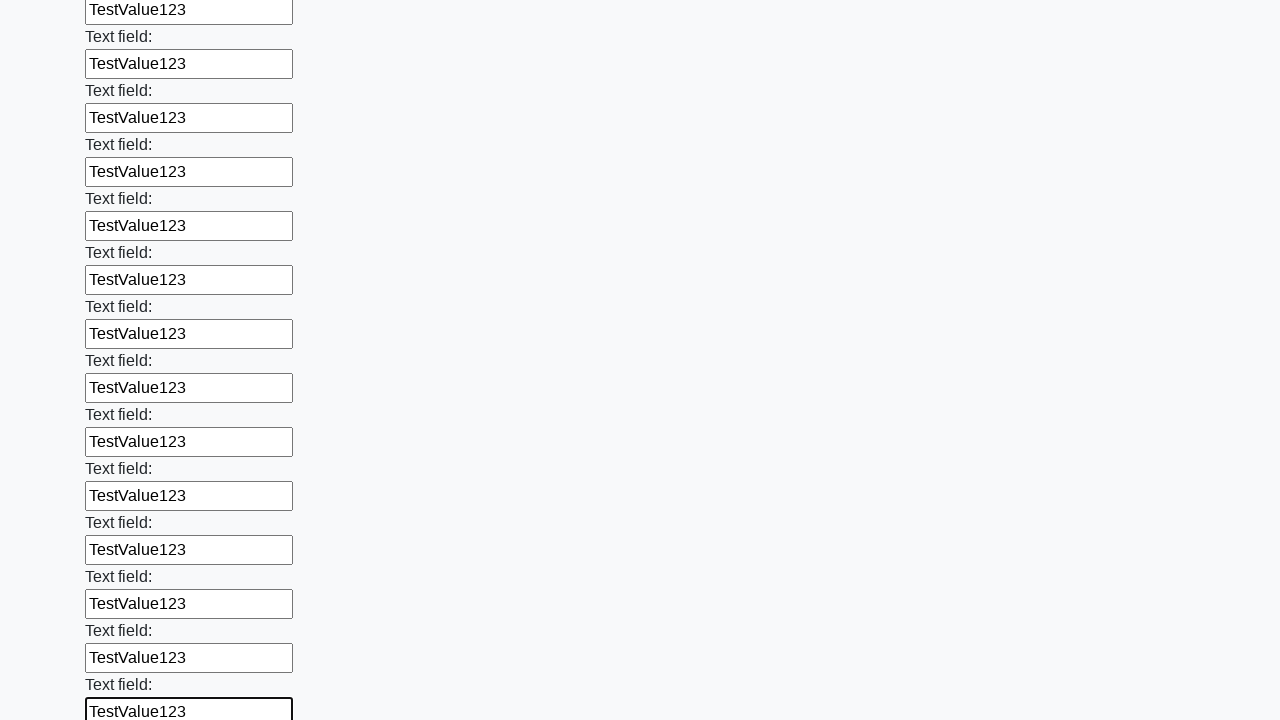

Filled an input field with 'TestValue123' on input >> nth=41
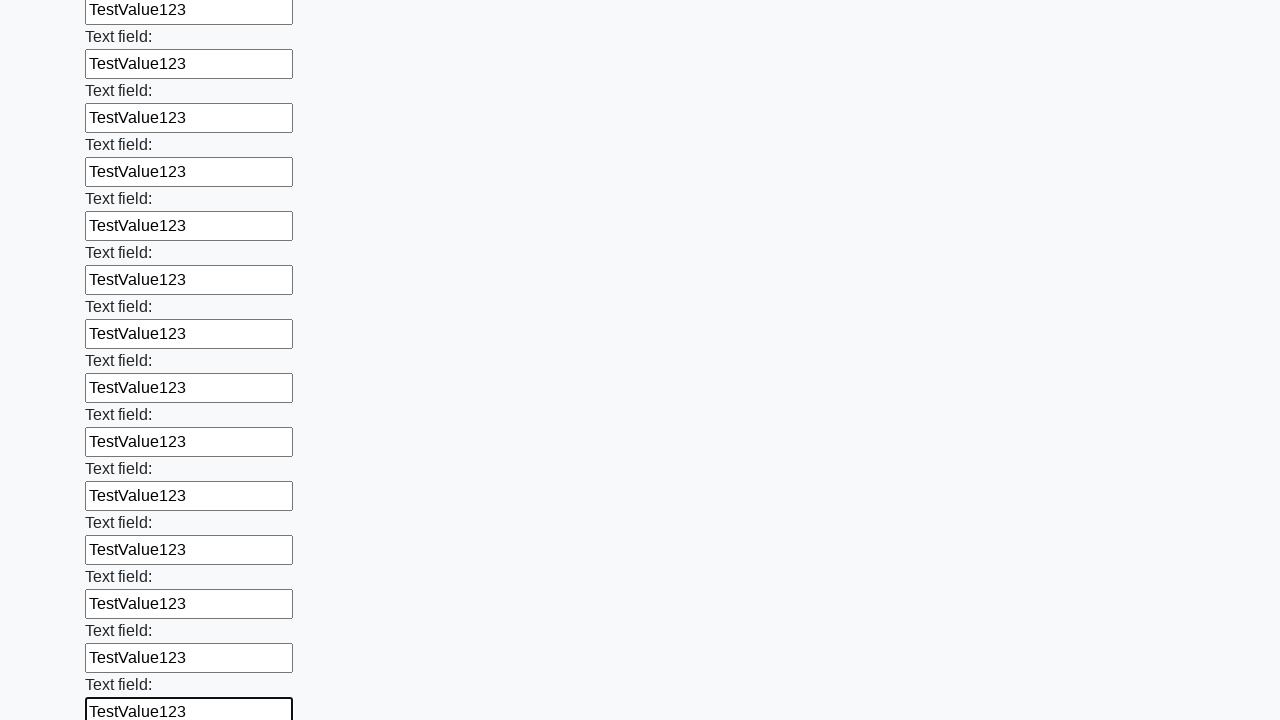

Filled an input field with 'TestValue123' on input >> nth=42
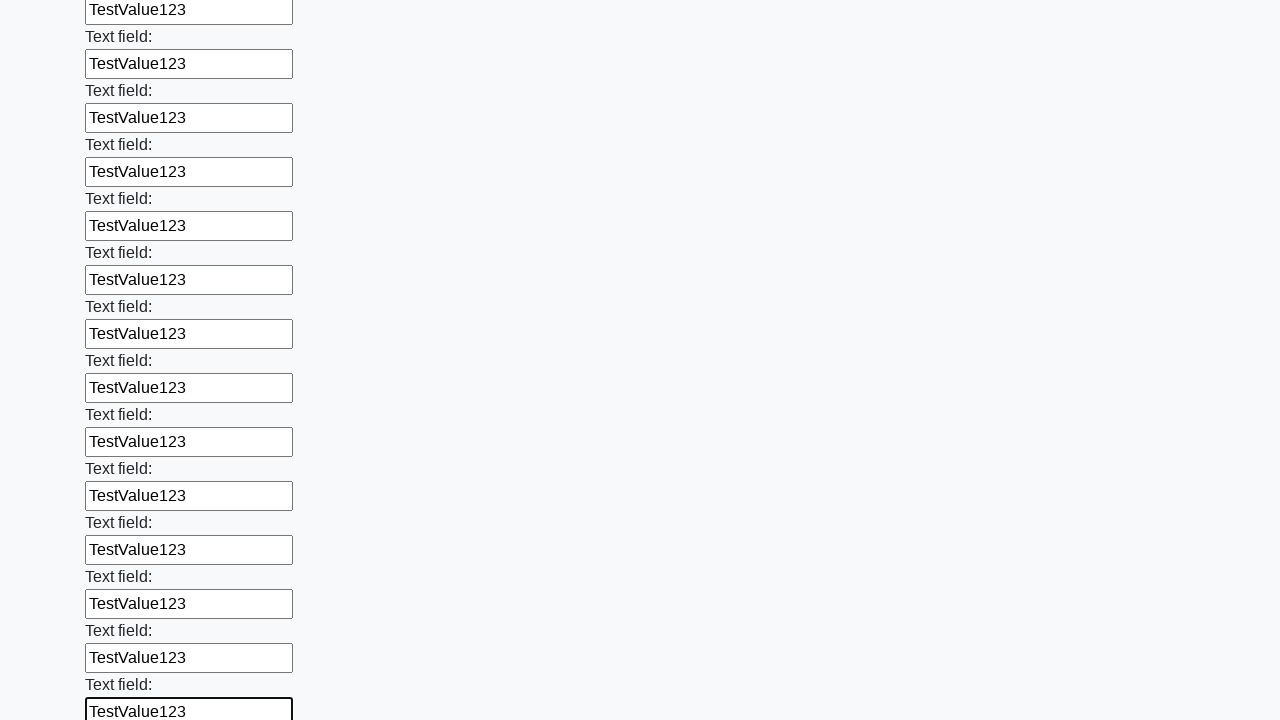

Filled an input field with 'TestValue123' on input >> nth=43
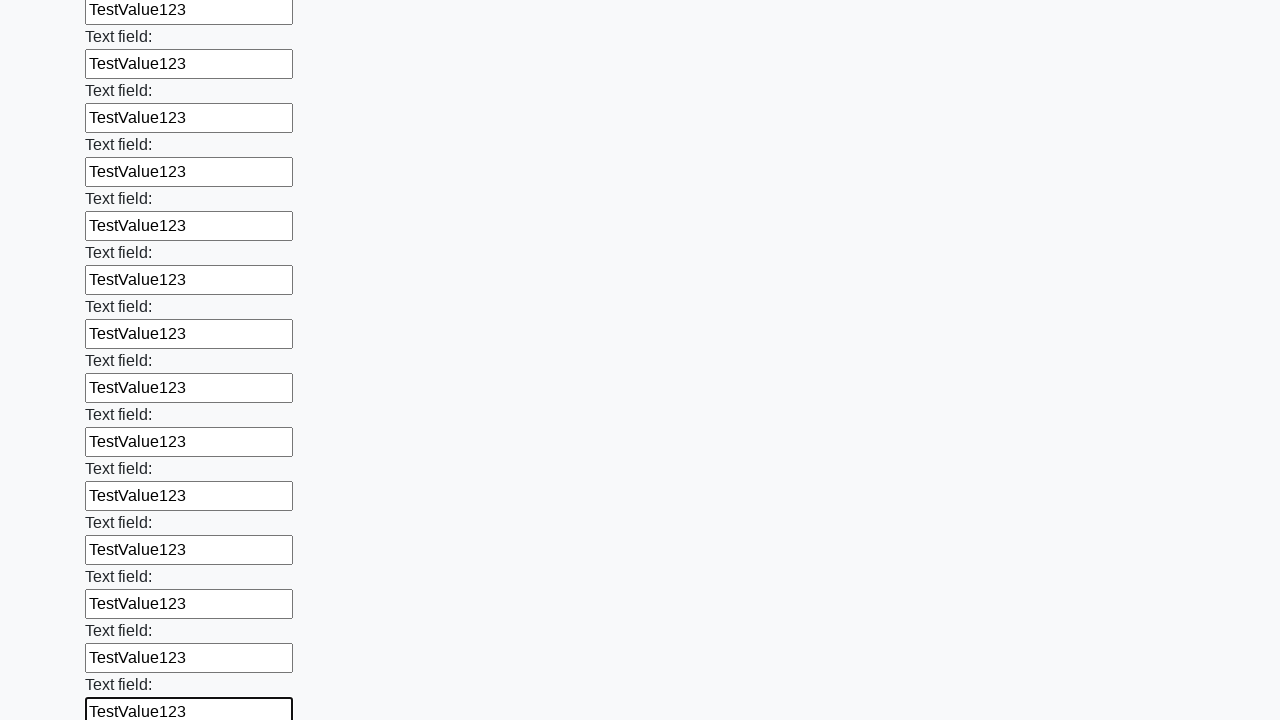

Filled an input field with 'TestValue123' on input >> nth=44
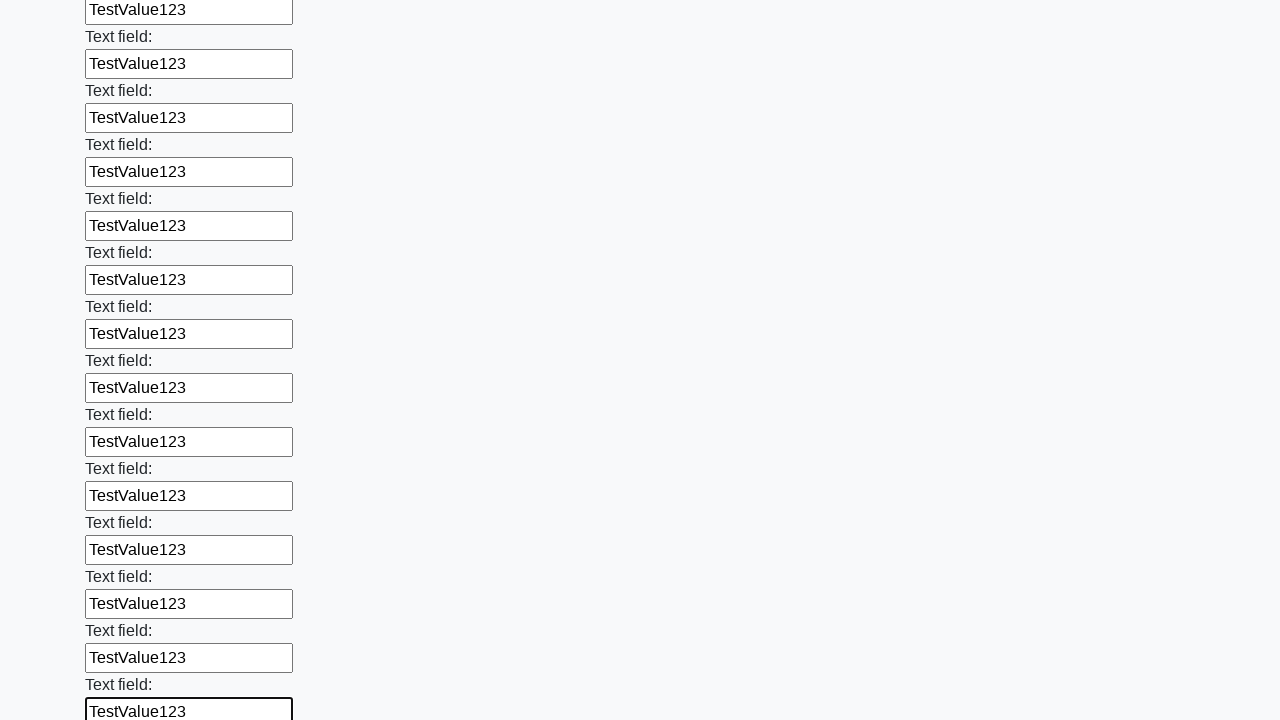

Filled an input field with 'TestValue123' on input >> nth=45
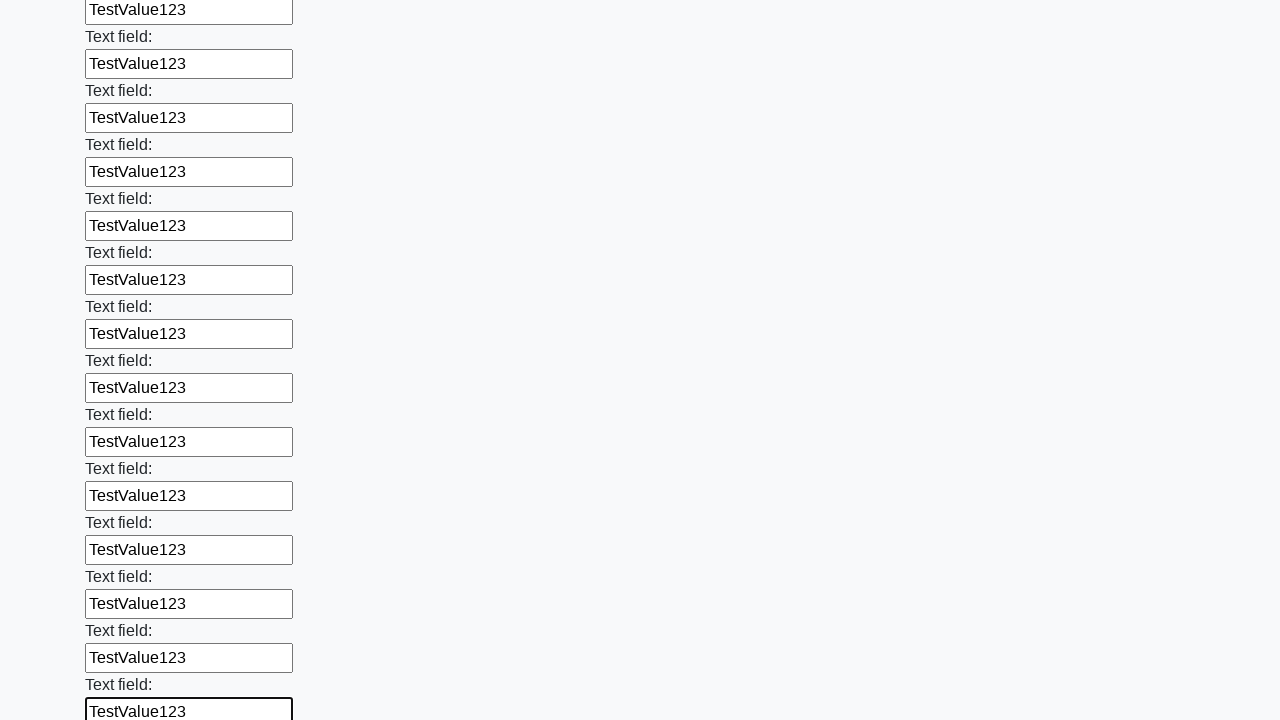

Filled an input field with 'TestValue123' on input >> nth=46
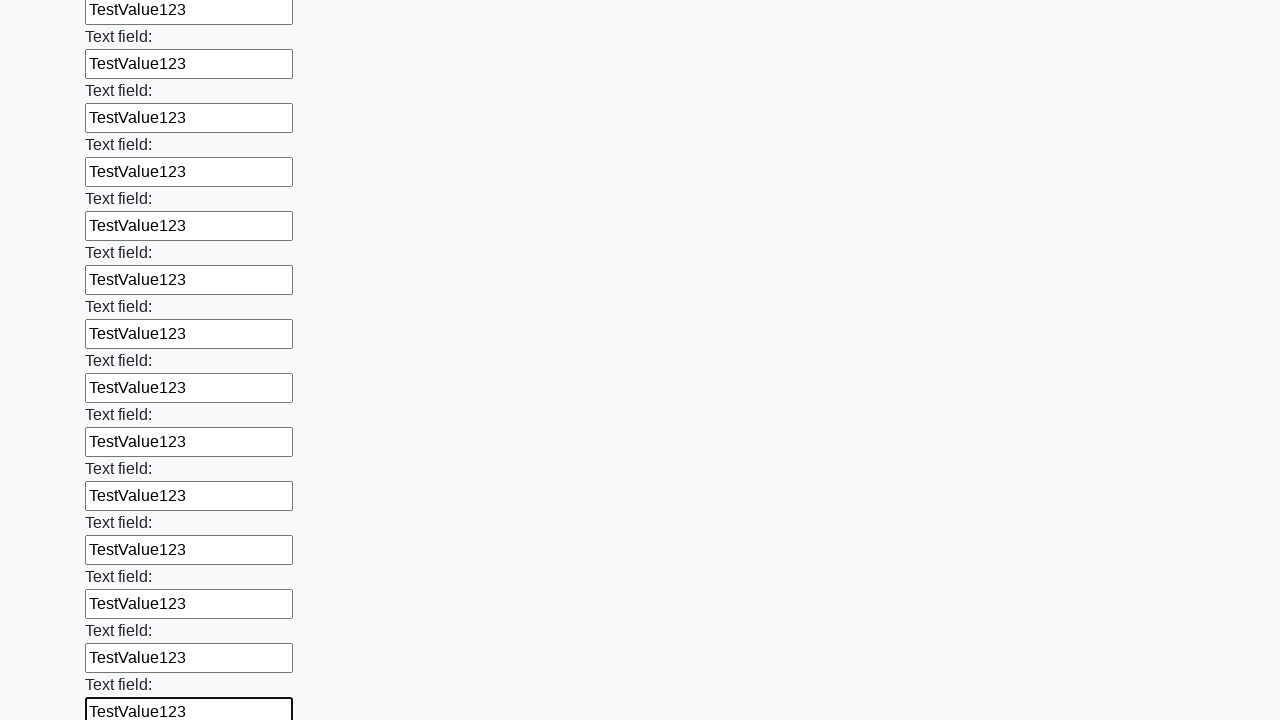

Filled an input field with 'TestValue123' on input >> nth=47
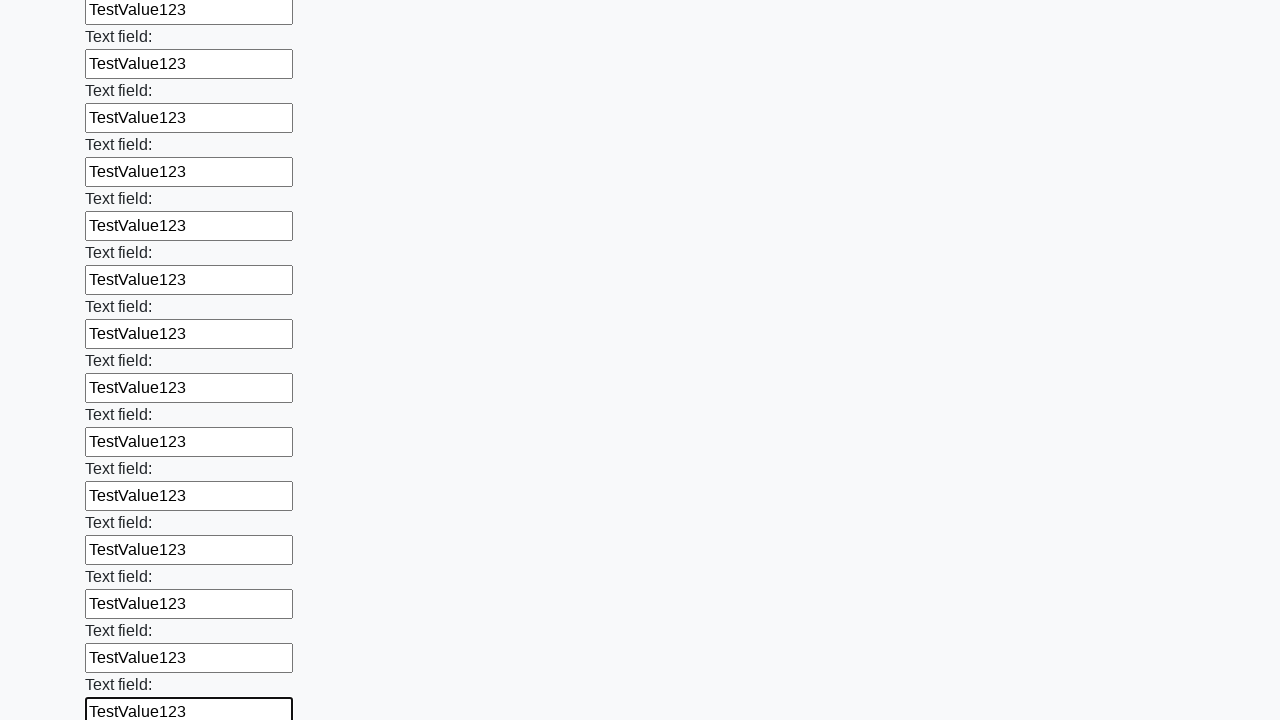

Filled an input field with 'TestValue123' on input >> nth=48
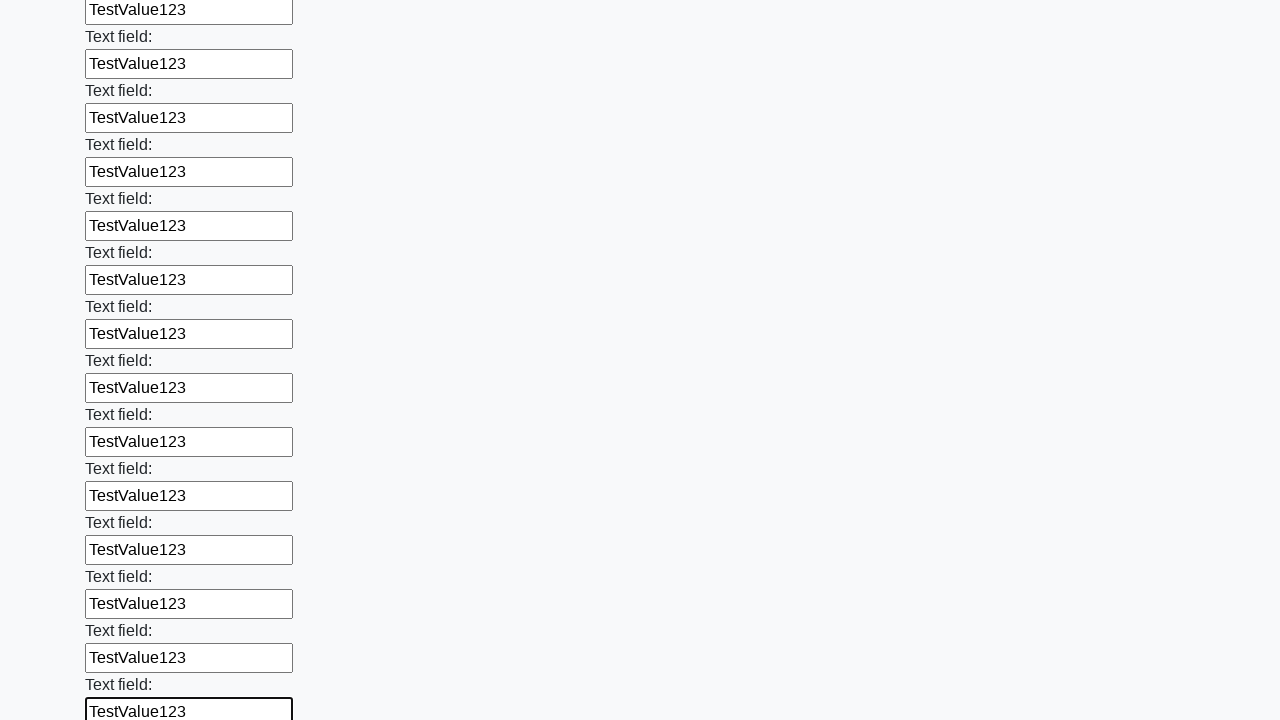

Filled an input field with 'TestValue123' on input >> nth=49
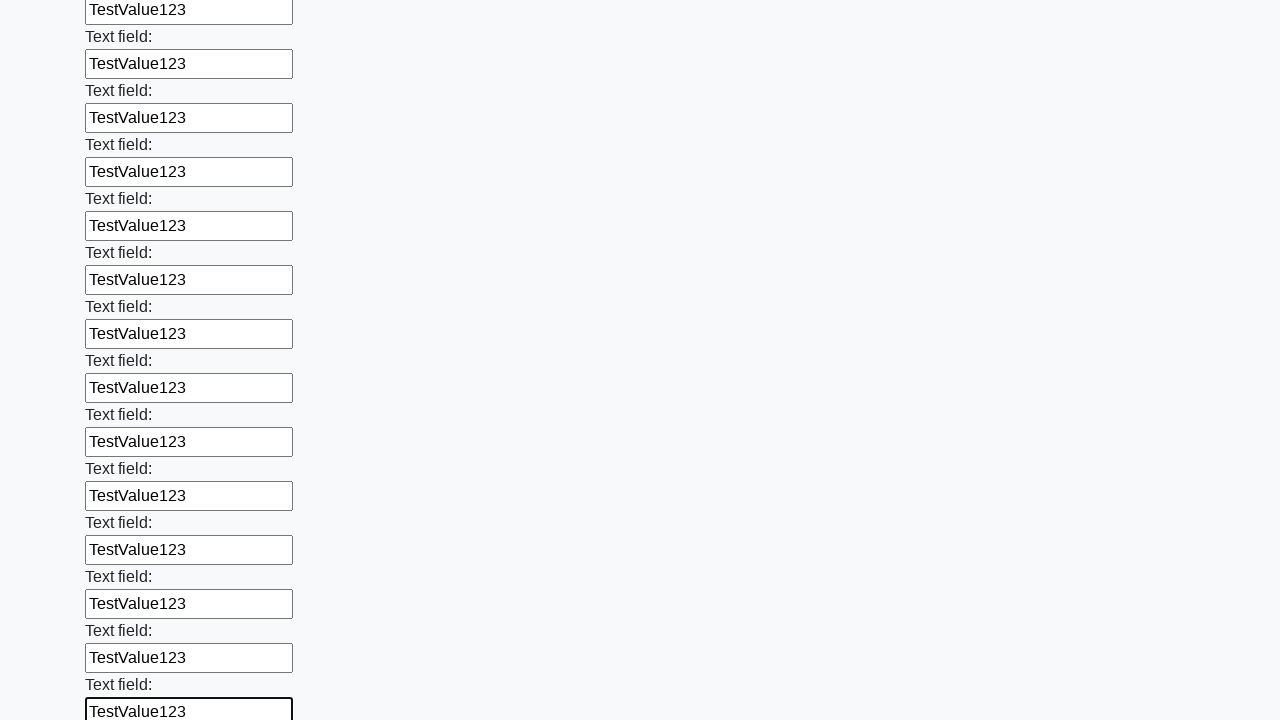

Filled an input field with 'TestValue123' on input >> nth=50
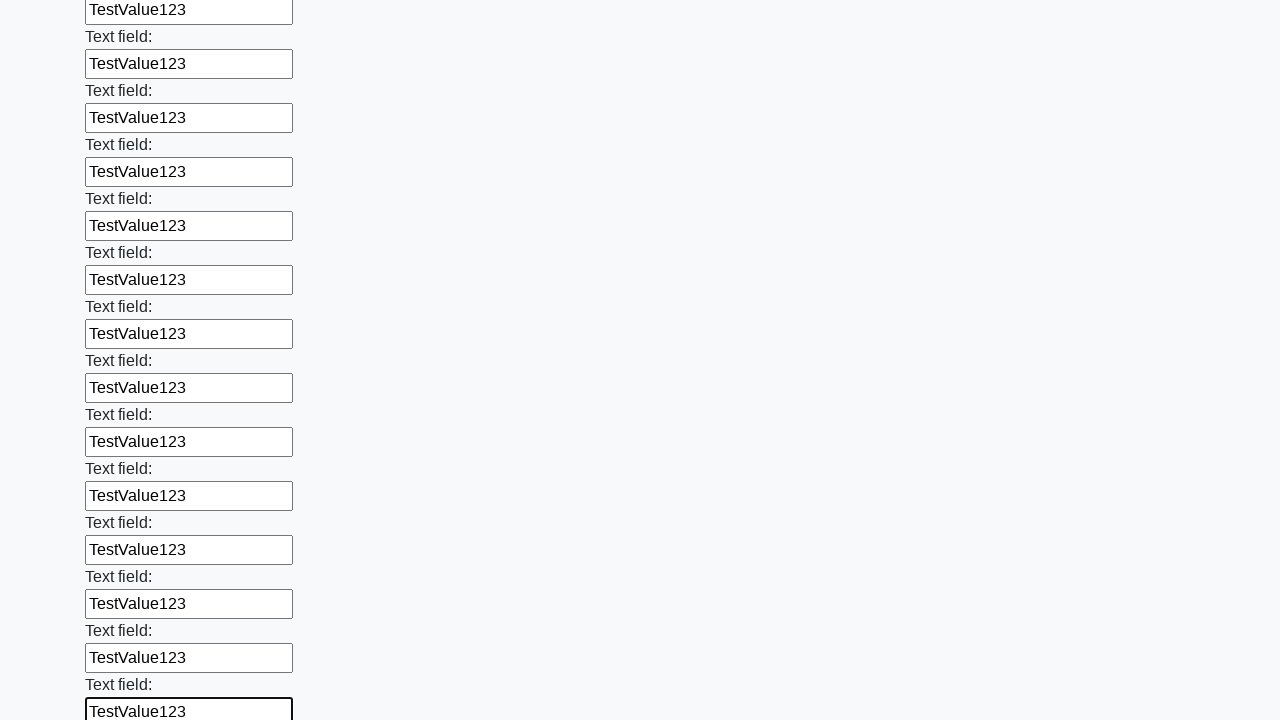

Filled an input field with 'TestValue123' on input >> nth=51
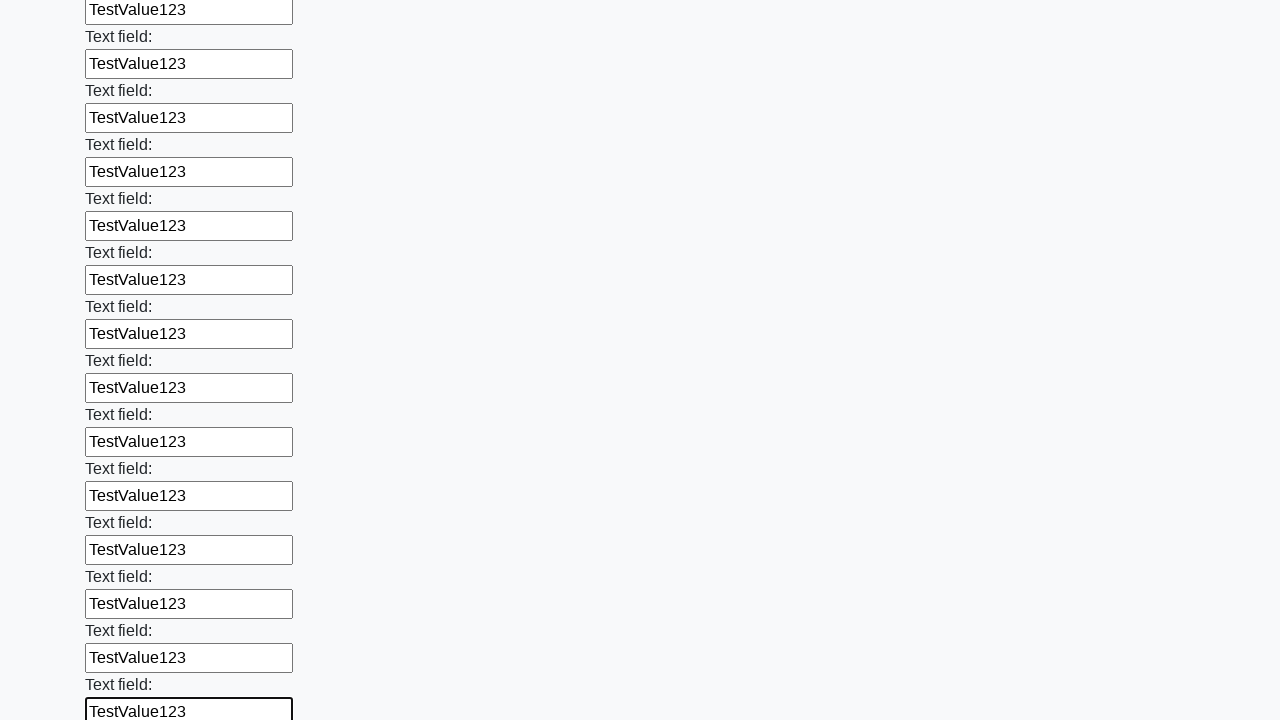

Filled an input field with 'TestValue123' on input >> nth=52
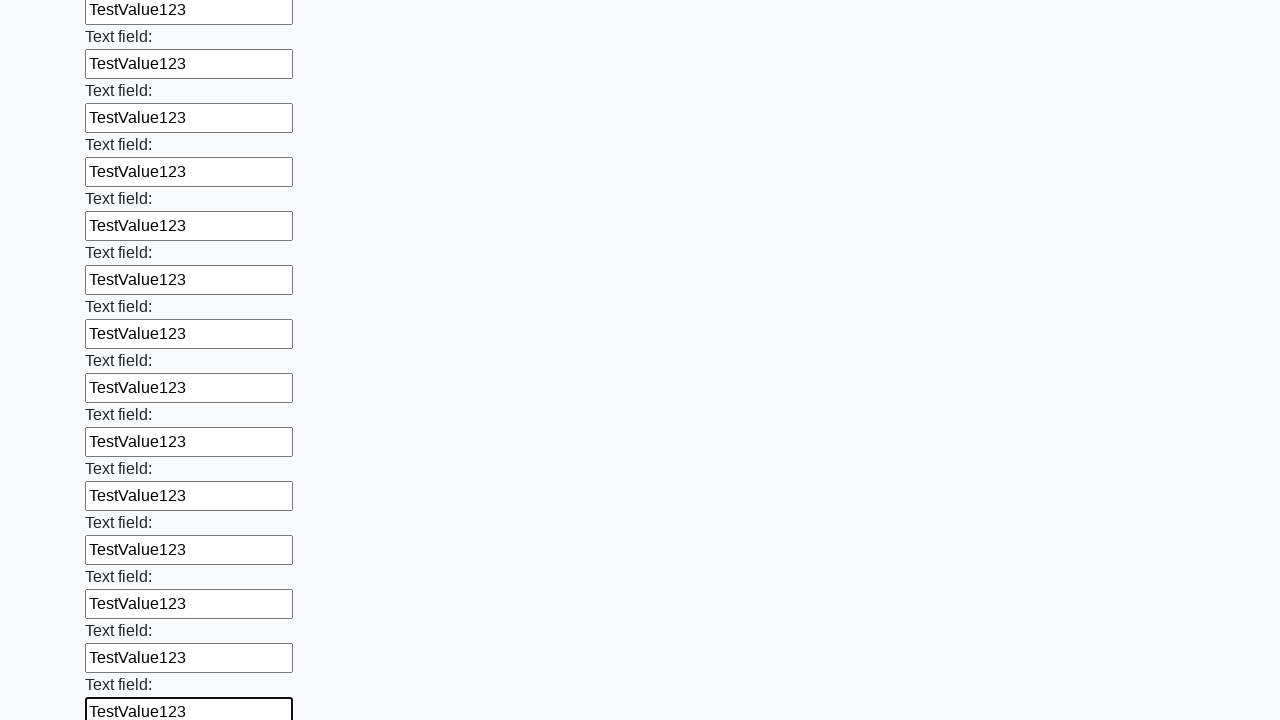

Filled an input field with 'TestValue123' on input >> nth=53
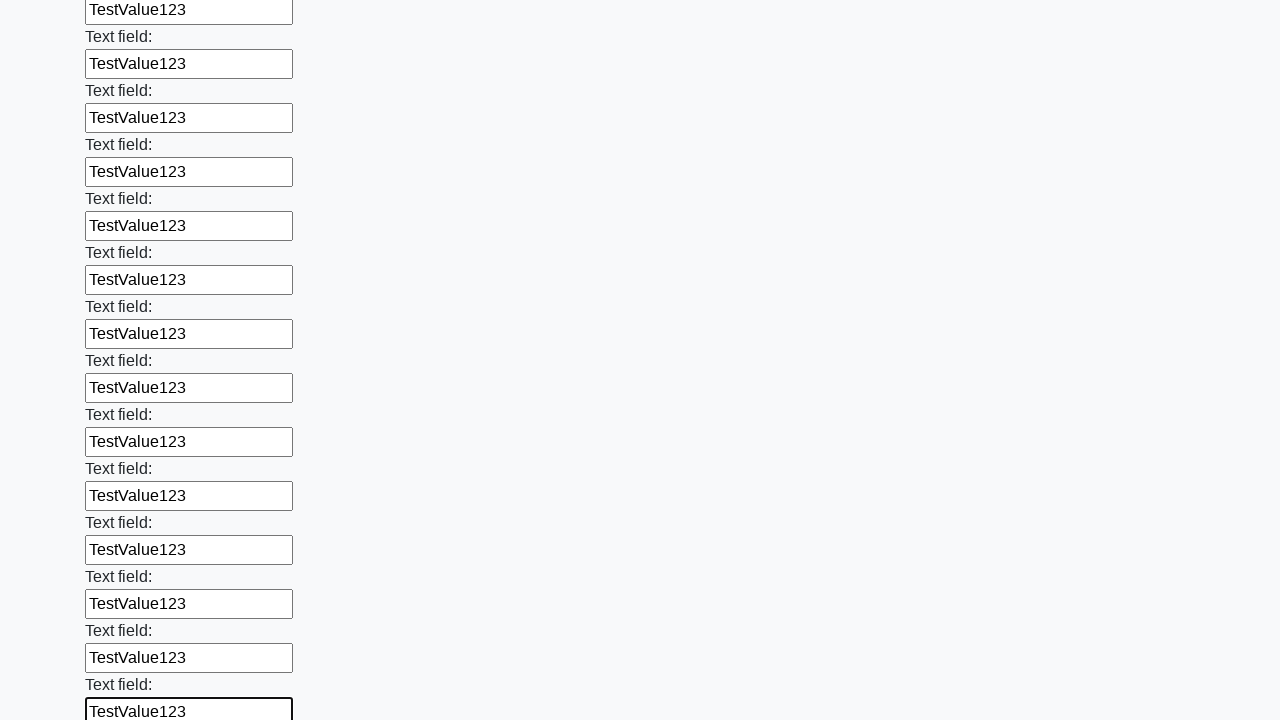

Filled an input field with 'TestValue123' on input >> nth=54
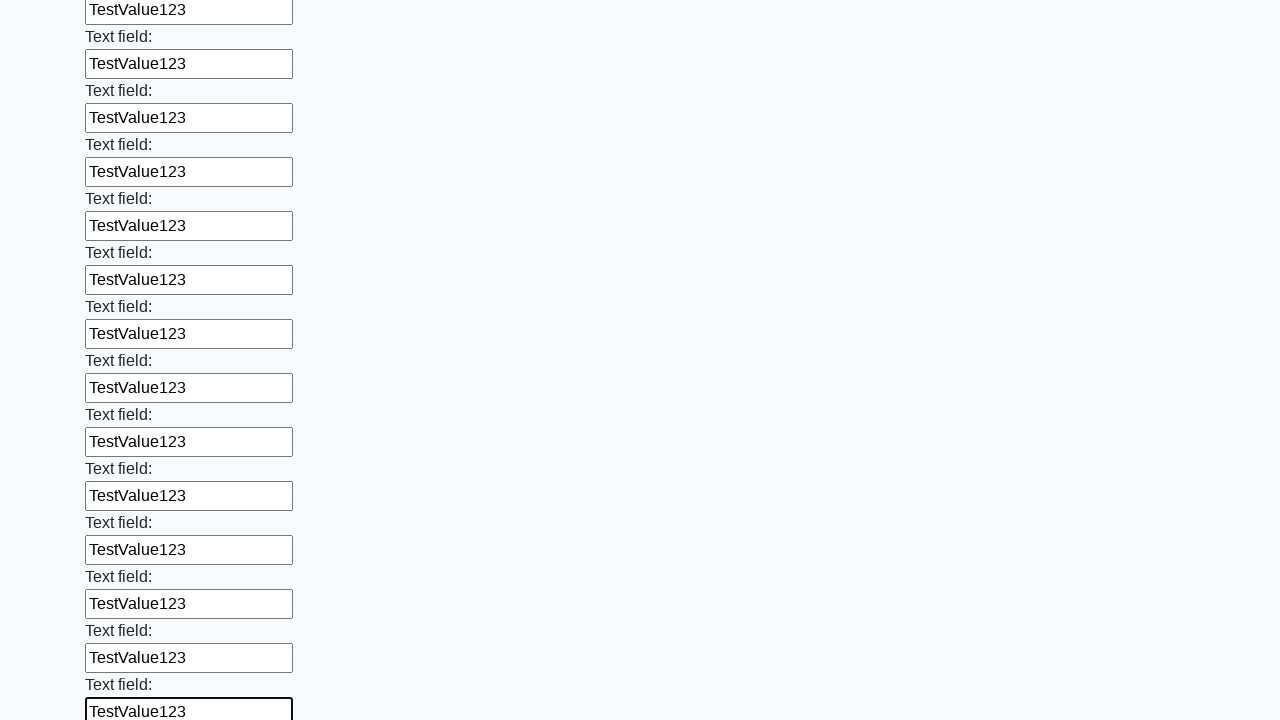

Filled an input field with 'TestValue123' on input >> nth=55
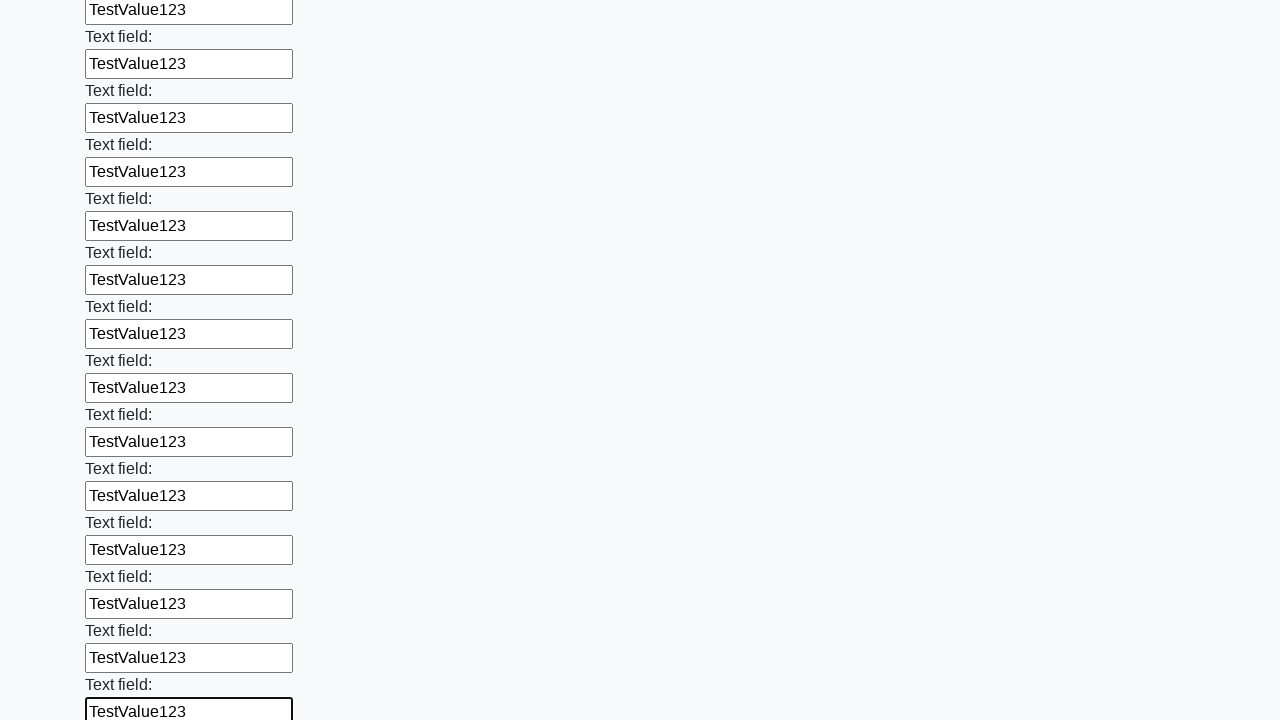

Filled an input field with 'TestValue123' on input >> nth=56
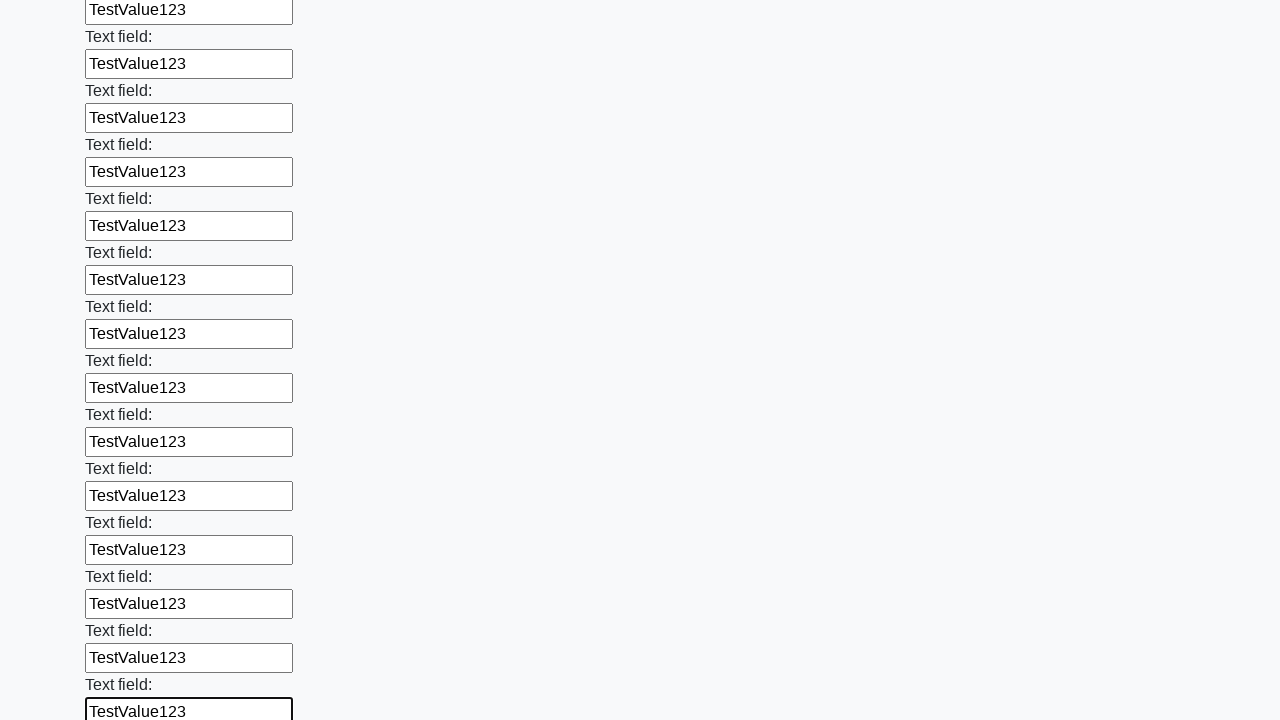

Filled an input field with 'TestValue123' on input >> nth=57
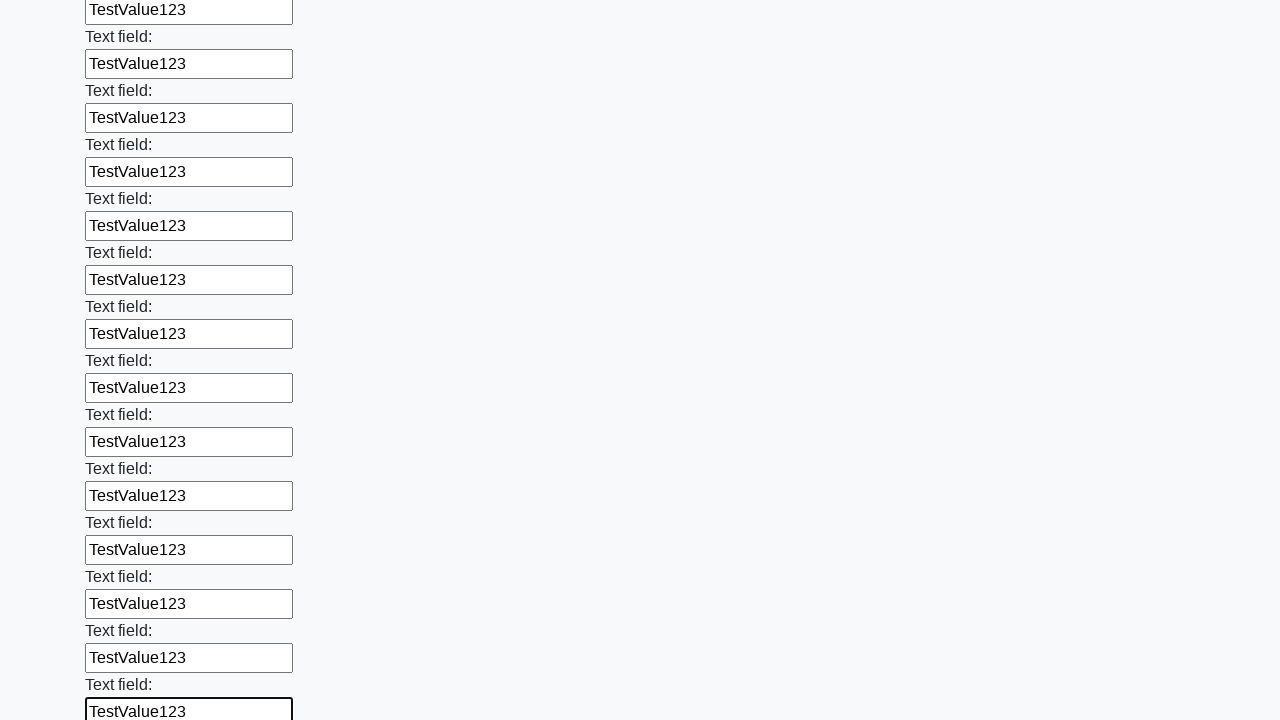

Filled an input field with 'TestValue123' on input >> nth=58
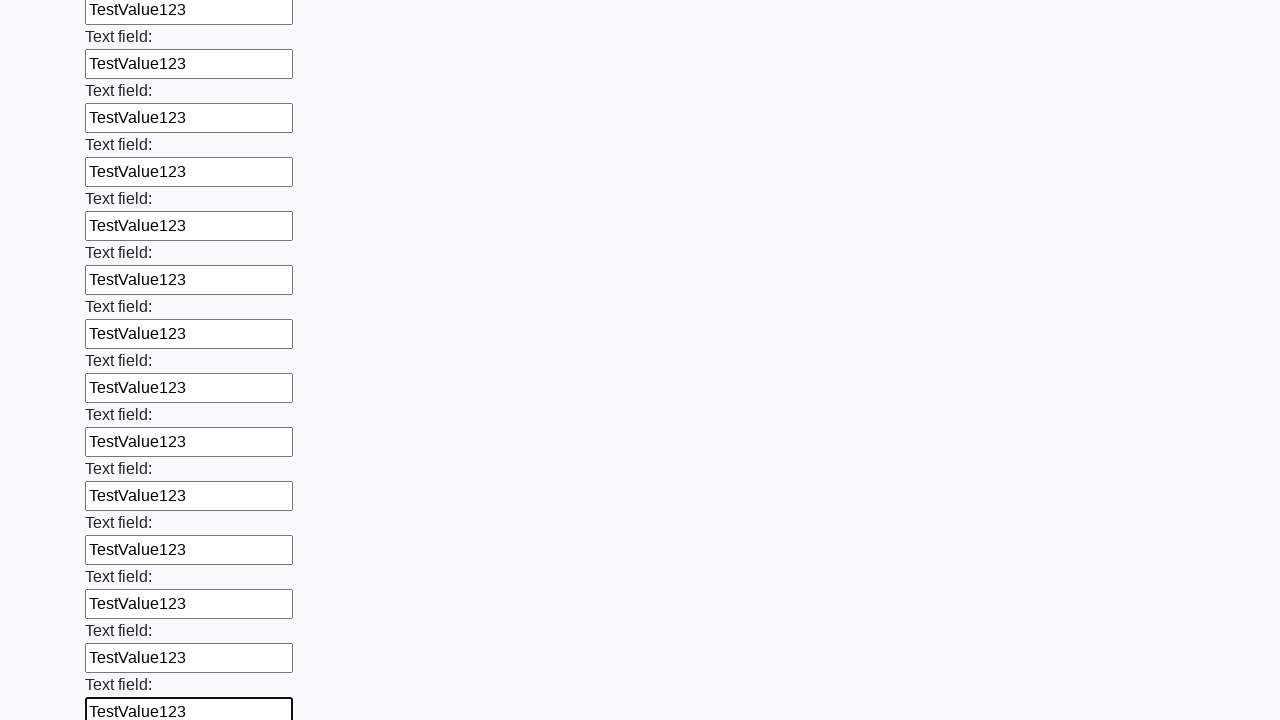

Filled an input field with 'TestValue123' on input >> nth=59
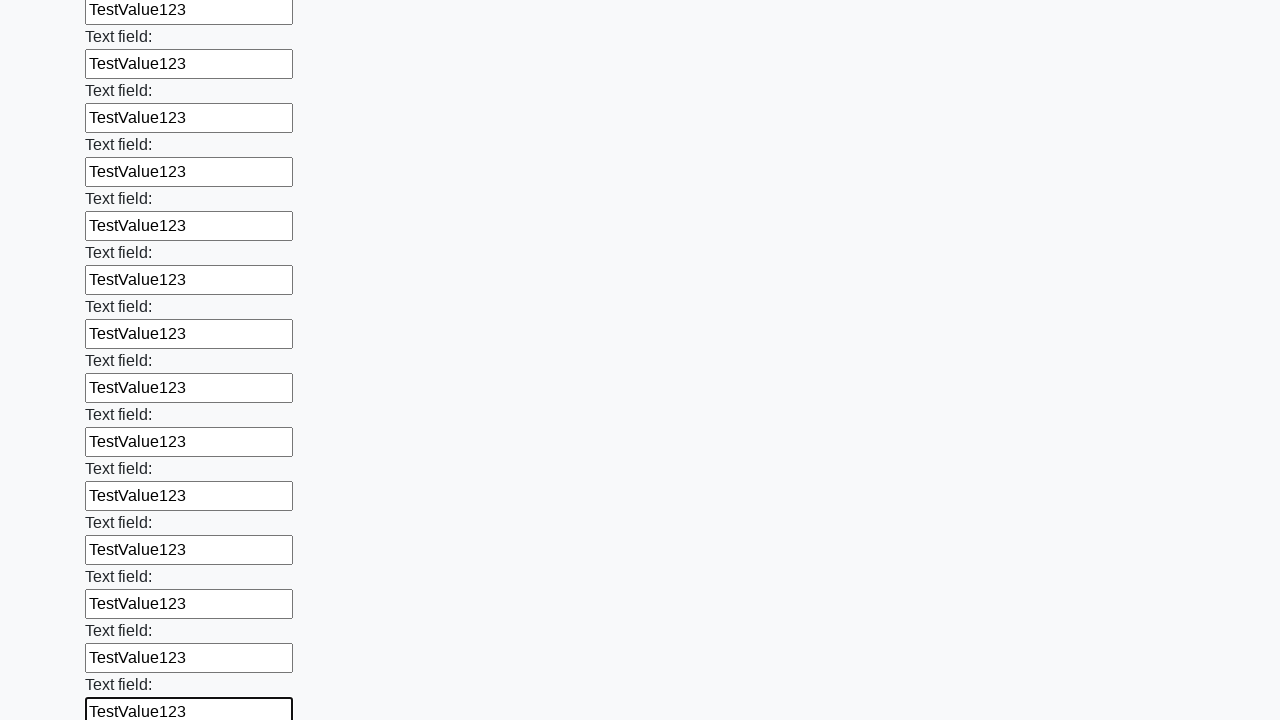

Filled an input field with 'TestValue123' on input >> nth=60
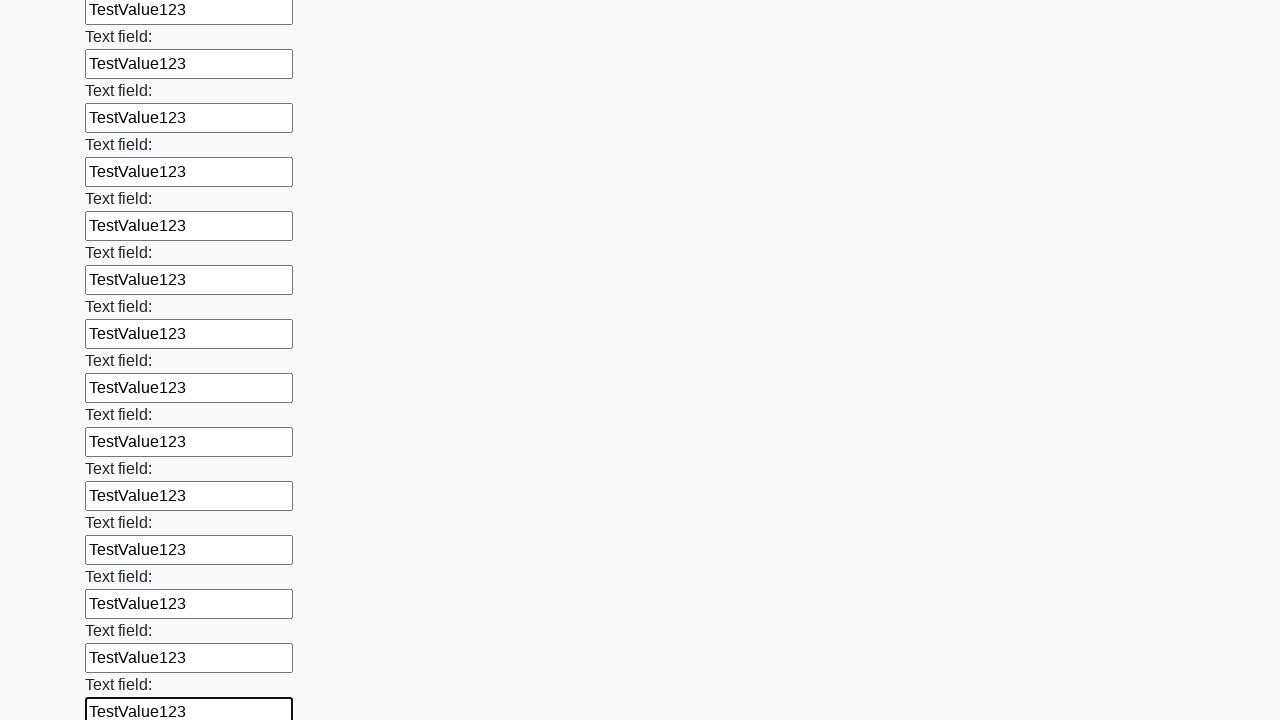

Filled an input field with 'TestValue123' on input >> nth=61
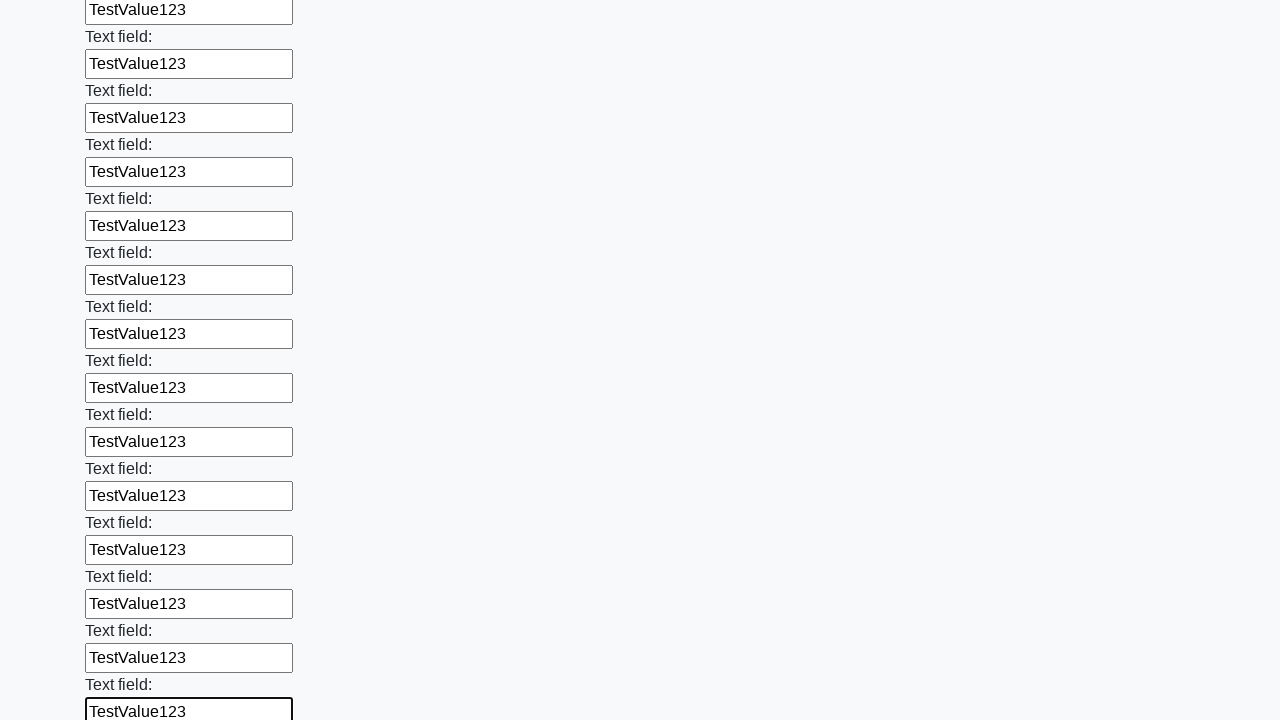

Filled an input field with 'TestValue123' on input >> nth=62
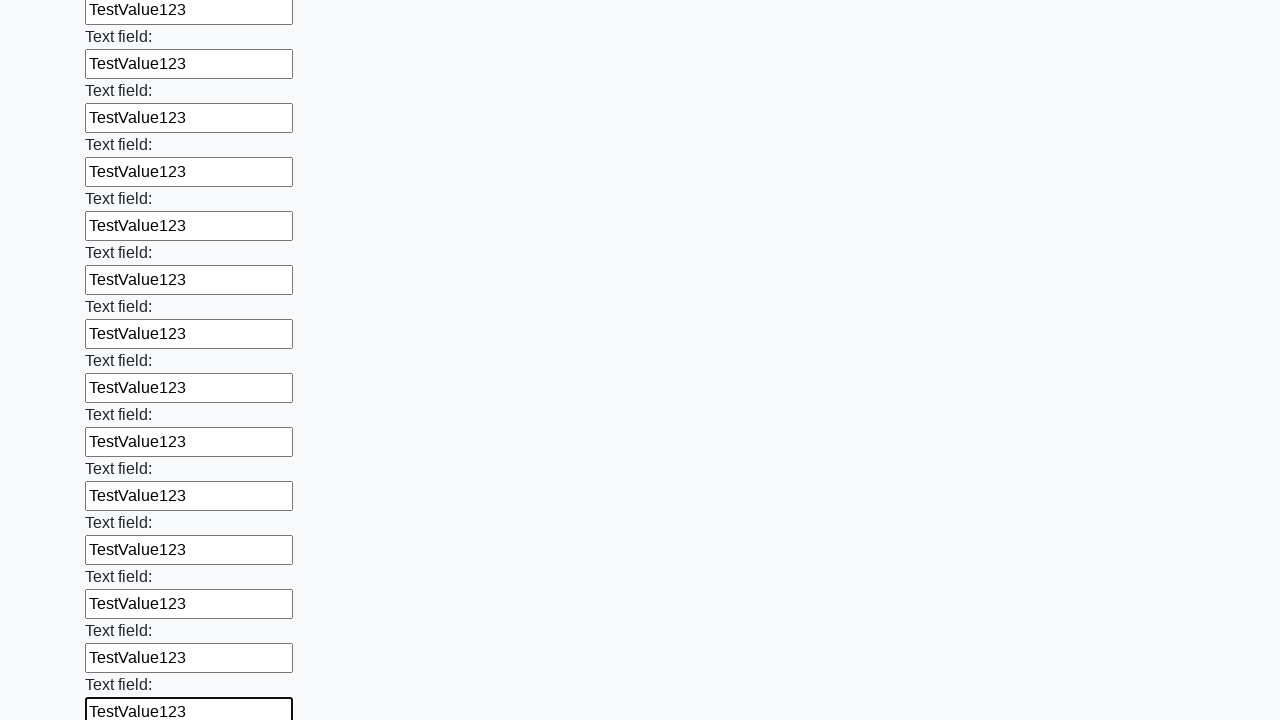

Filled an input field with 'TestValue123' on input >> nth=63
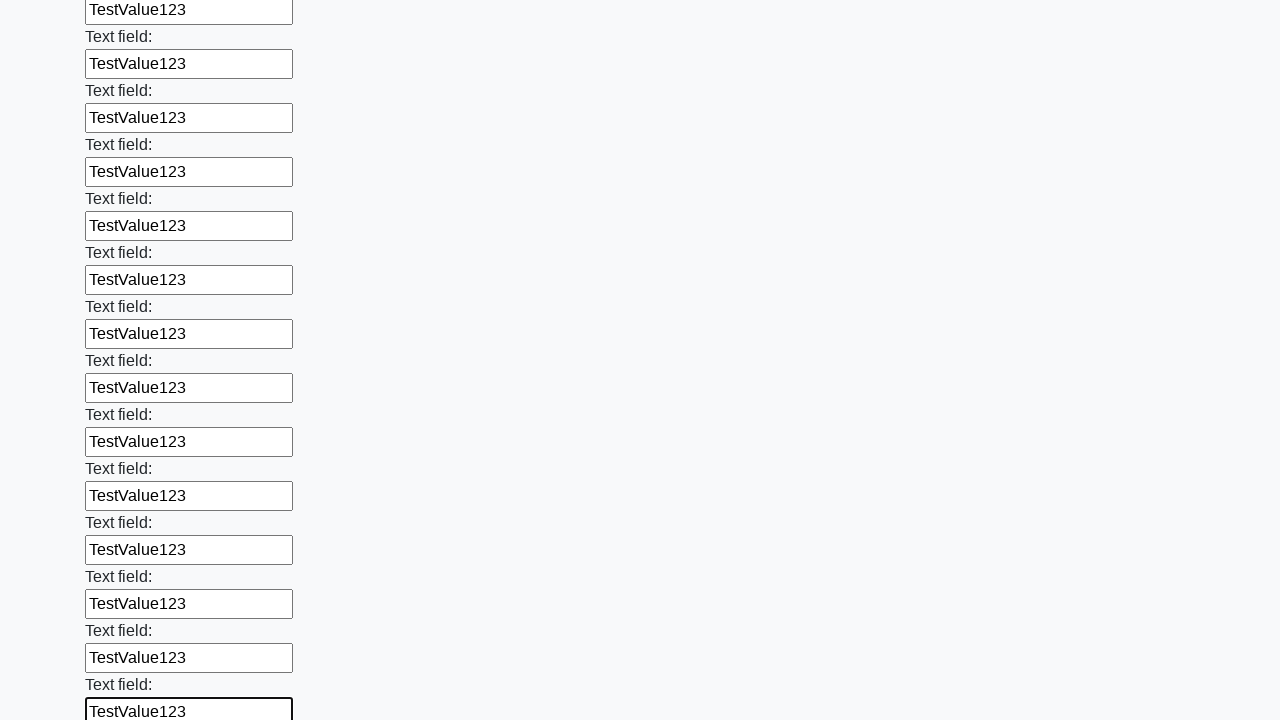

Filled an input field with 'TestValue123' on input >> nth=64
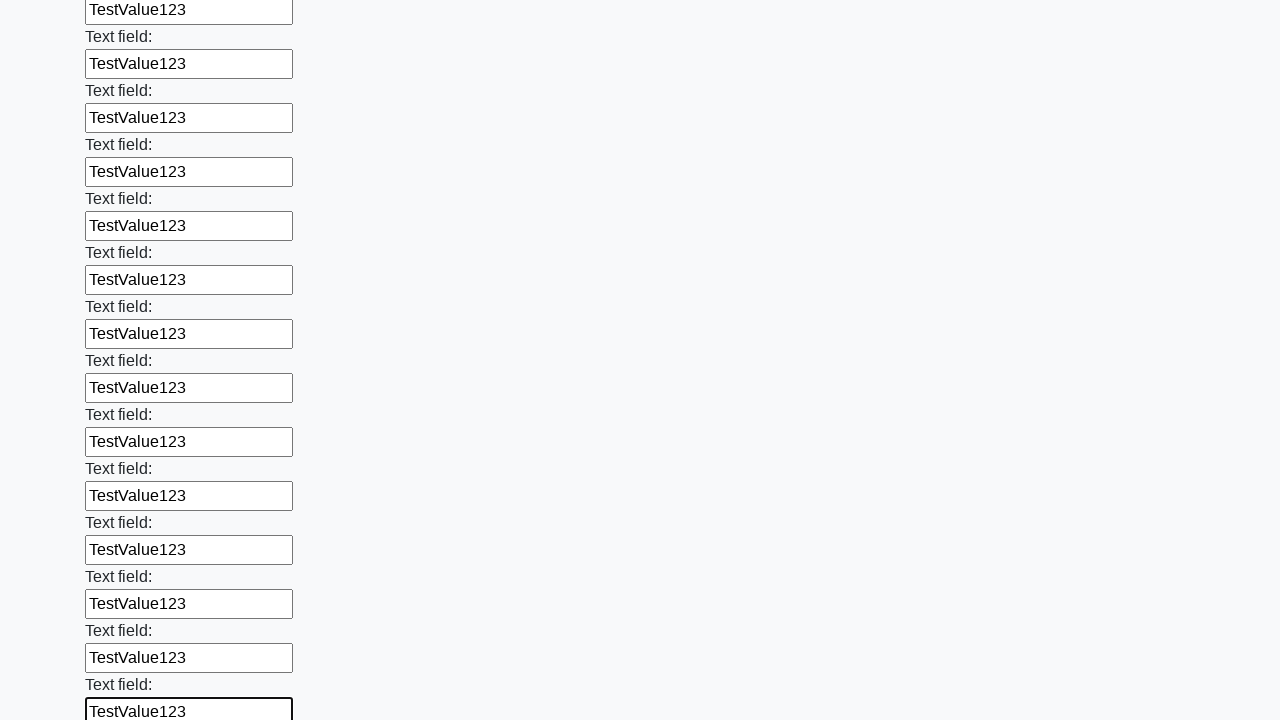

Filled an input field with 'TestValue123' on input >> nth=65
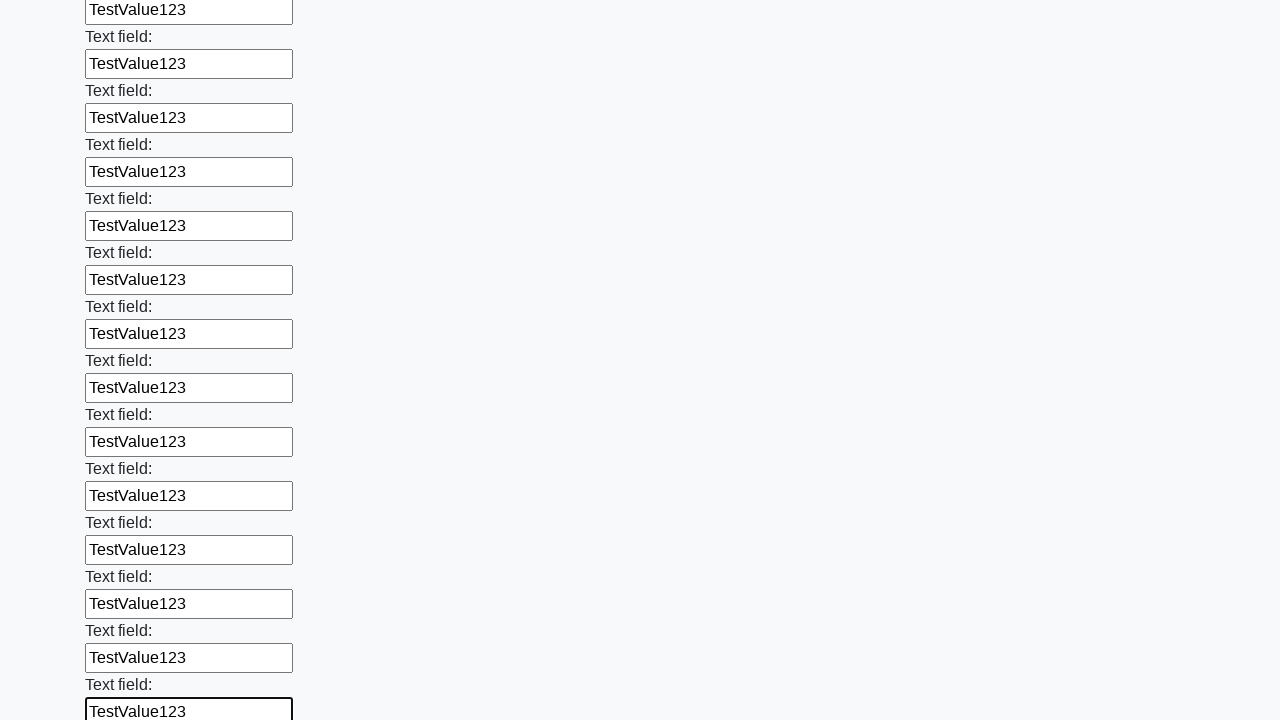

Filled an input field with 'TestValue123' on input >> nth=66
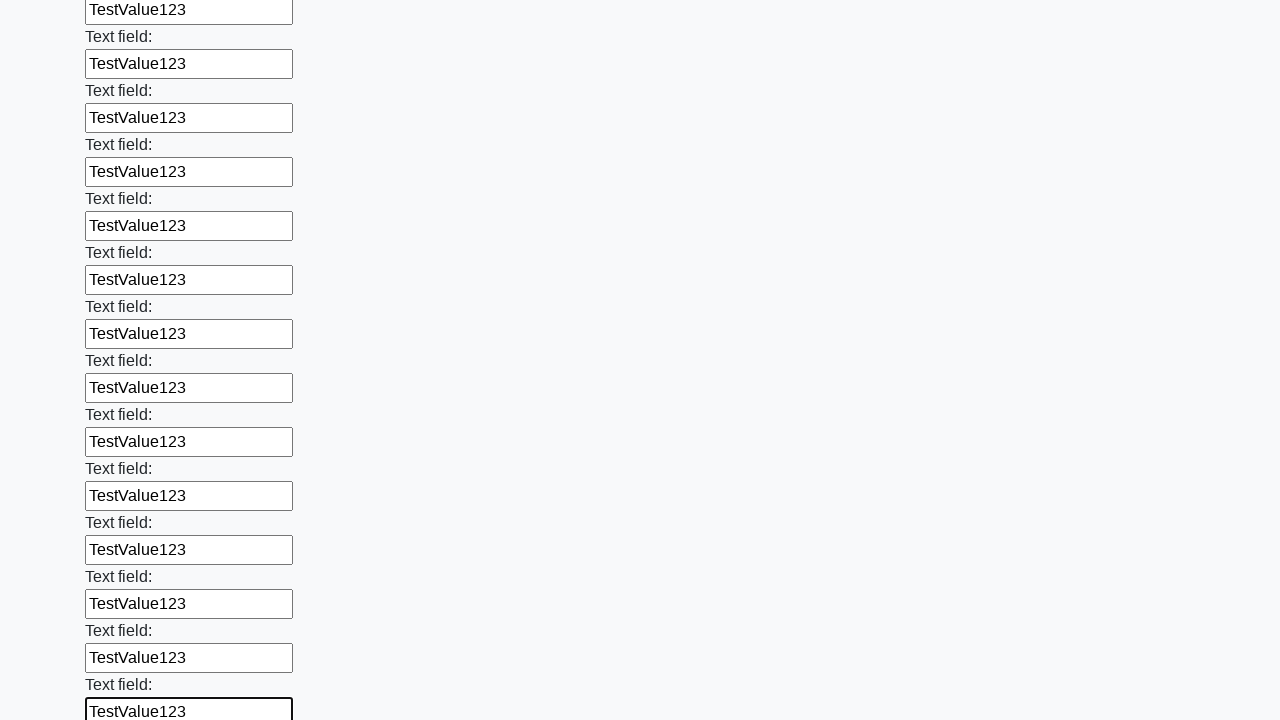

Filled an input field with 'TestValue123' on input >> nth=67
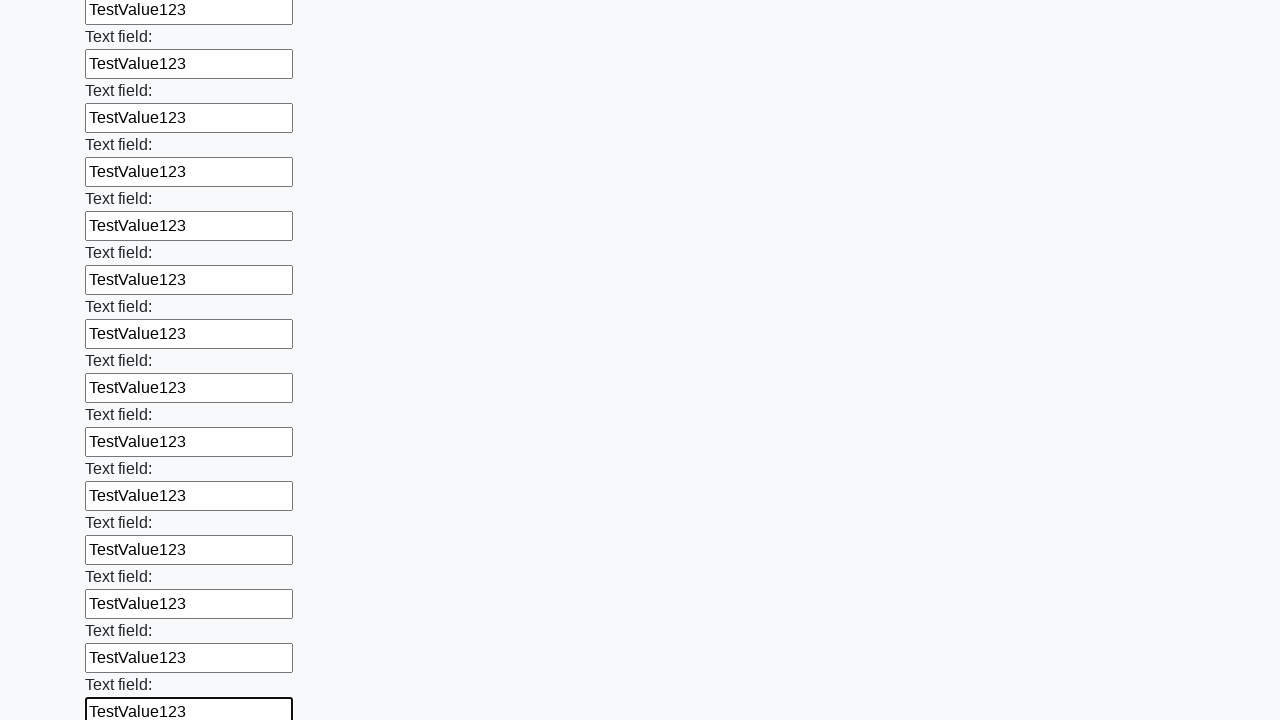

Filled an input field with 'TestValue123' on input >> nth=68
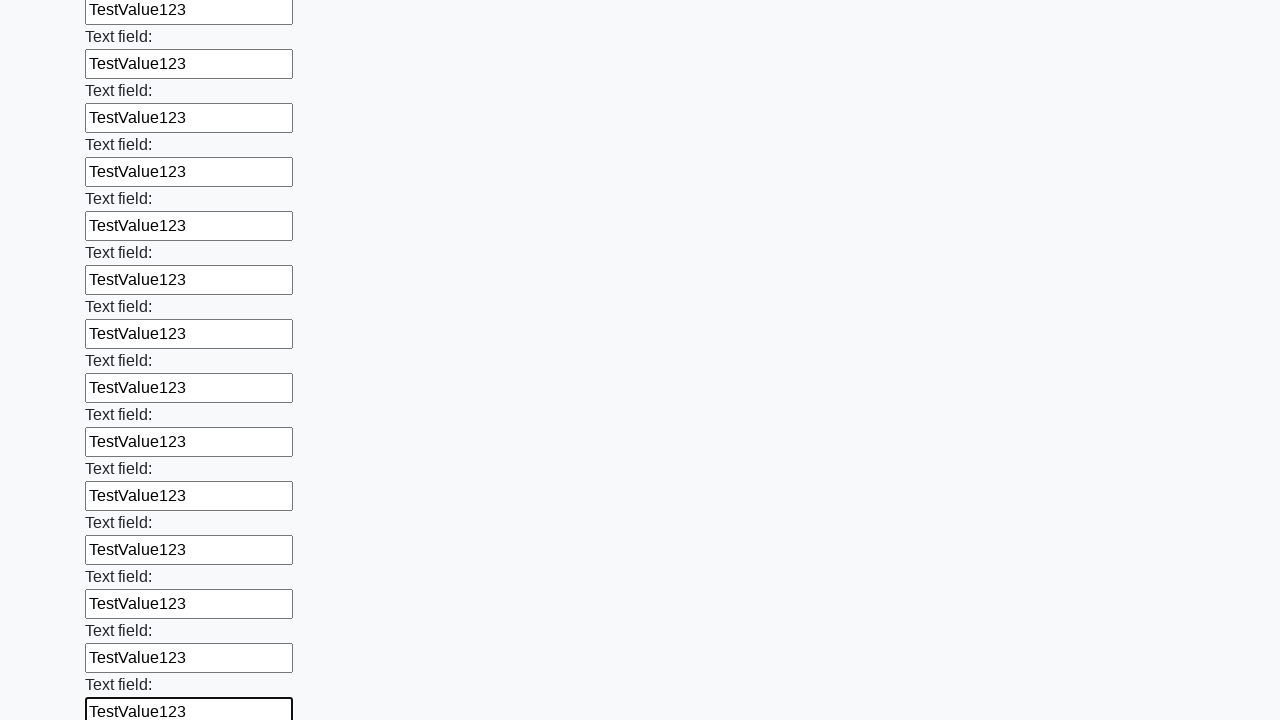

Filled an input field with 'TestValue123' on input >> nth=69
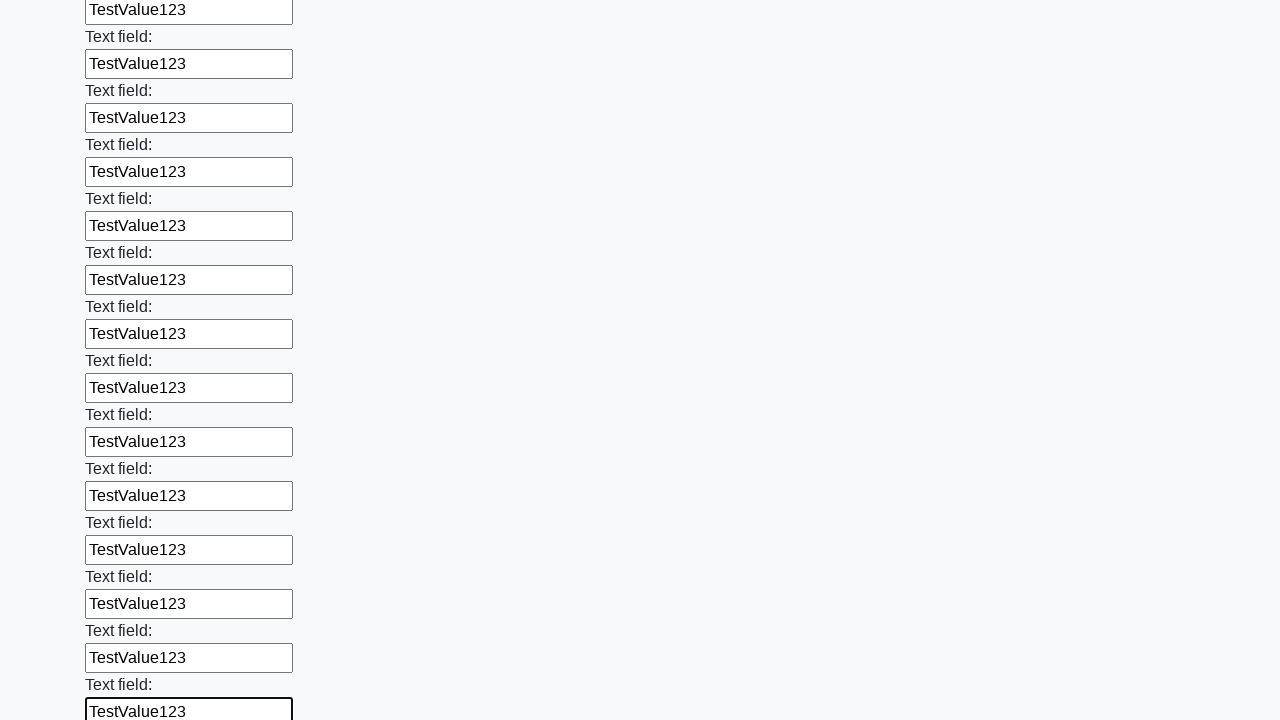

Filled an input field with 'TestValue123' on input >> nth=70
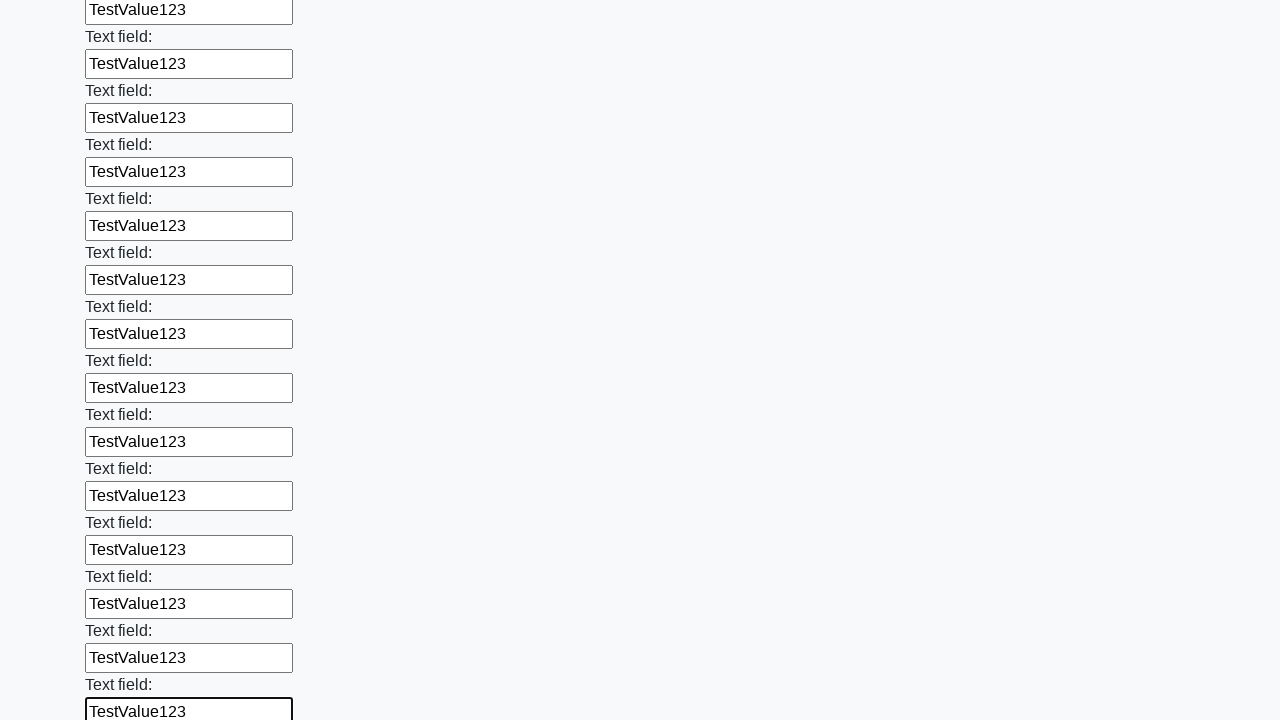

Filled an input field with 'TestValue123' on input >> nth=71
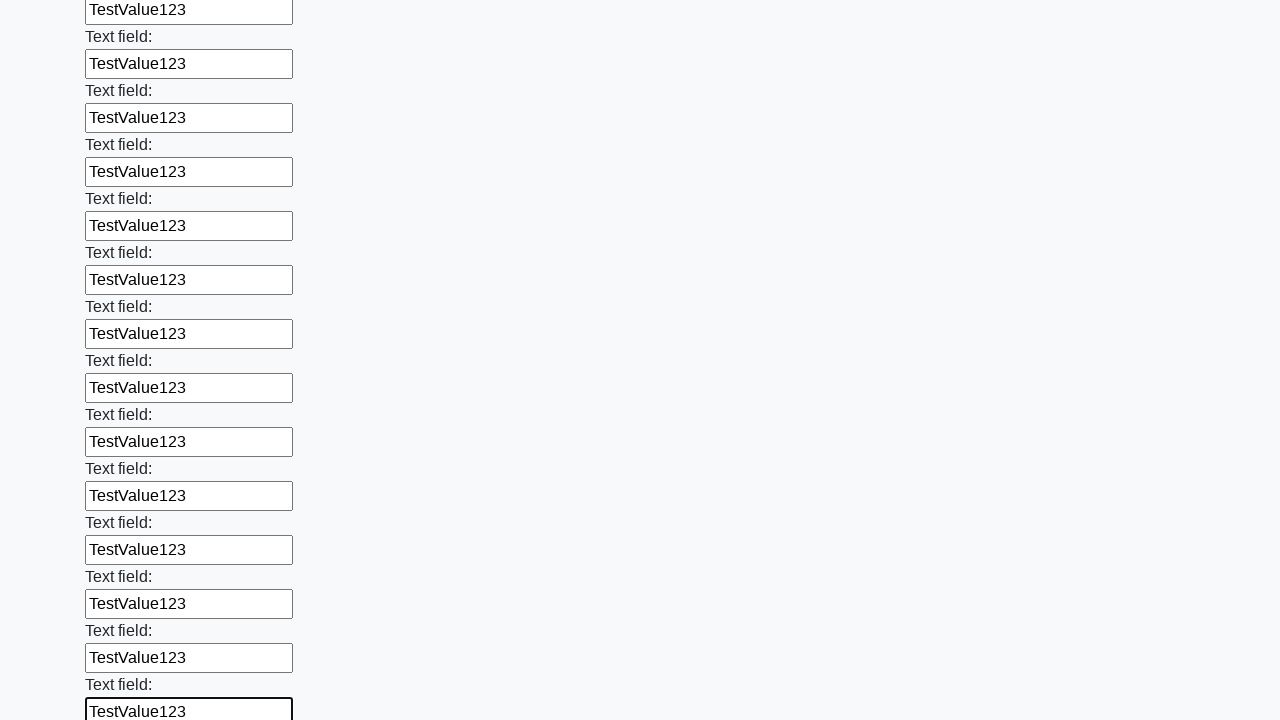

Filled an input field with 'TestValue123' on input >> nth=72
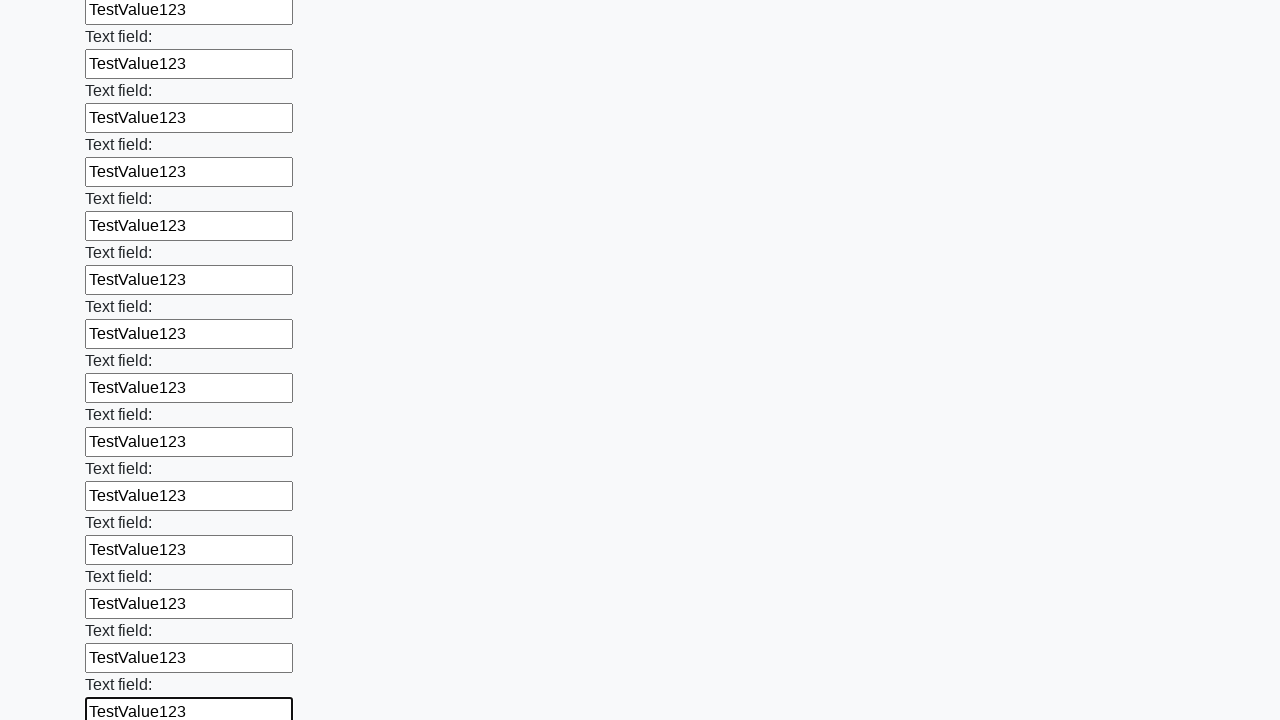

Filled an input field with 'TestValue123' on input >> nth=73
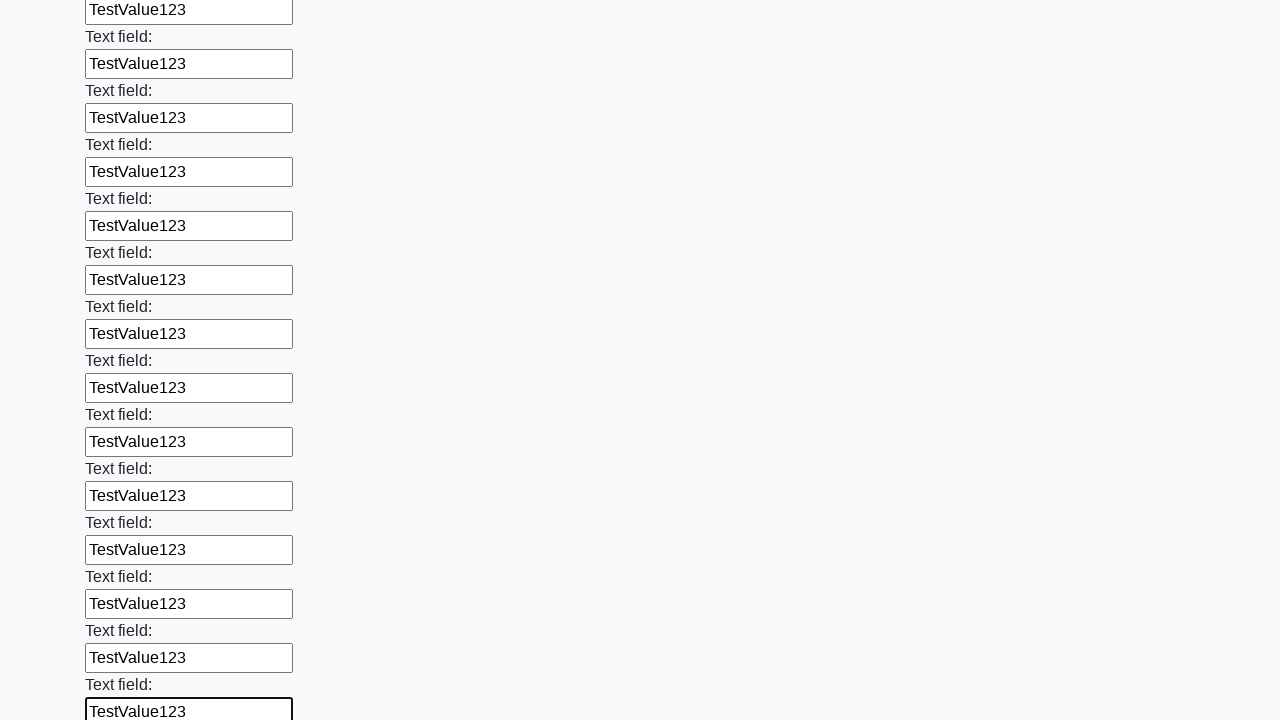

Filled an input field with 'TestValue123' on input >> nth=74
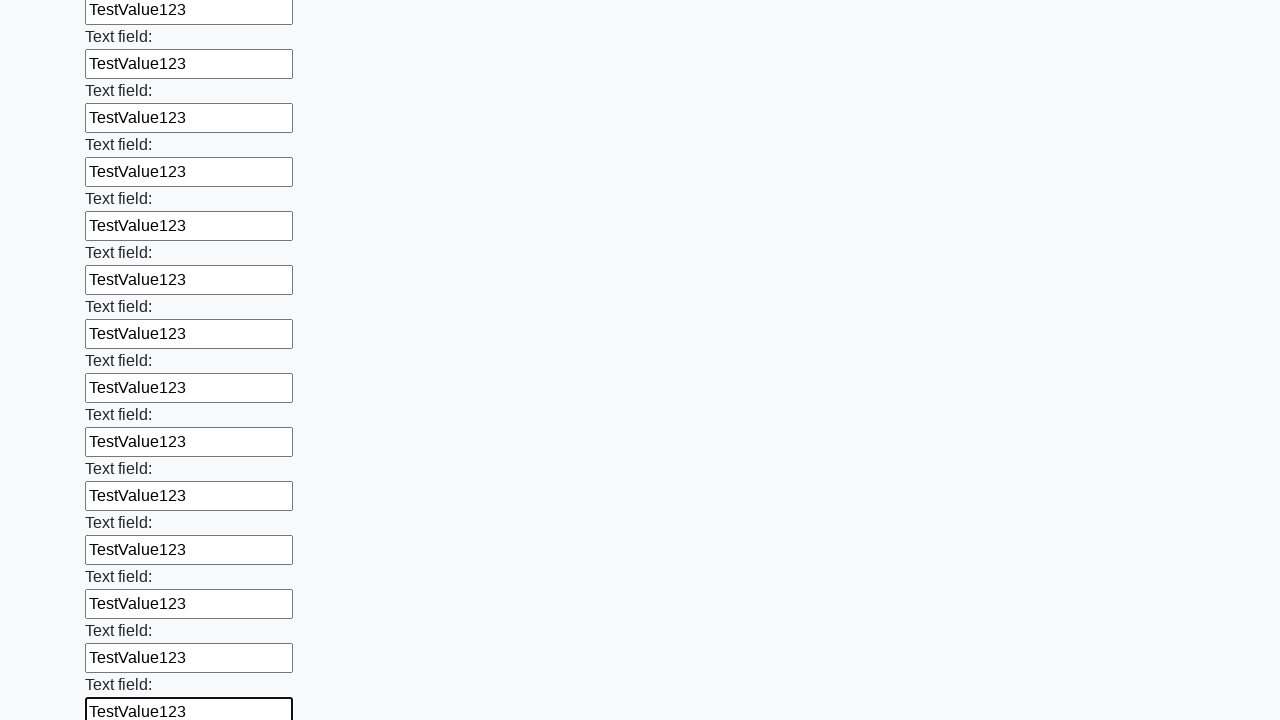

Filled an input field with 'TestValue123' on input >> nth=75
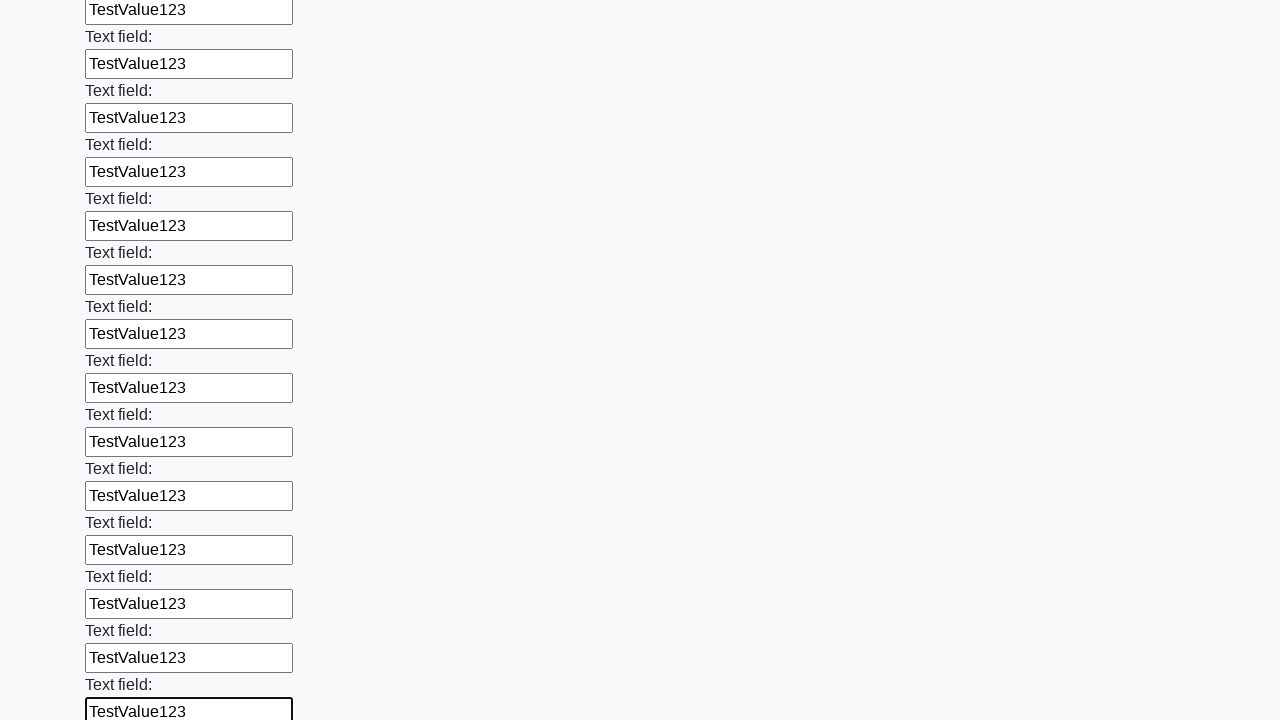

Filled an input field with 'TestValue123' on input >> nth=76
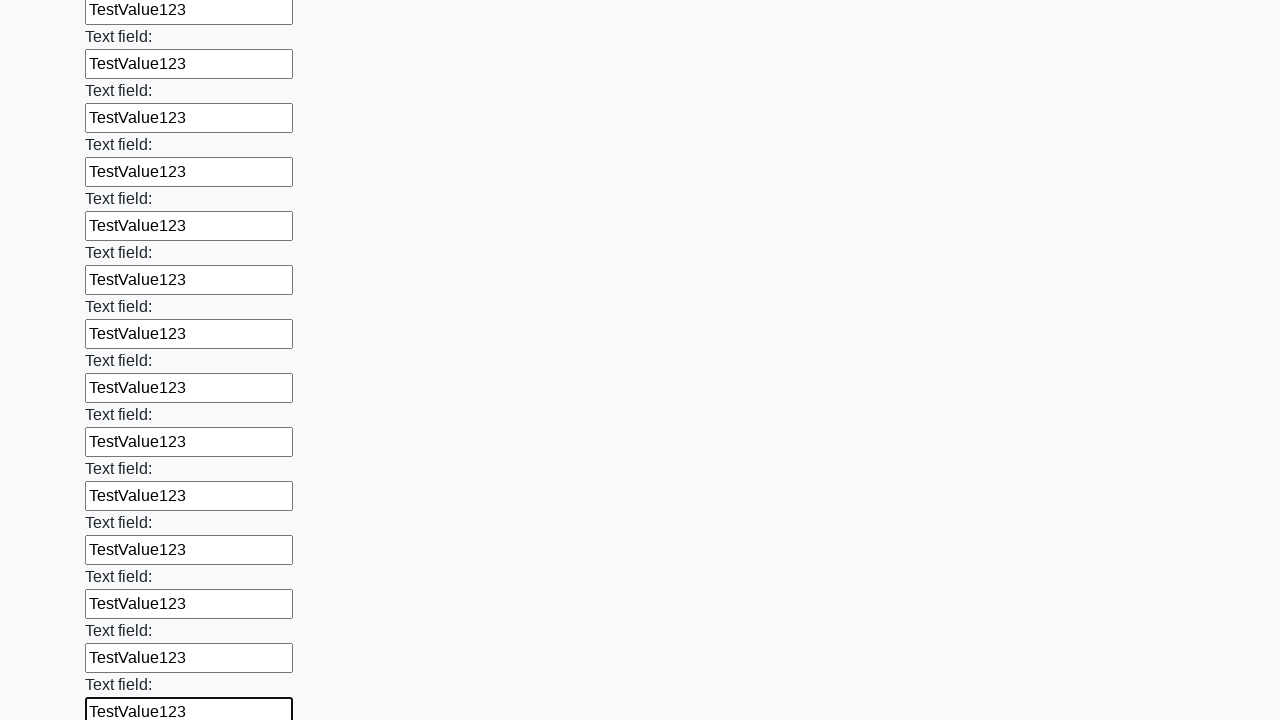

Filled an input field with 'TestValue123' on input >> nth=77
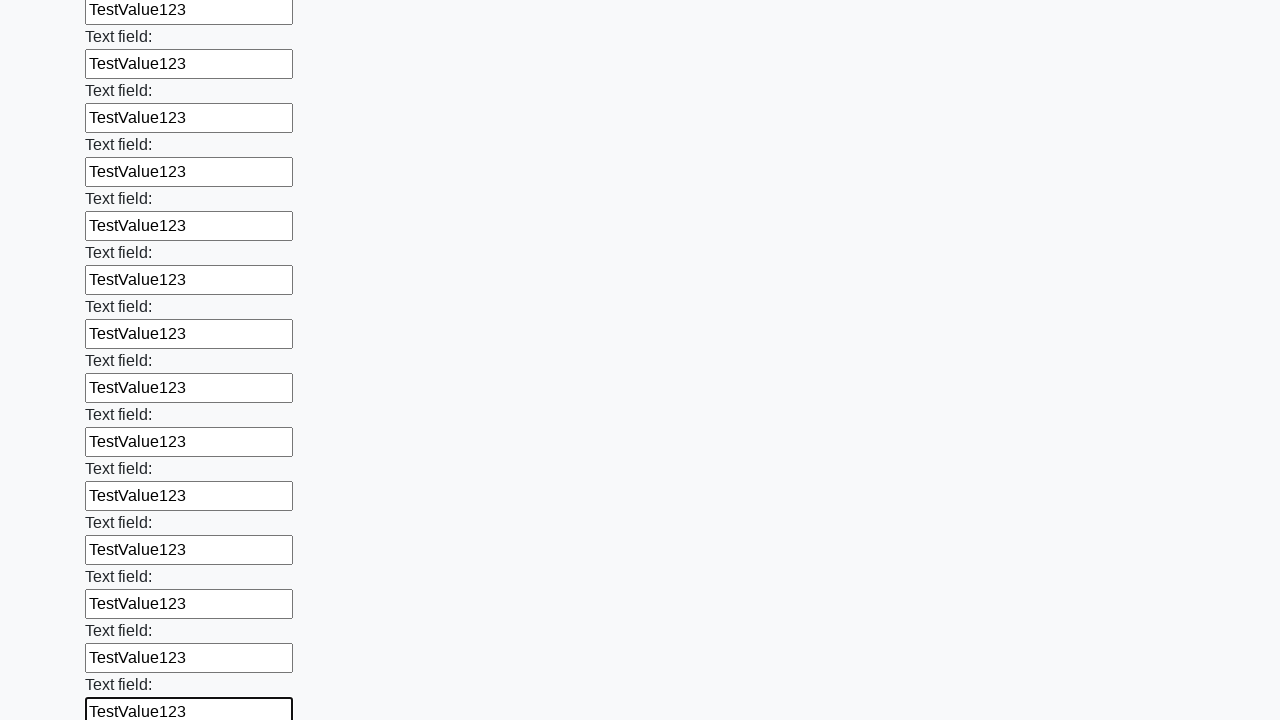

Filled an input field with 'TestValue123' on input >> nth=78
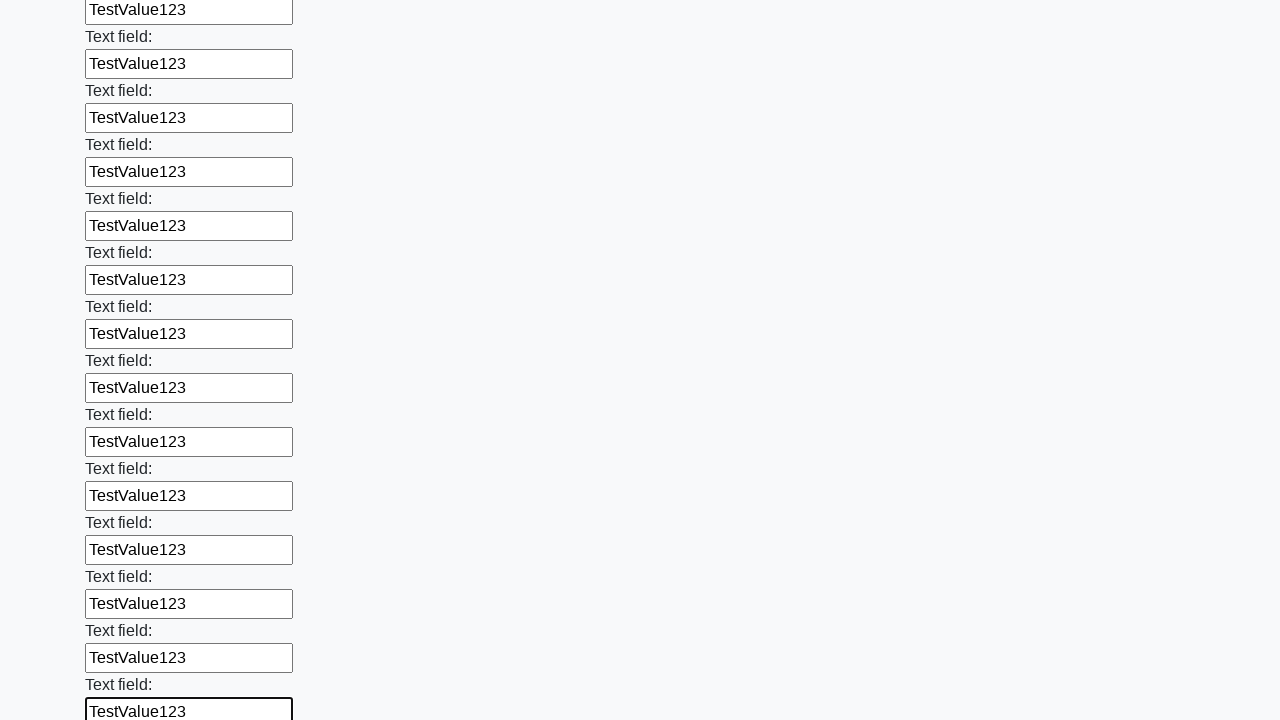

Filled an input field with 'TestValue123' on input >> nth=79
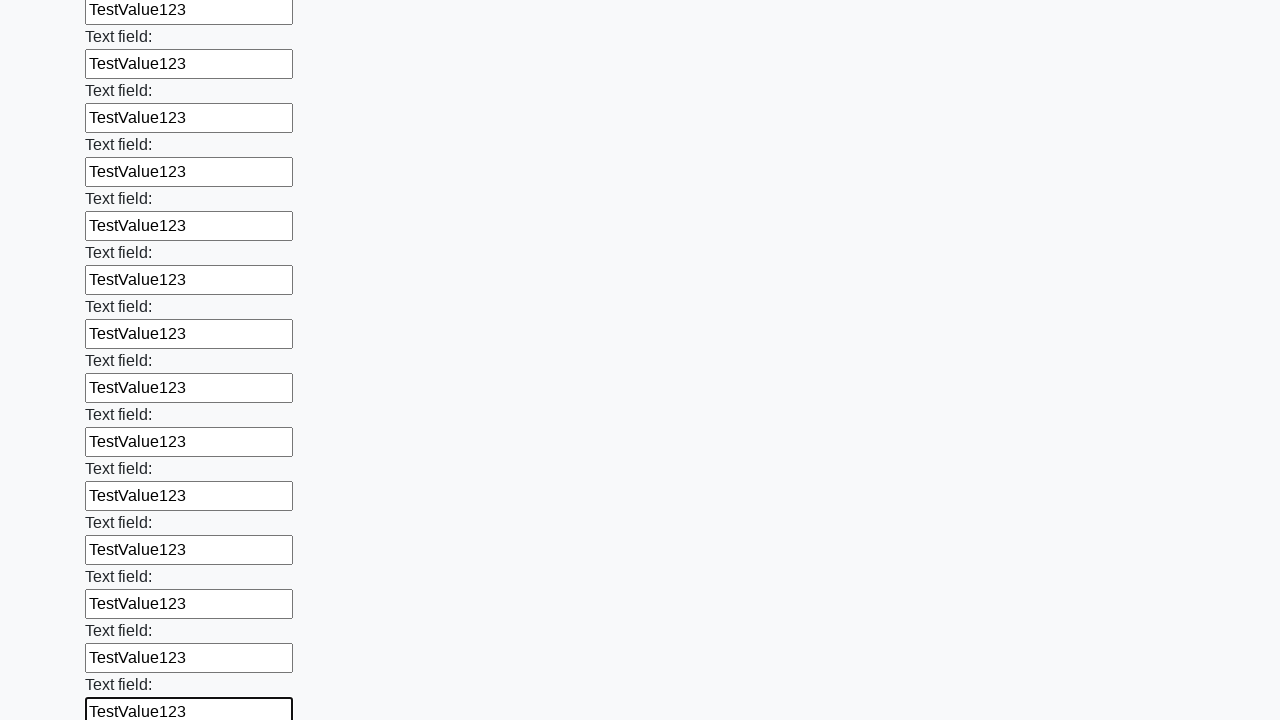

Filled an input field with 'TestValue123' on input >> nth=80
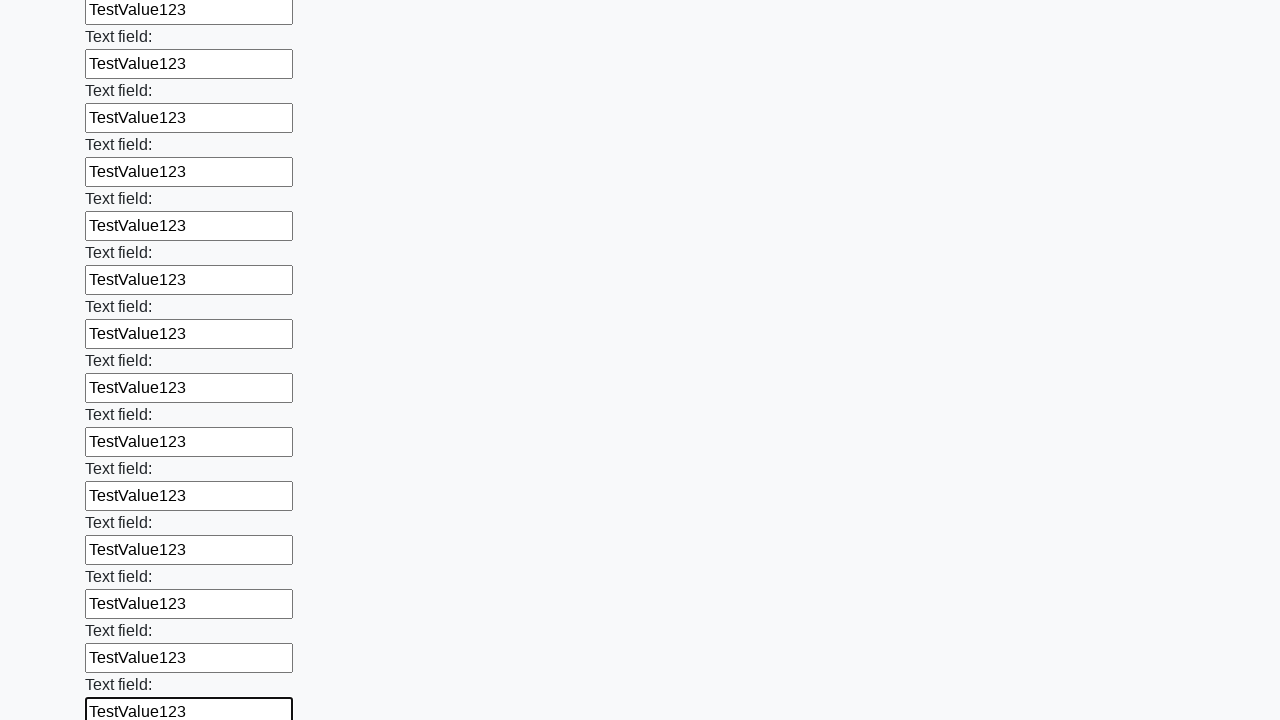

Filled an input field with 'TestValue123' on input >> nth=81
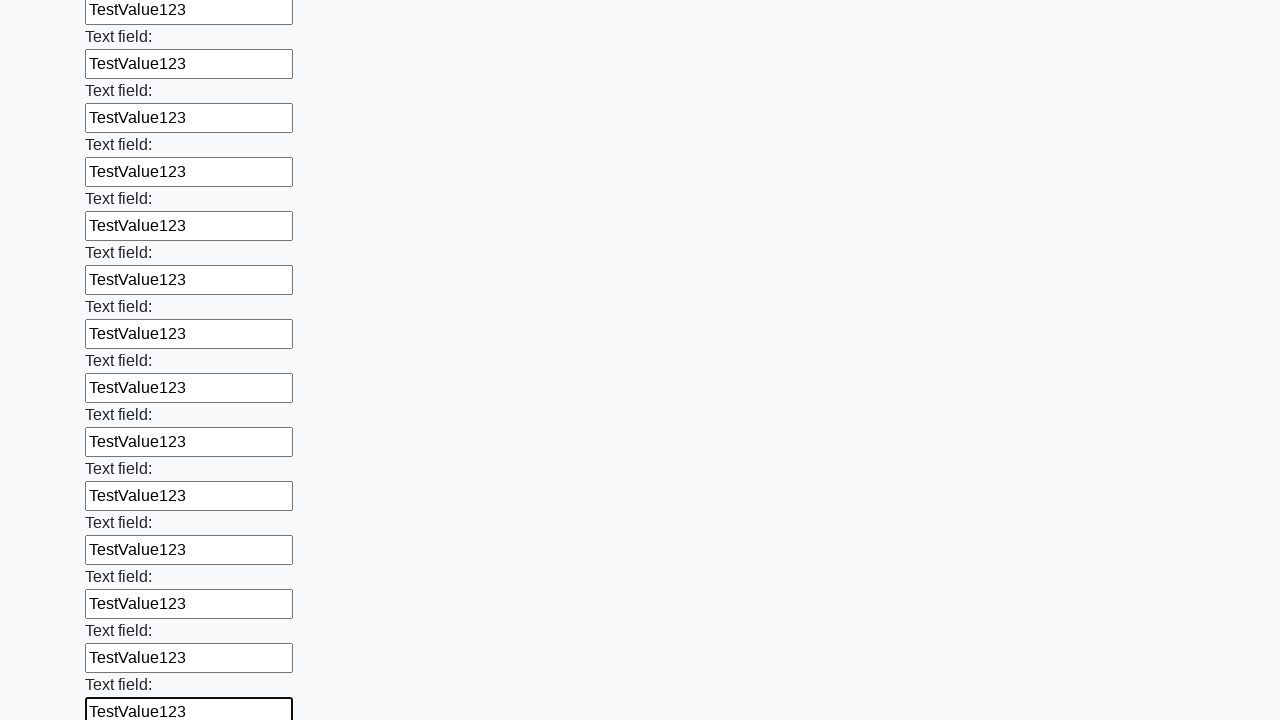

Filled an input field with 'TestValue123' on input >> nth=82
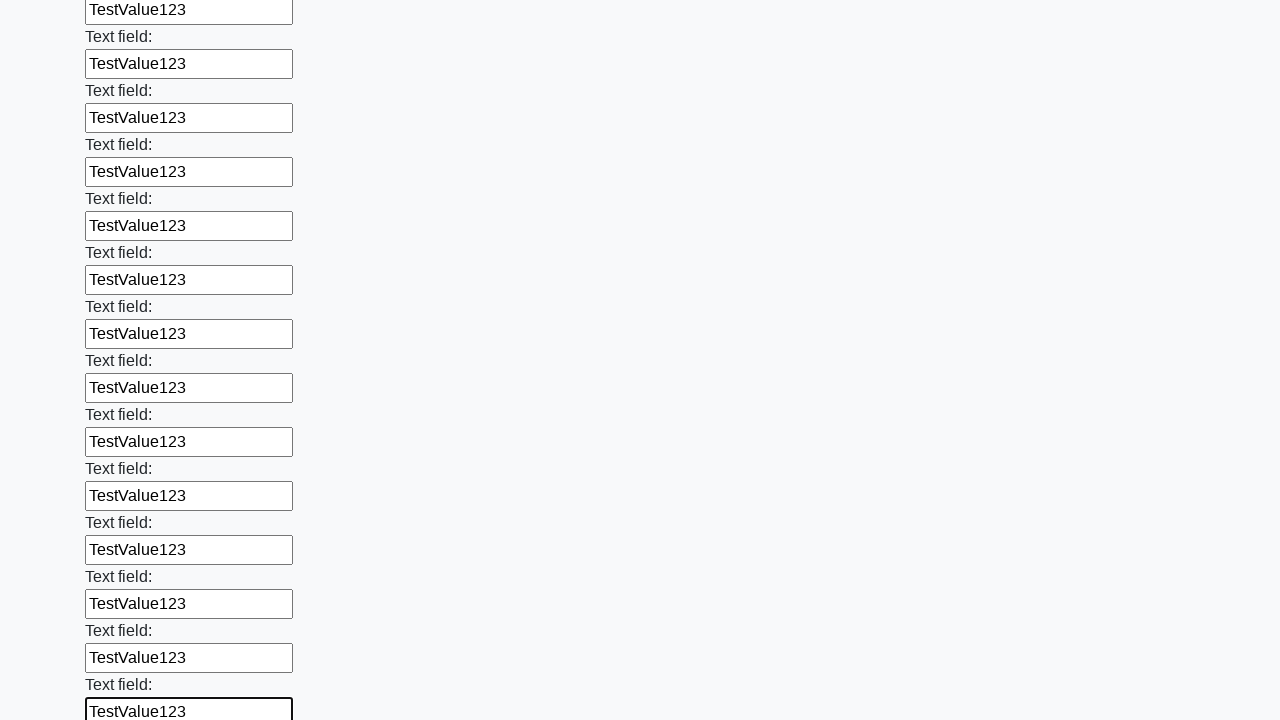

Filled an input field with 'TestValue123' on input >> nth=83
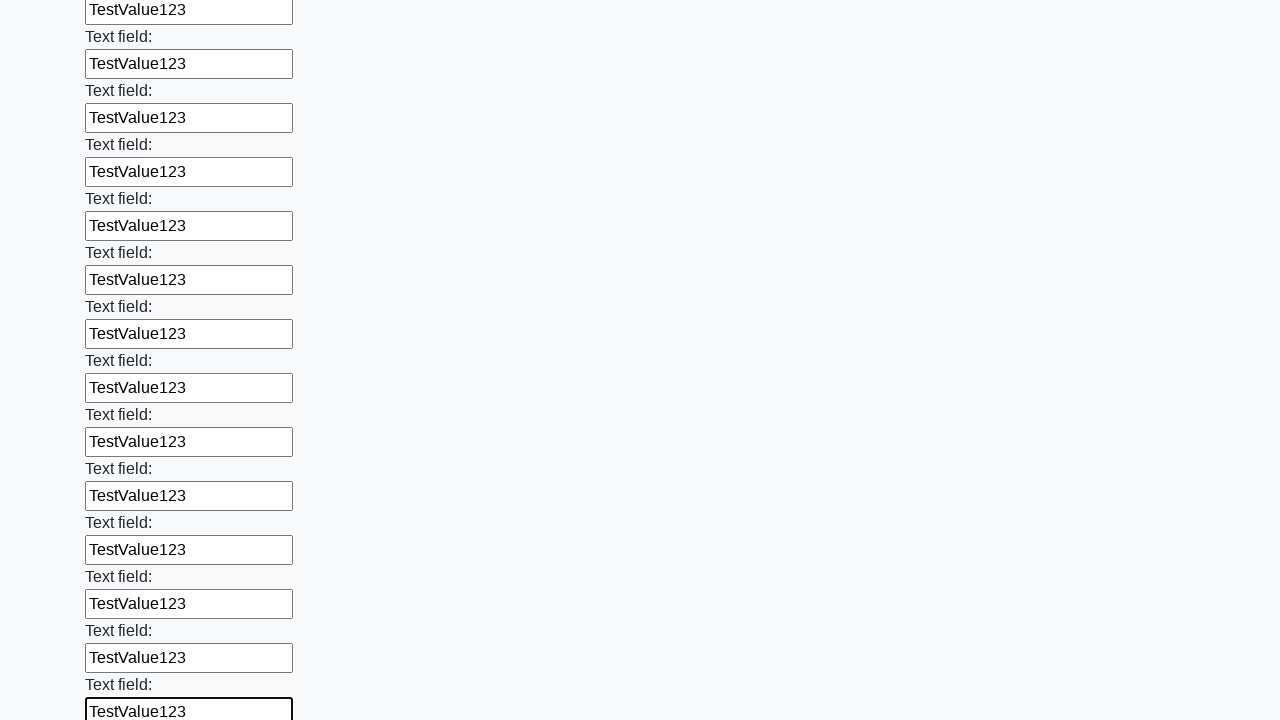

Filled an input field with 'TestValue123' on input >> nth=84
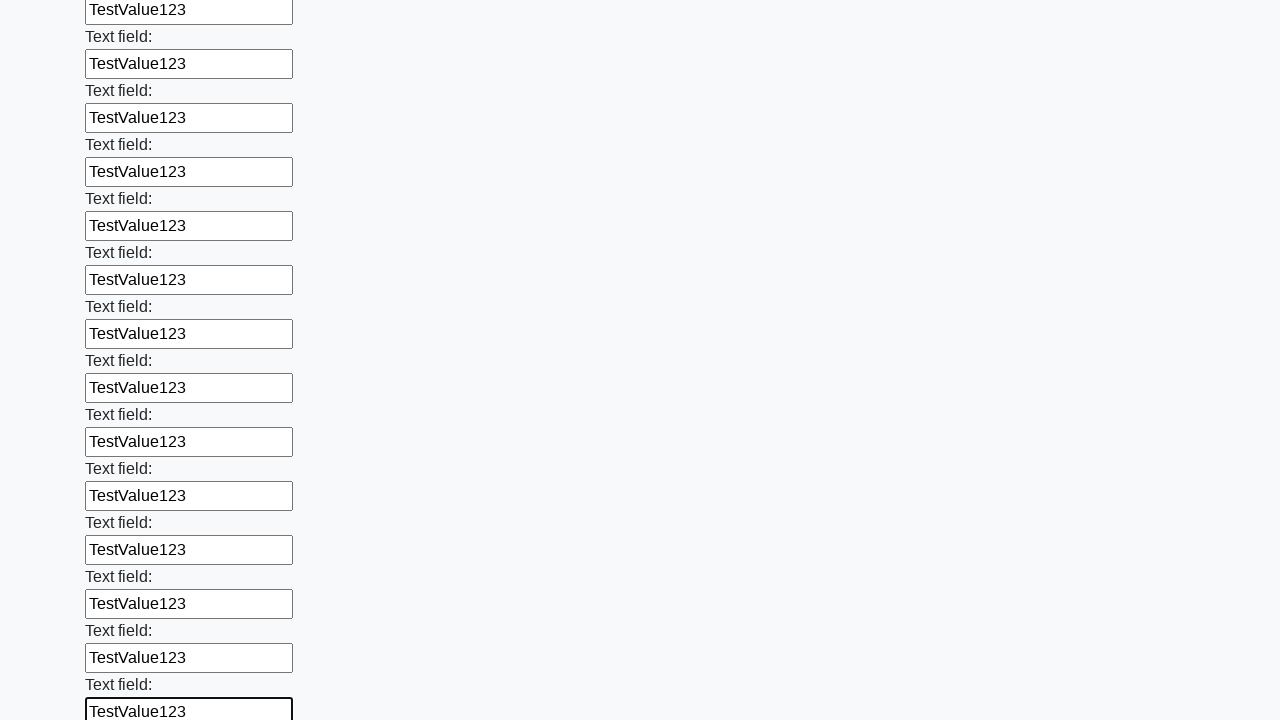

Filled an input field with 'TestValue123' on input >> nth=85
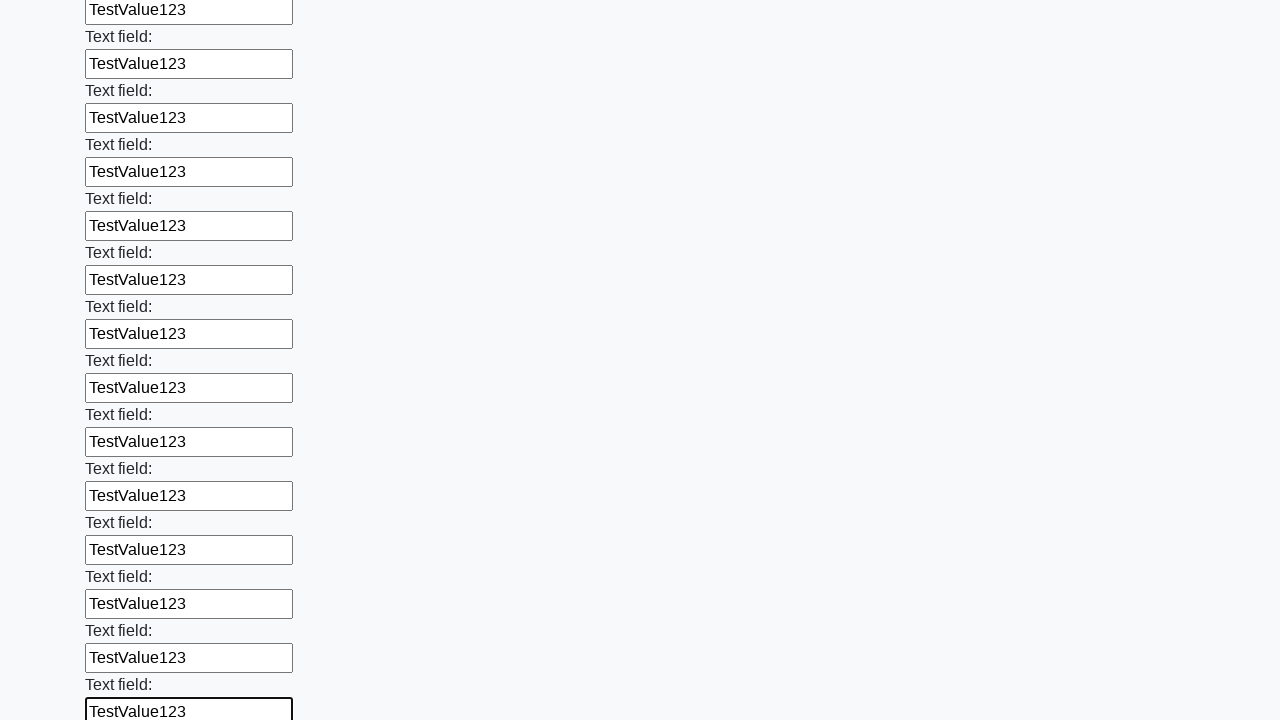

Filled an input field with 'TestValue123' on input >> nth=86
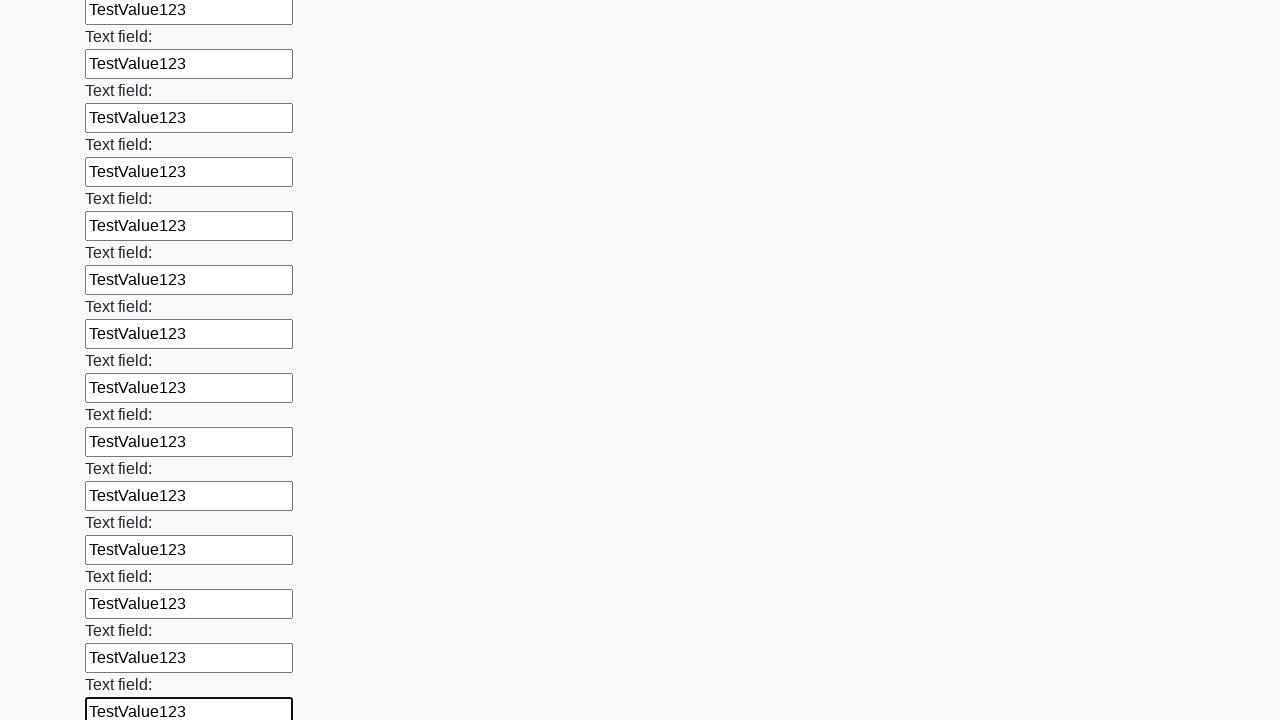

Filled an input field with 'TestValue123' on input >> nth=87
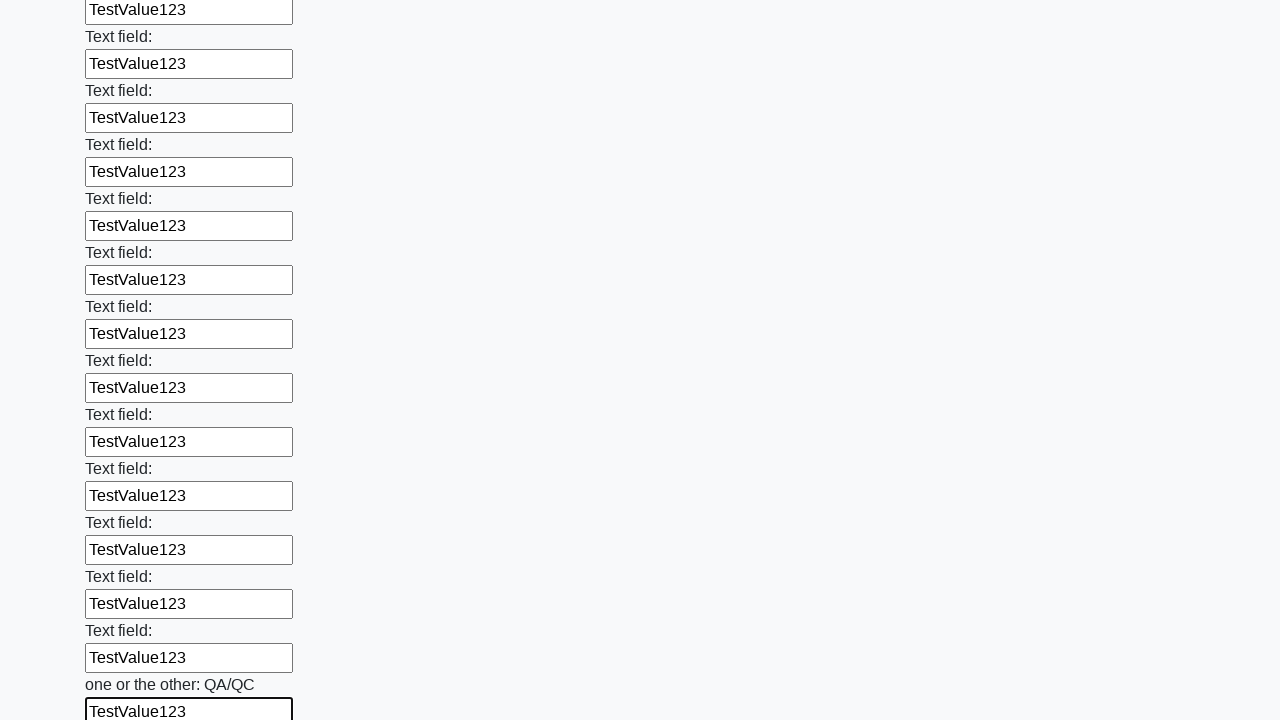

Filled an input field with 'TestValue123' on input >> nth=88
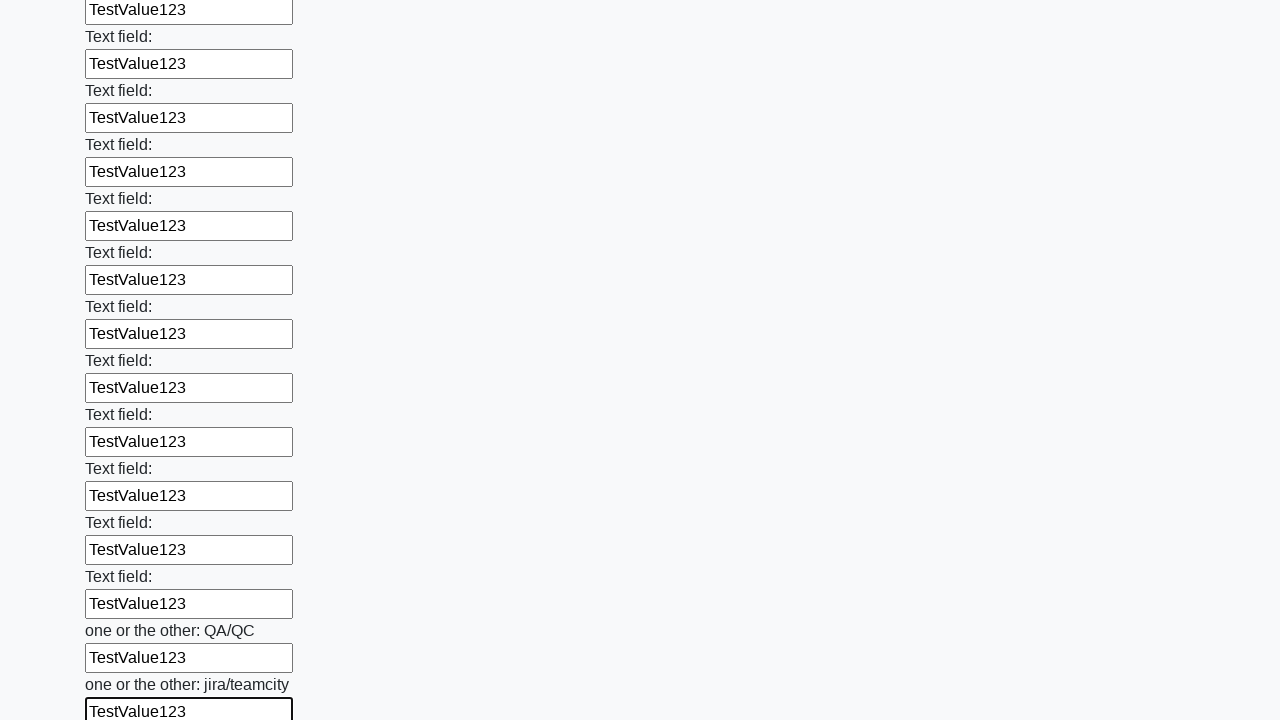

Filled an input field with 'TestValue123' on input >> nth=89
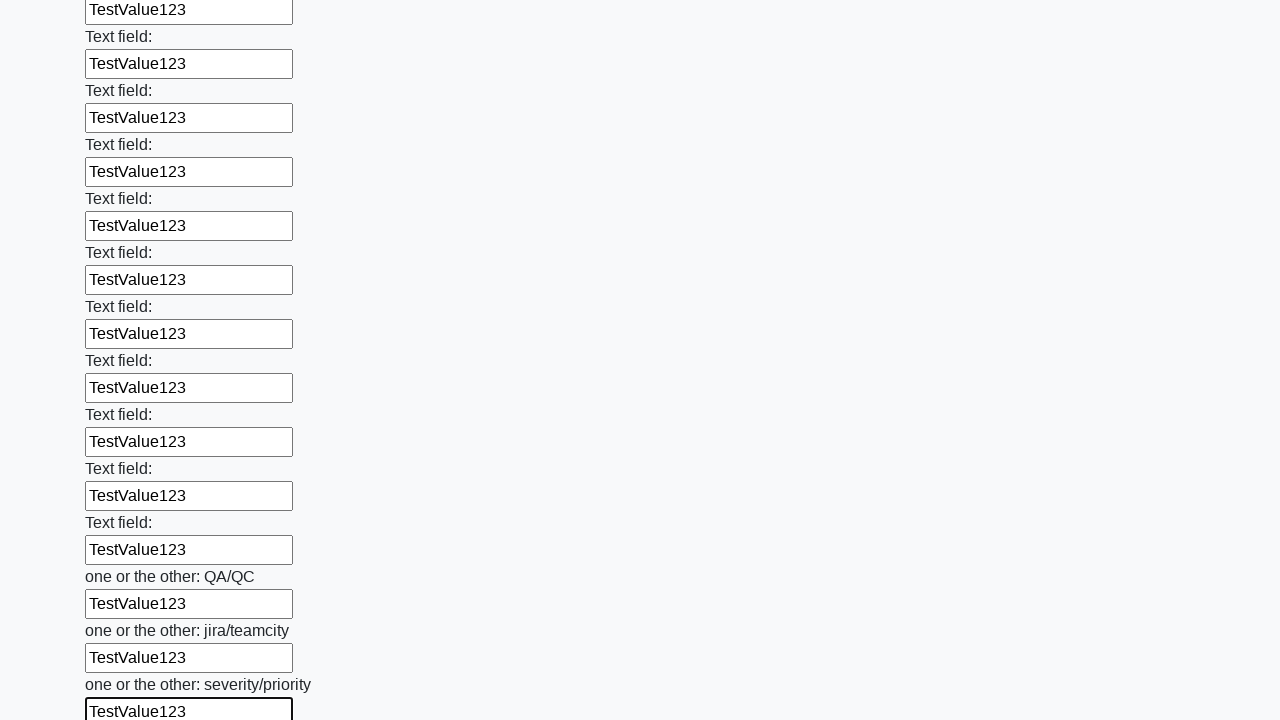

Filled an input field with 'TestValue123' on input >> nth=90
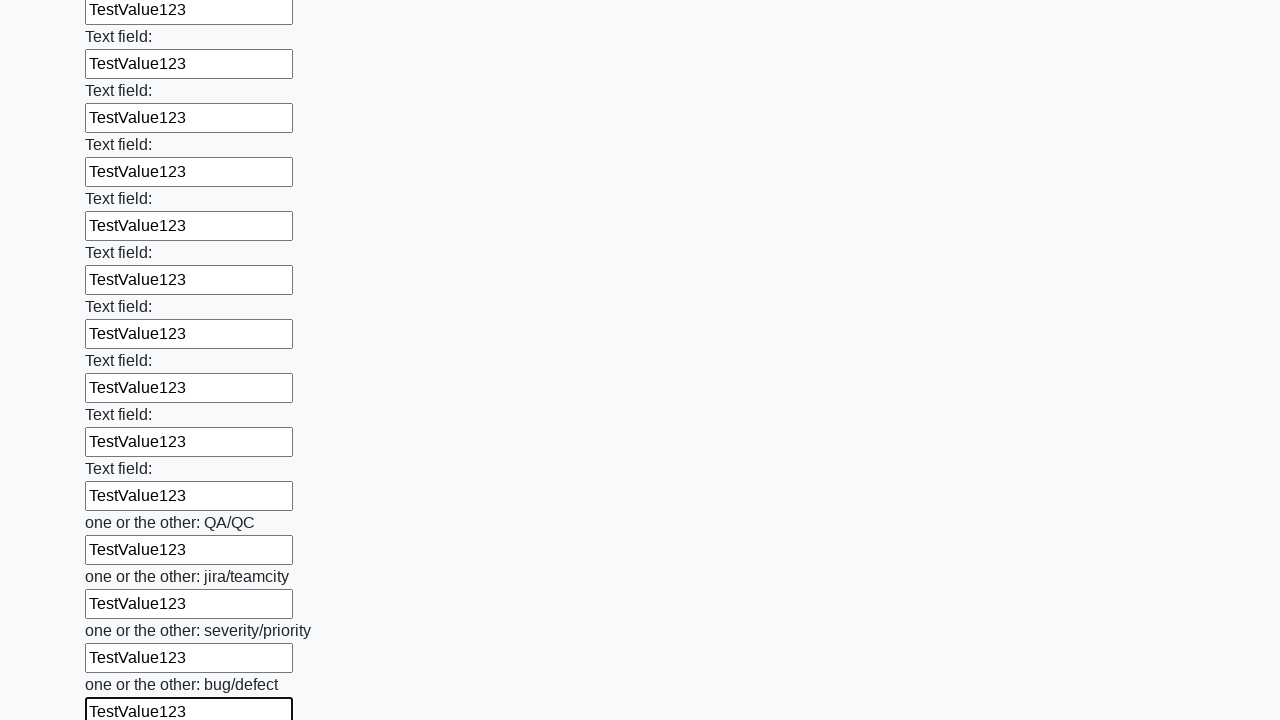

Filled an input field with 'TestValue123' on input >> nth=91
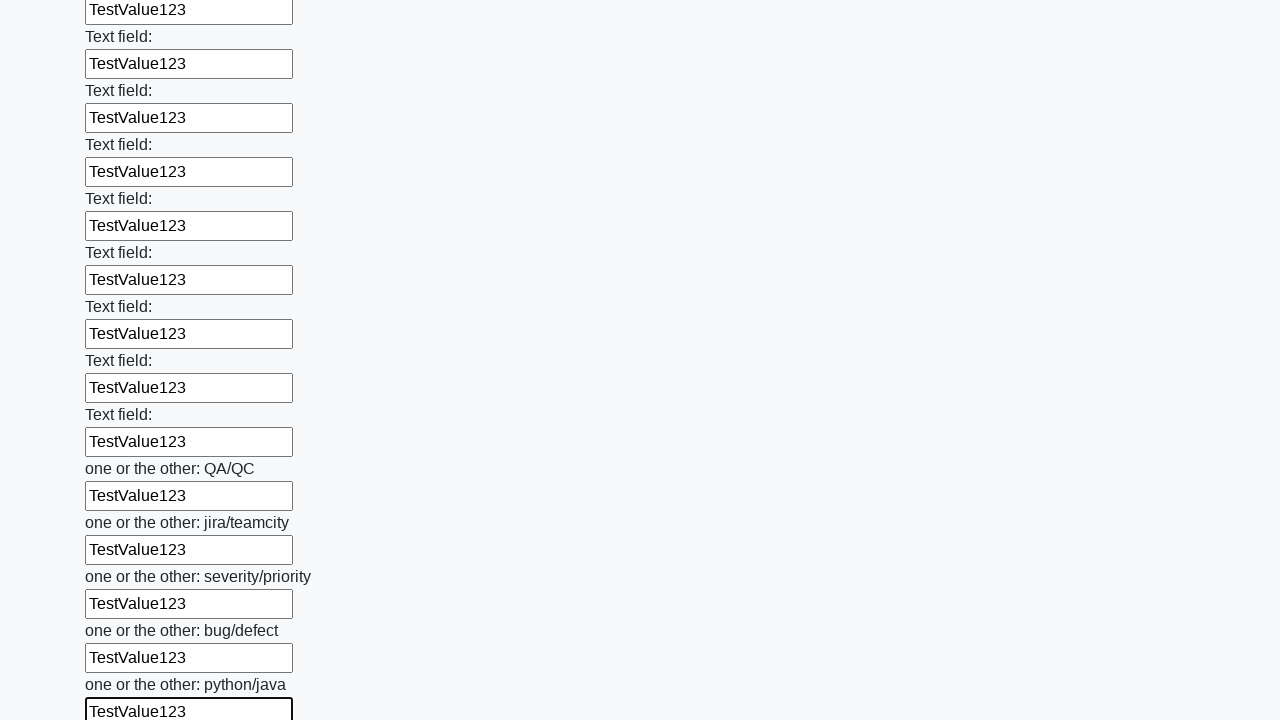

Filled an input field with 'TestValue123' on input >> nth=92
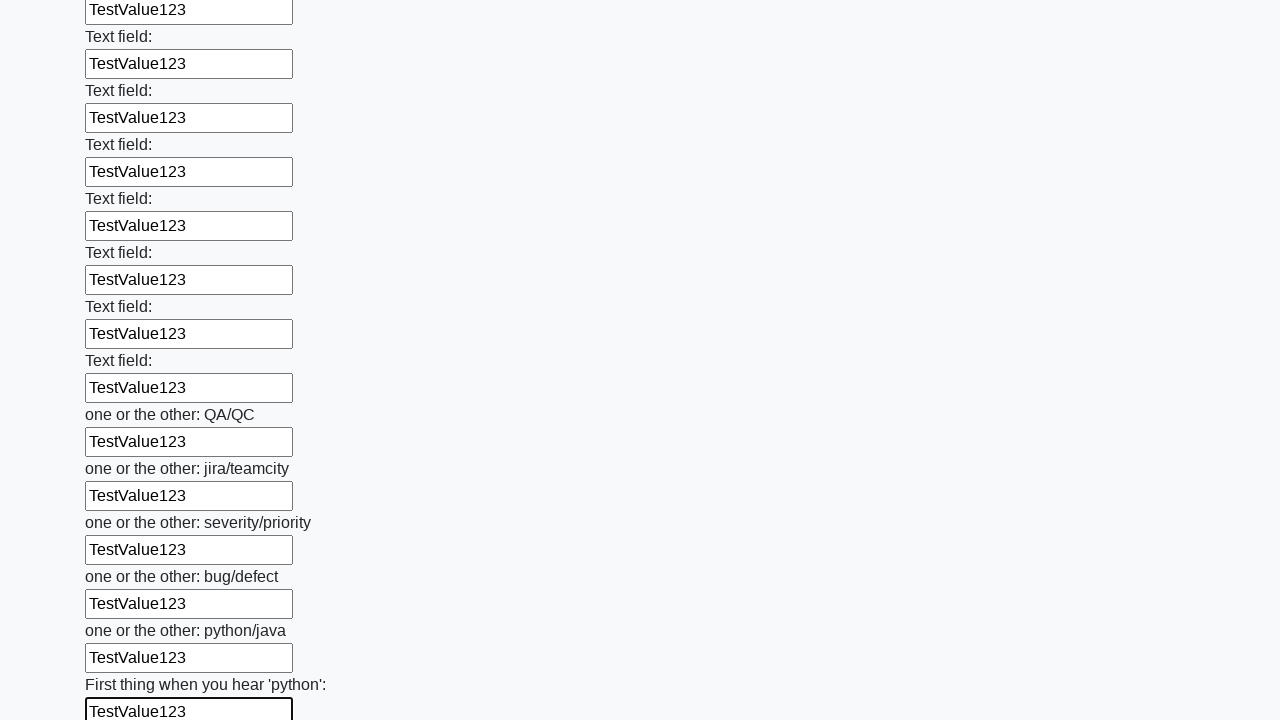

Filled an input field with 'TestValue123' on input >> nth=93
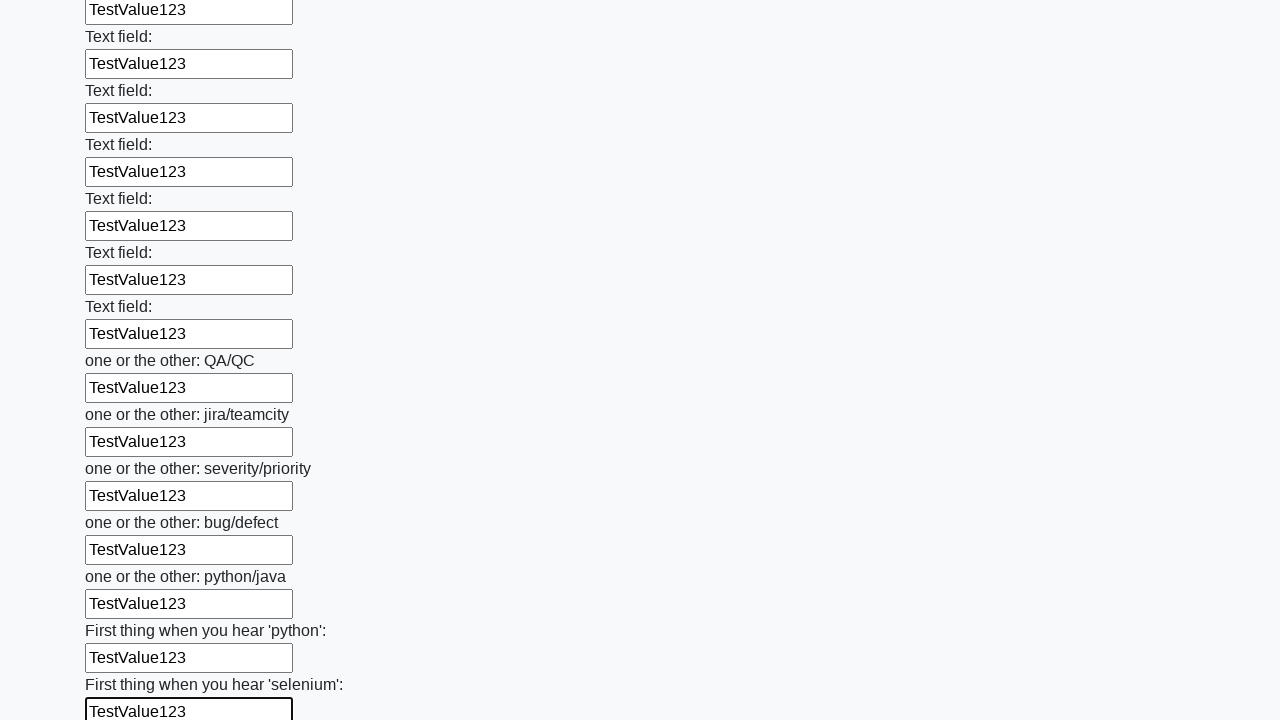

Filled an input field with 'TestValue123' on input >> nth=94
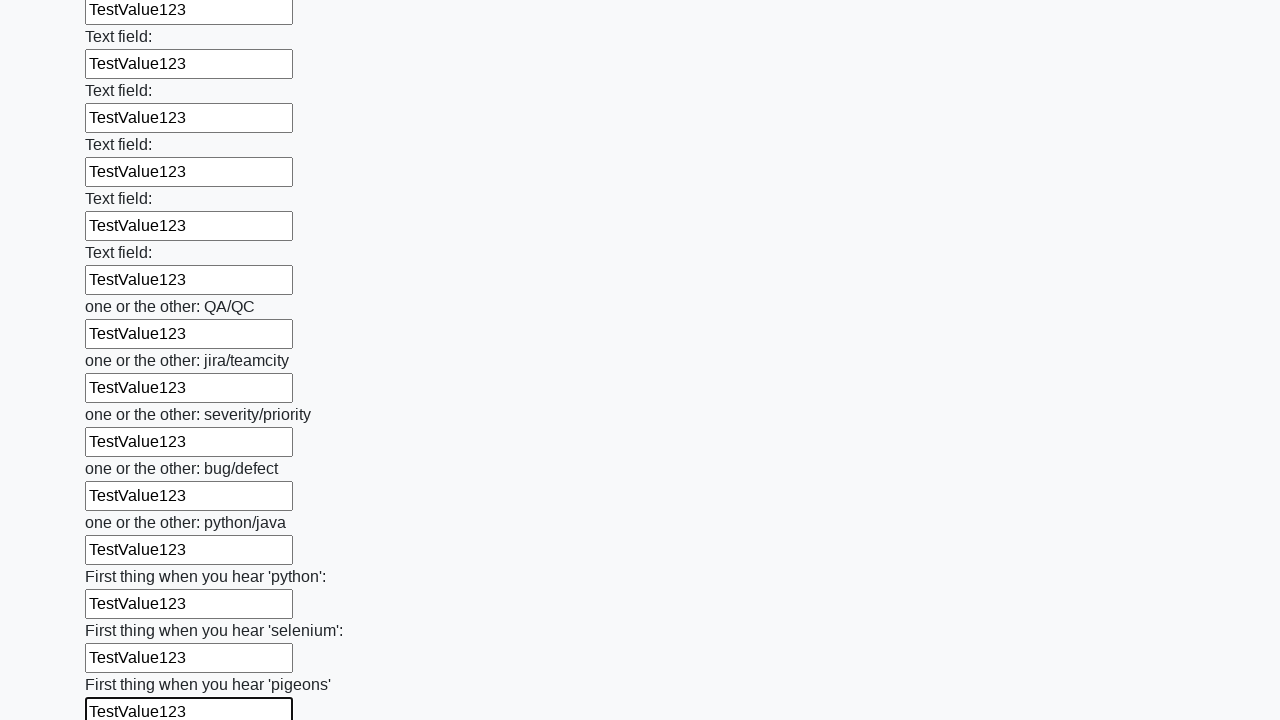

Filled an input field with 'TestValue123' on input >> nth=95
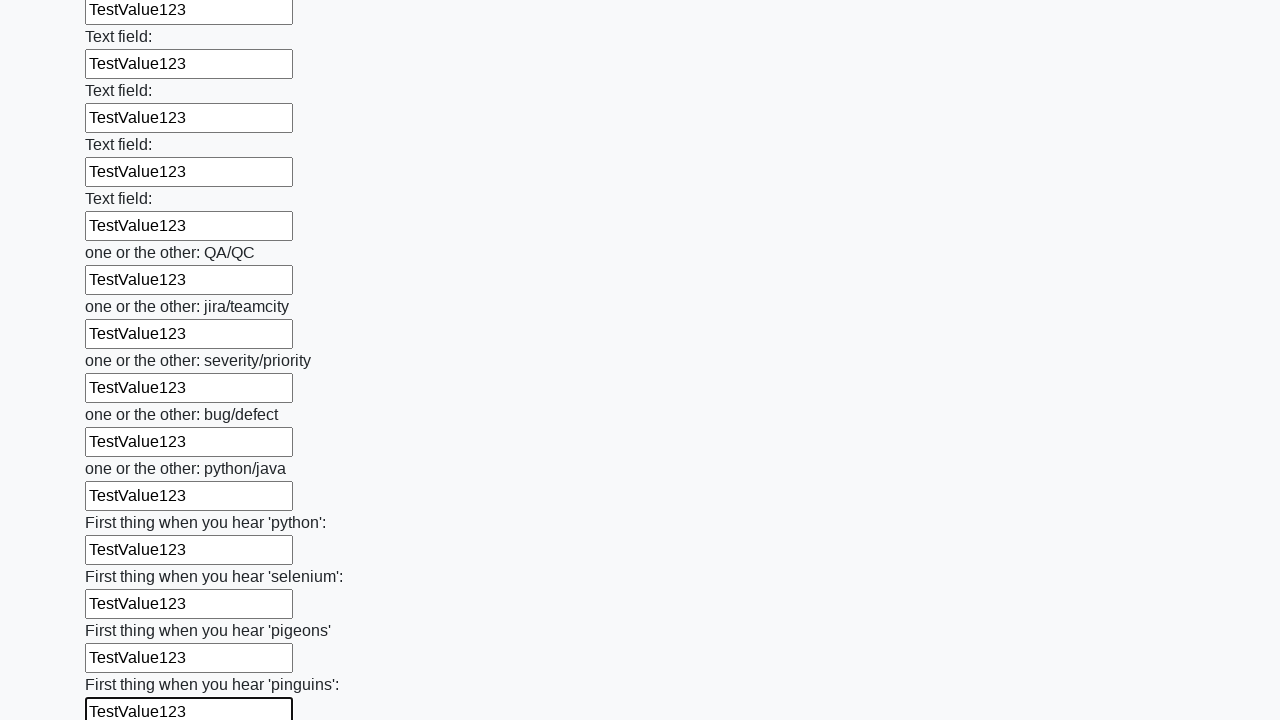

Filled an input field with 'TestValue123' on input >> nth=96
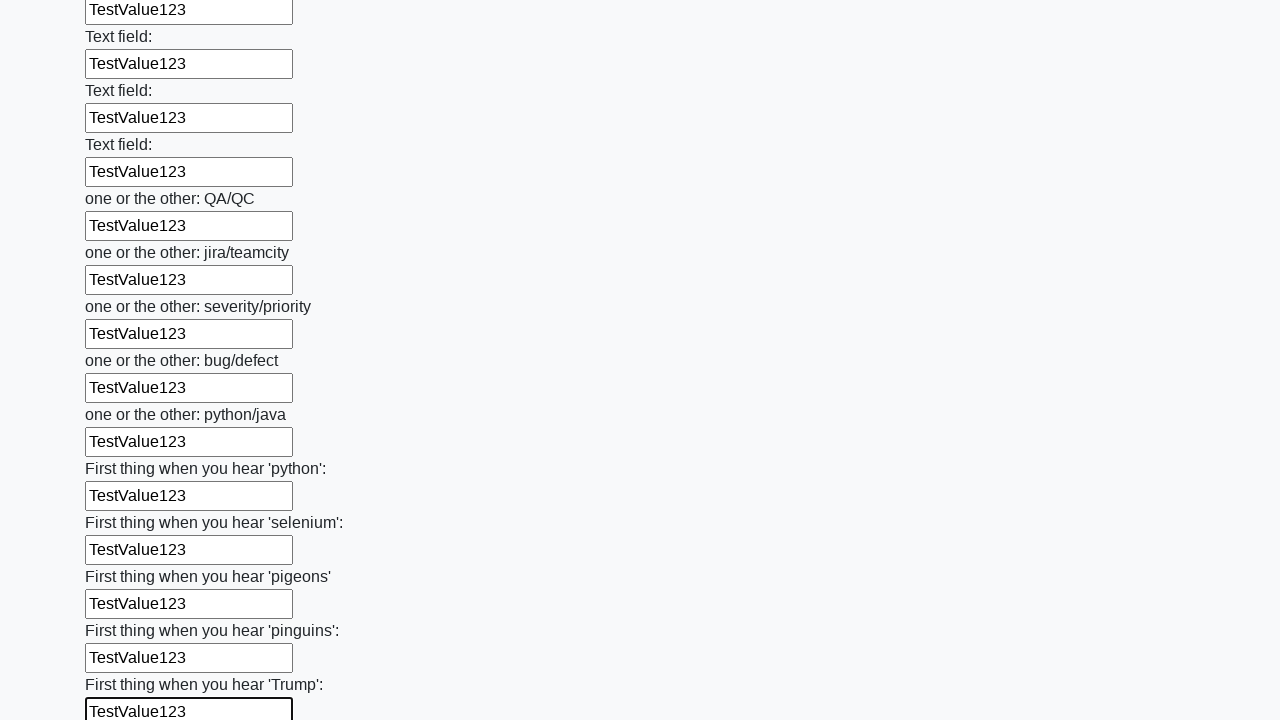

Filled an input field with 'TestValue123' on input >> nth=97
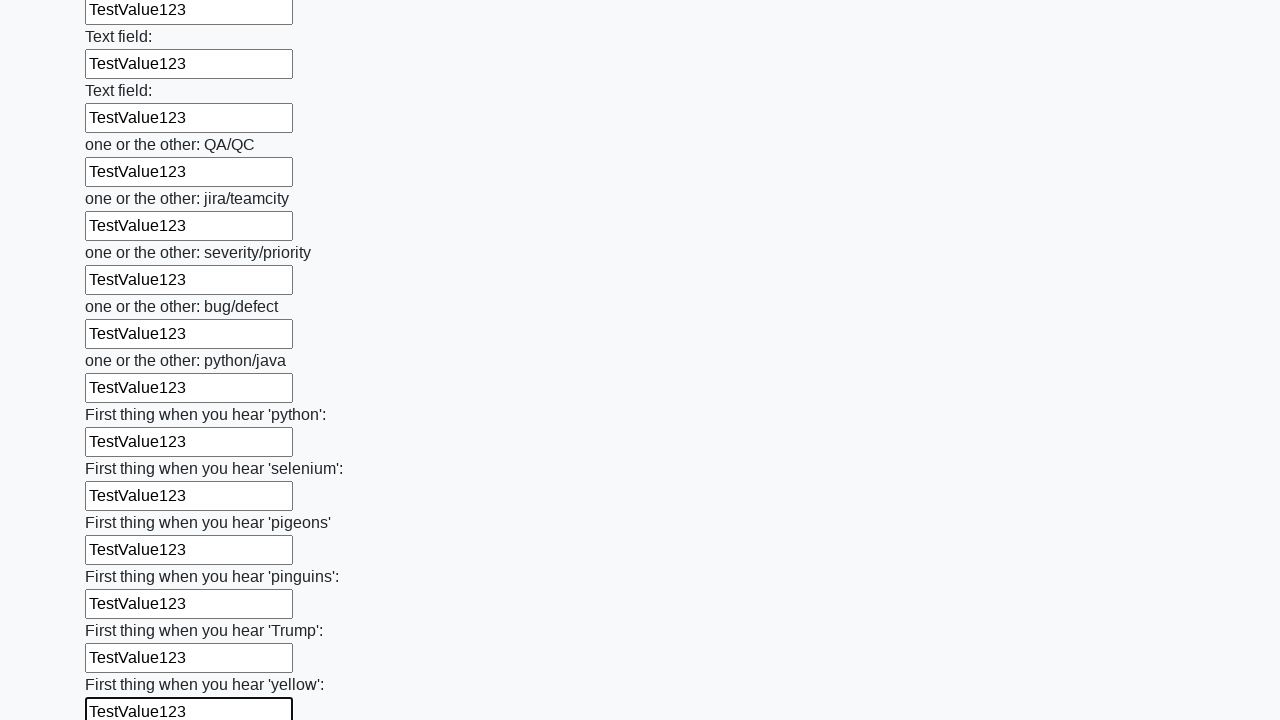

Filled an input field with 'TestValue123' on input >> nth=98
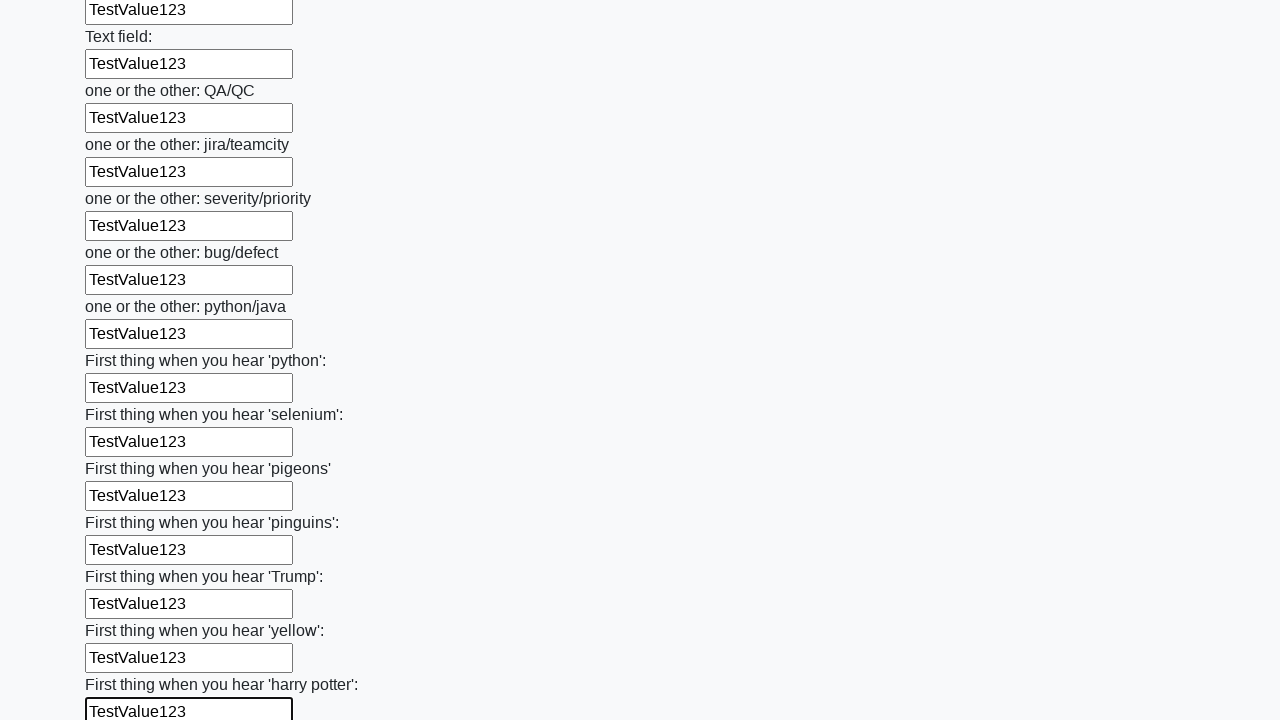

Filled an input field with 'TestValue123' on input >> nth=99
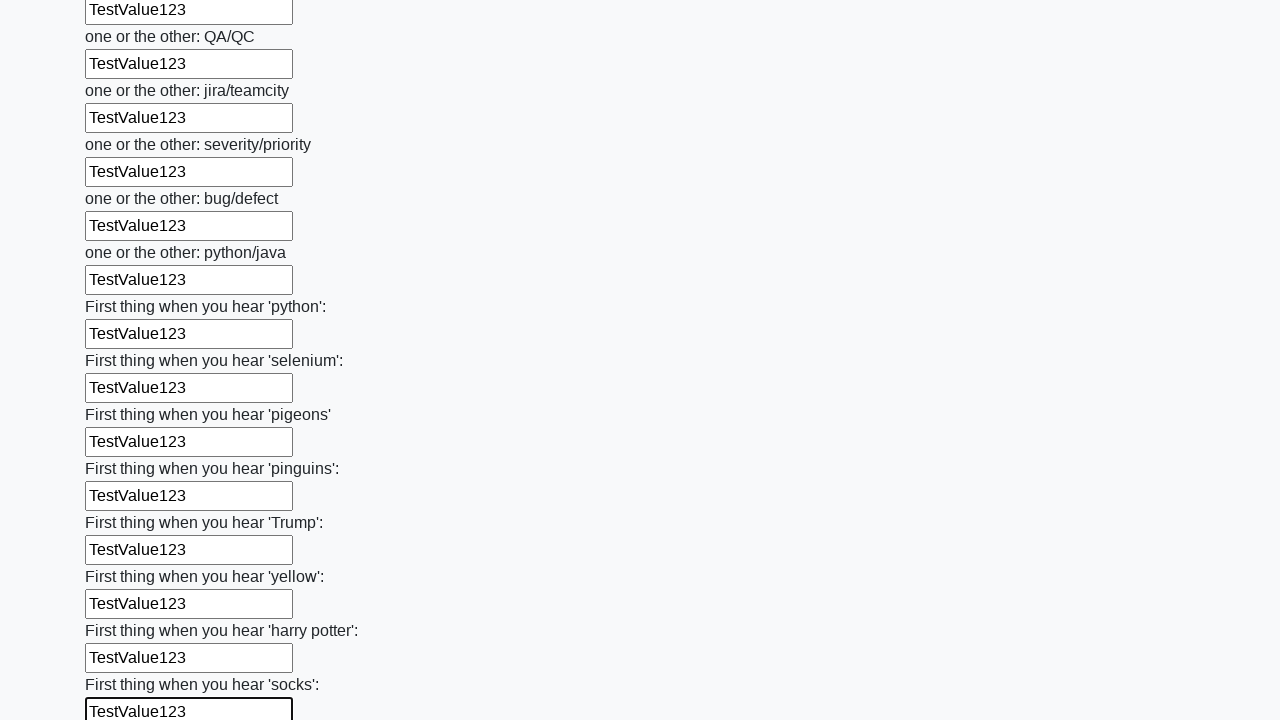

Clicked the submit button to submit the huge form at (123, 611) on button.btn
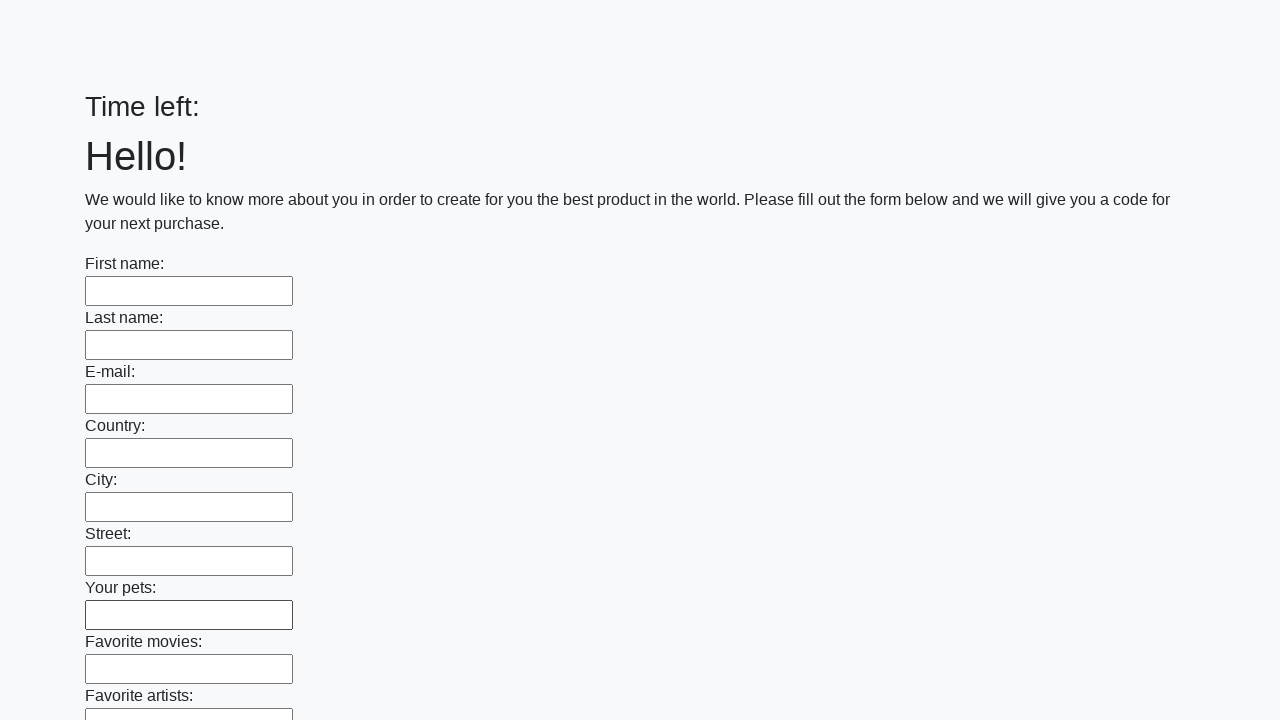

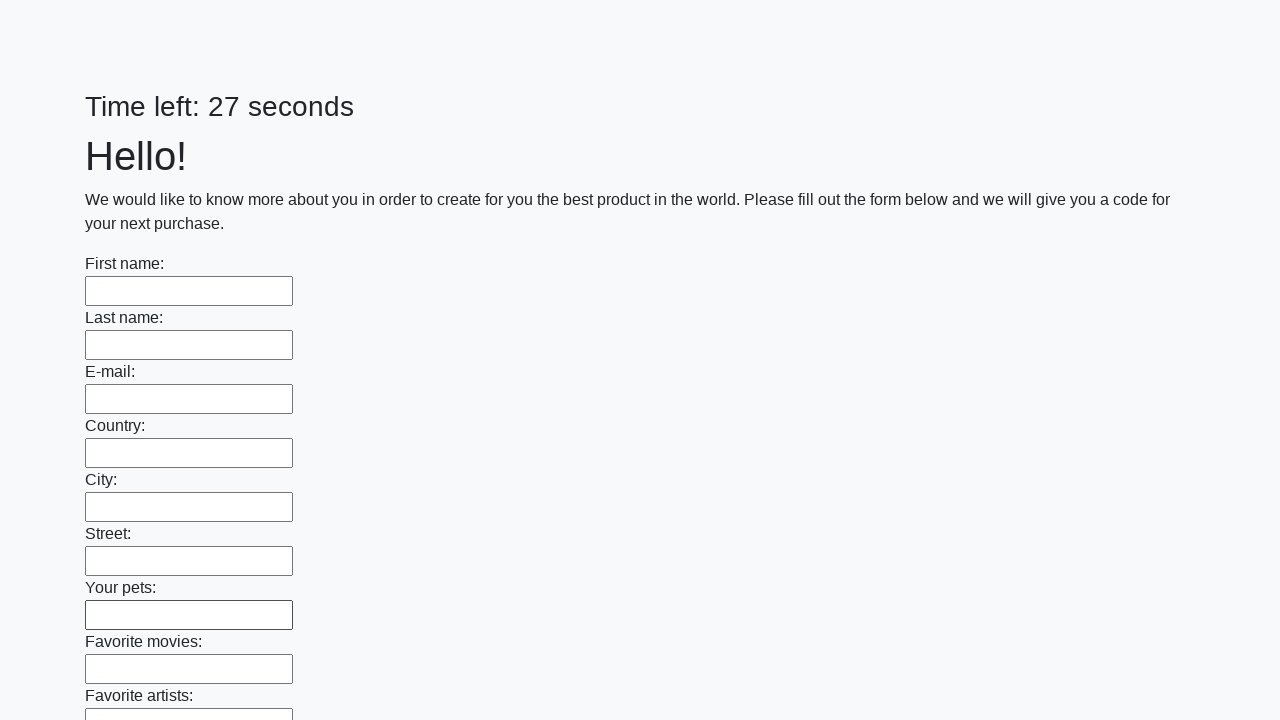